Tests slider interaction by moving a slider element right and left using arrow keys to adjust its value

Starting URL: https://www.leafground.com/input.xhtml

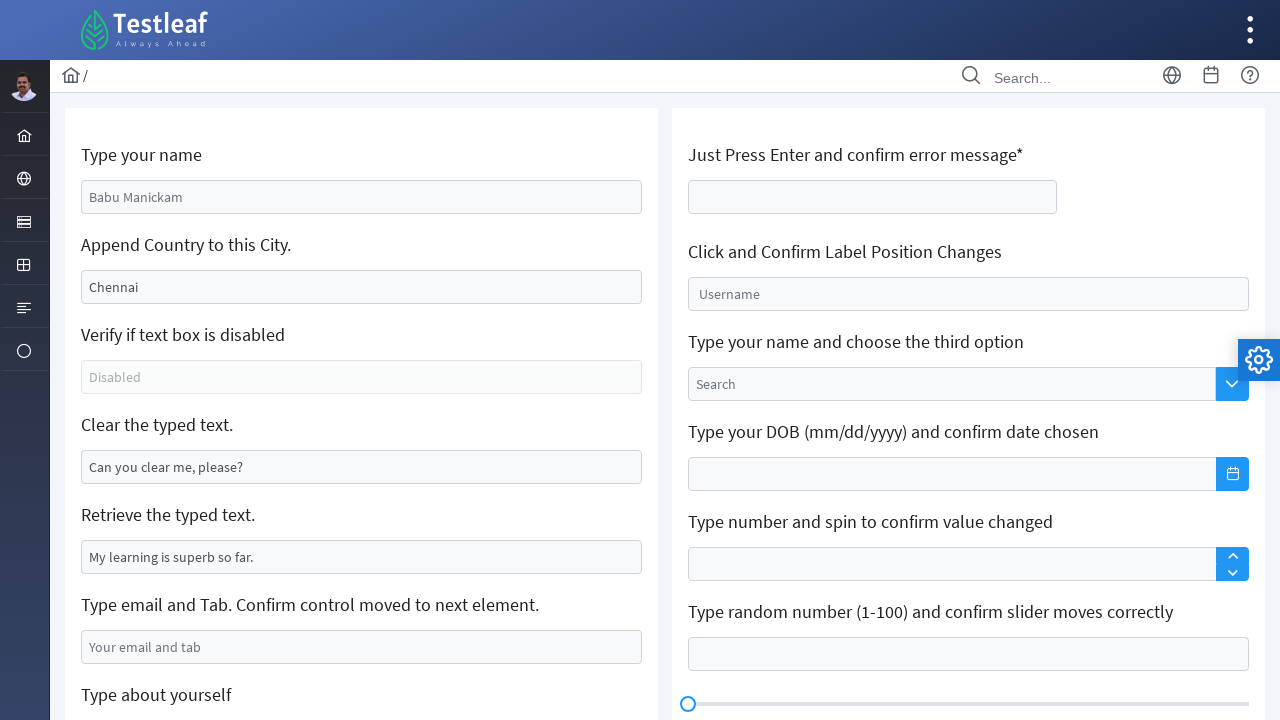

Located slider element
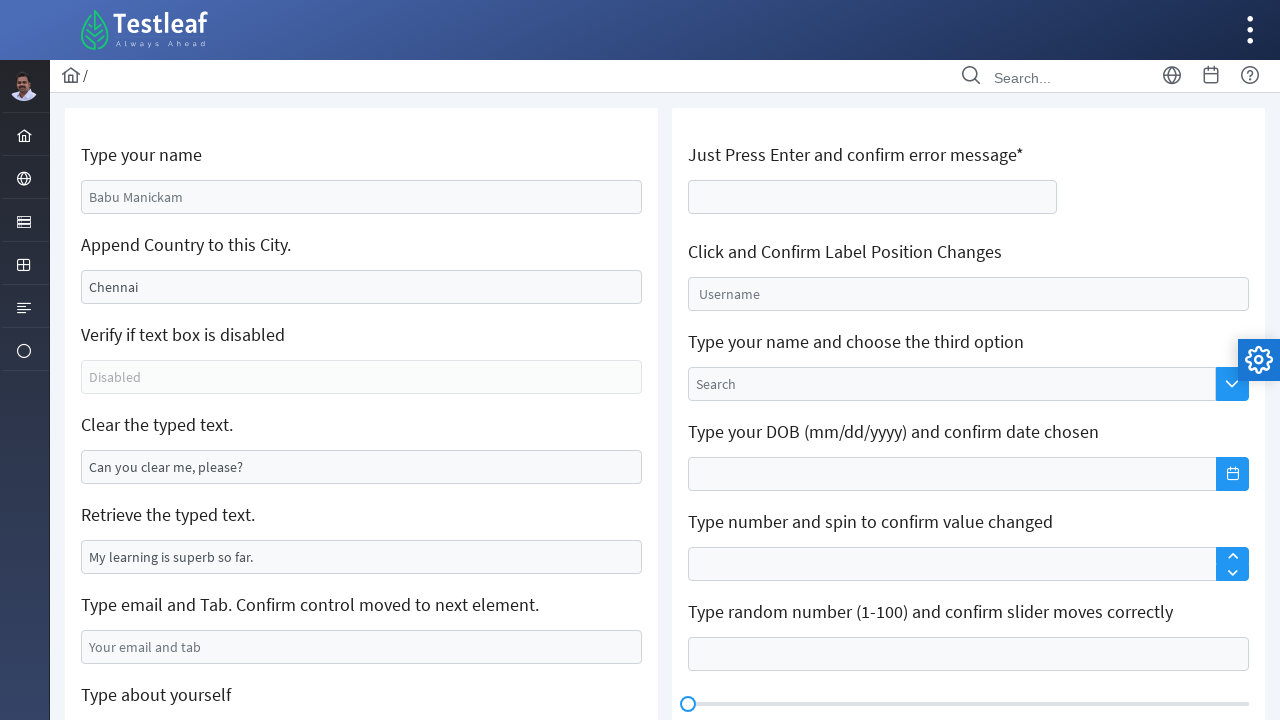

Pressed ArrowRight on slider (iteration 1/80) on xpath=/html/body/div[1]/div[5]/div[2]/div/div[2]/div/div[2]/span
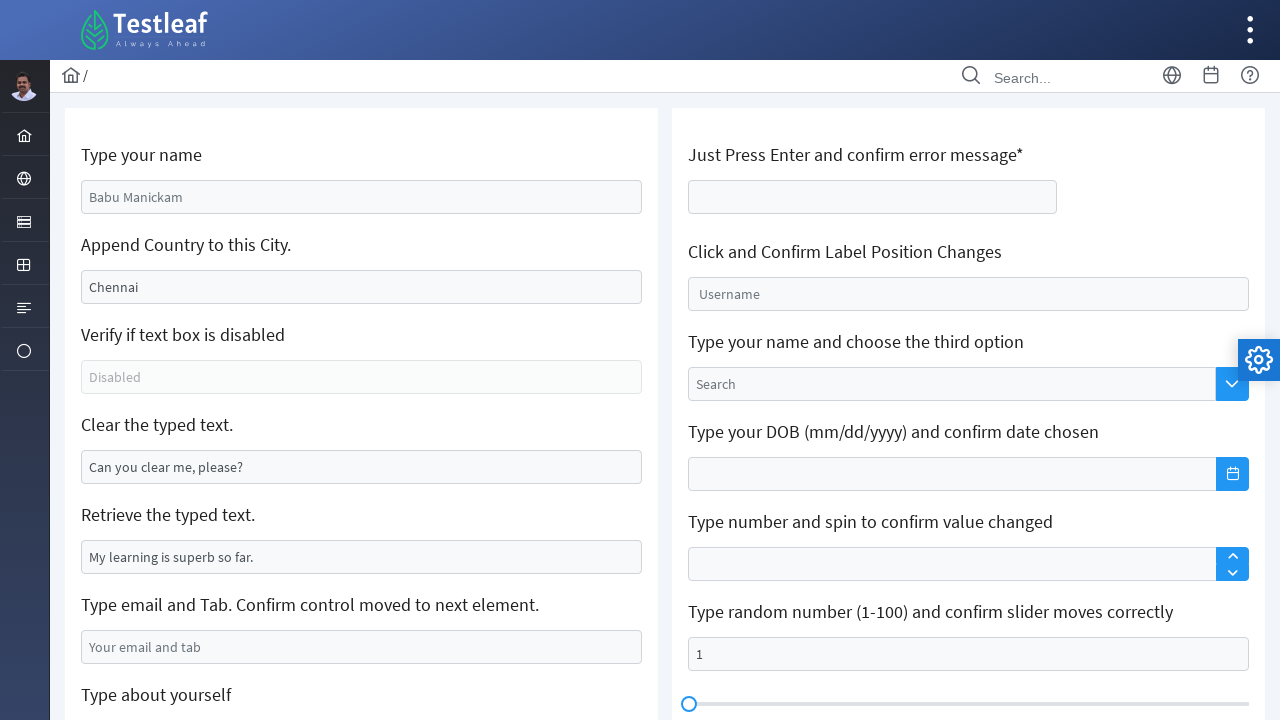

Pressed ArrowRight on slider (iteration 2/80) on xpath=/html/body/div[1]/div[5]/div[2]/div/div[2]/div/div[2]/span
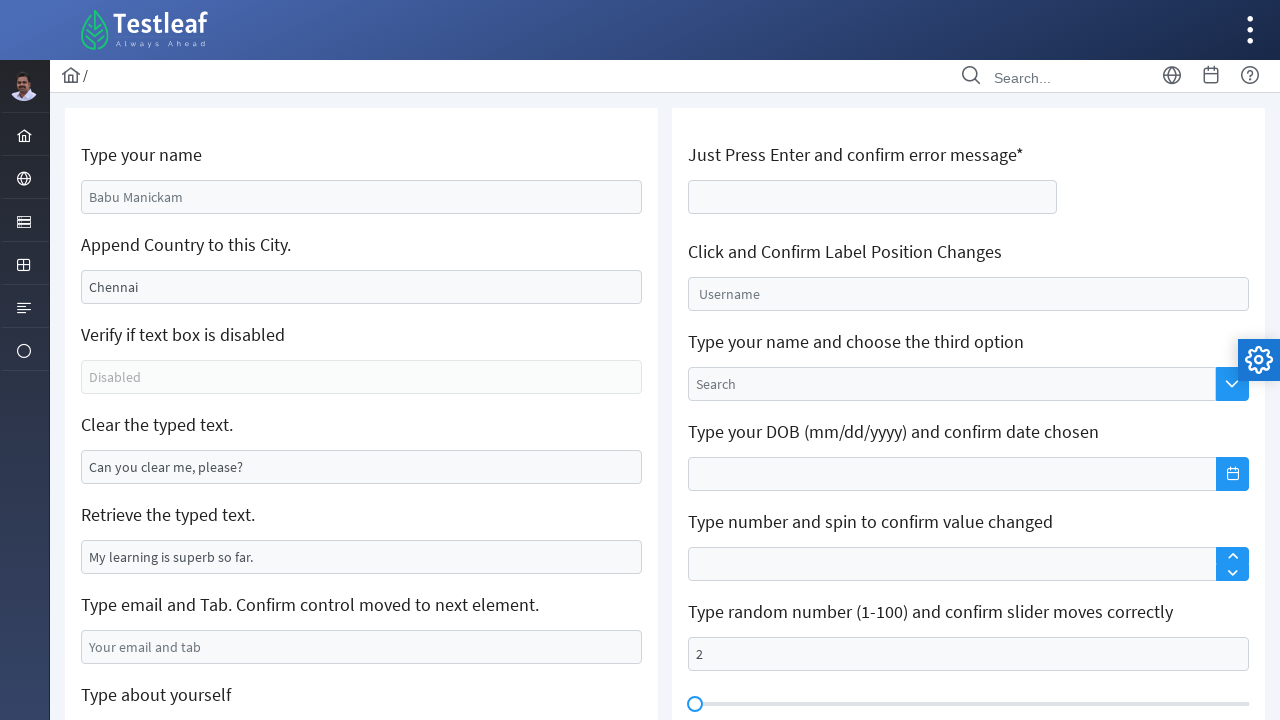

Pressed ArrowRight on slider (iteration 3/80) on xpath=/html/body/div[1]/div[5]/div[2]/div/div[2]/div/div[2]/span
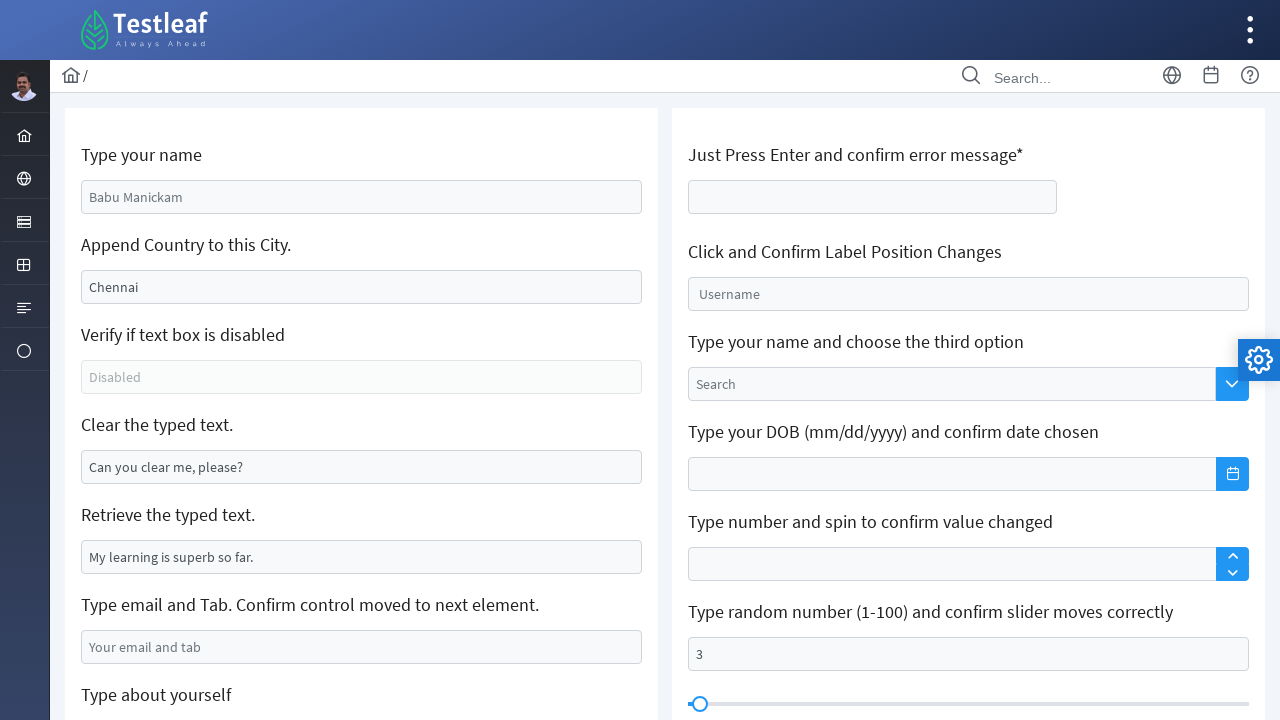

Pressed ArrowRight on slider (iteration 4/80) on xpath=/html/body/div[1]/div[5]/div[2]/div/div[2]/div/div[2]/span
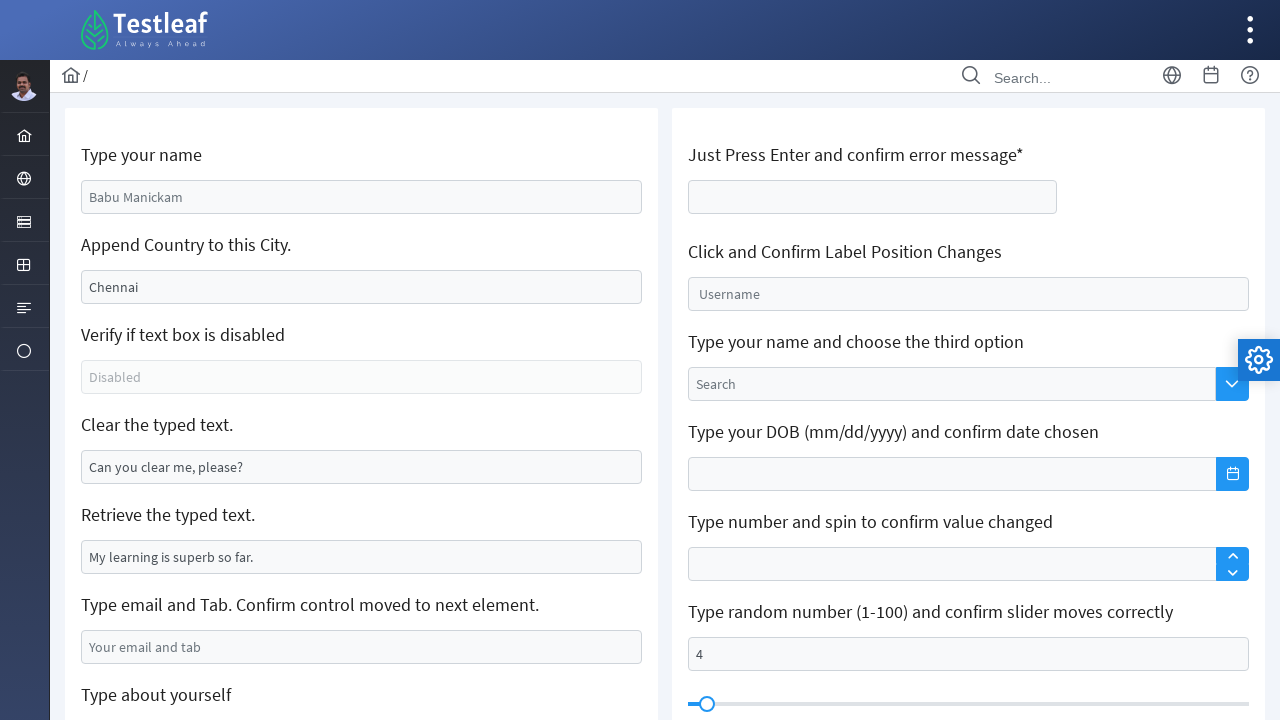

Pressed ArrowRight on slider (iteration 5/80) on xpath=/html/body/div[1]/div[5]/div[2]/div/div[2]/div/div[2]/span
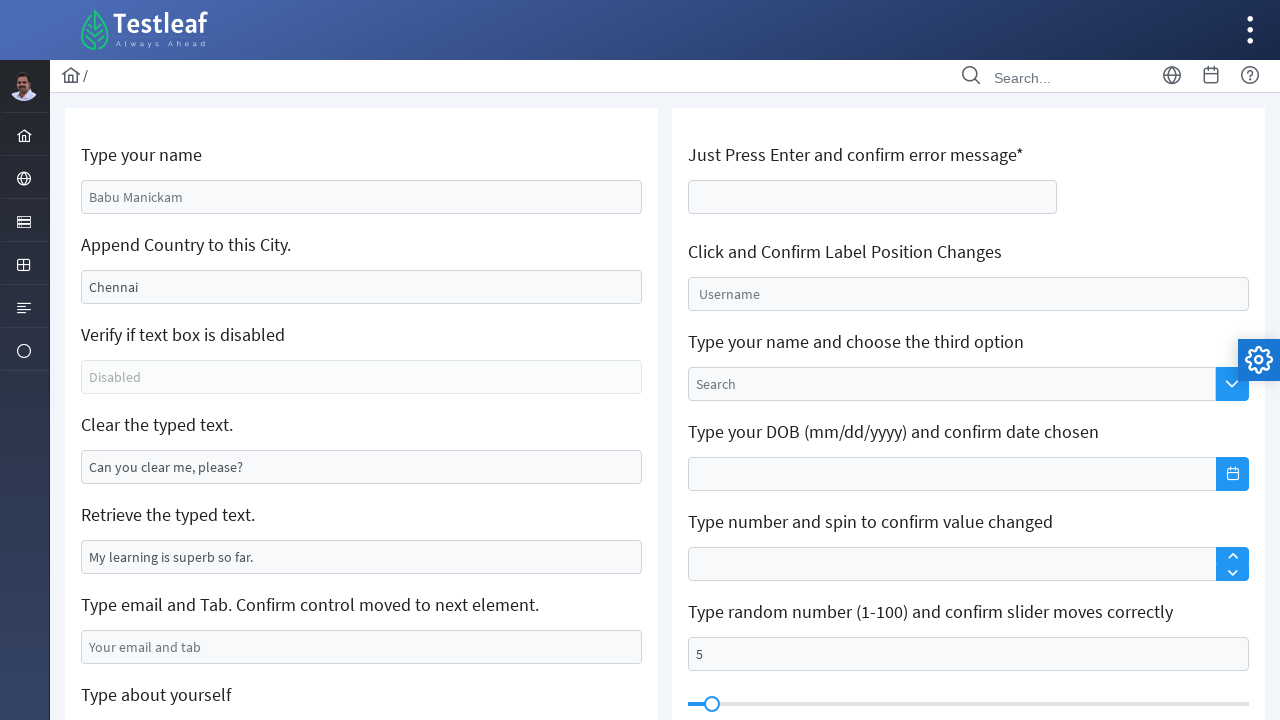

Pressed ArrowRight on slider (iteration 6/80) on xpath=/html/body/div[1]/div[5]/div[2]/div/div[2]/div/div[2]/span
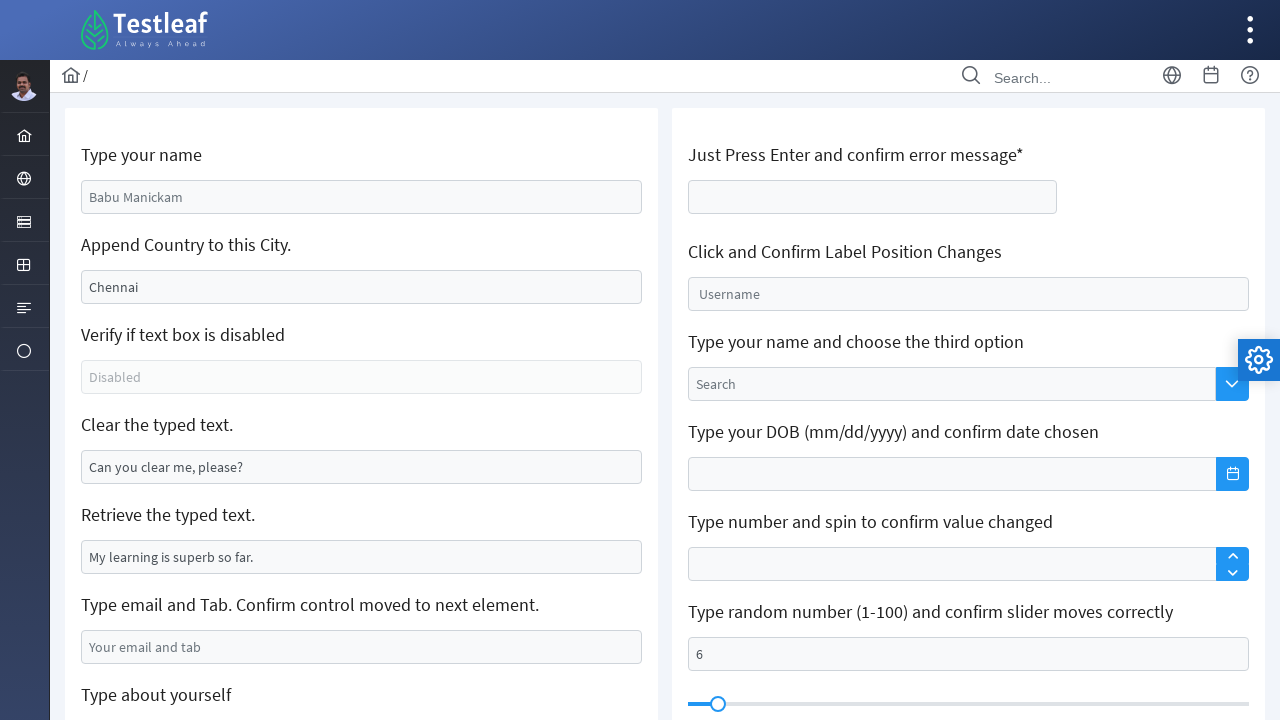

Pressed ArrowRight on slider (iteration 7/80) on xpath=/html/body/div[1]/div[5]/div[2]/div/div[2]/div/div[2]/span
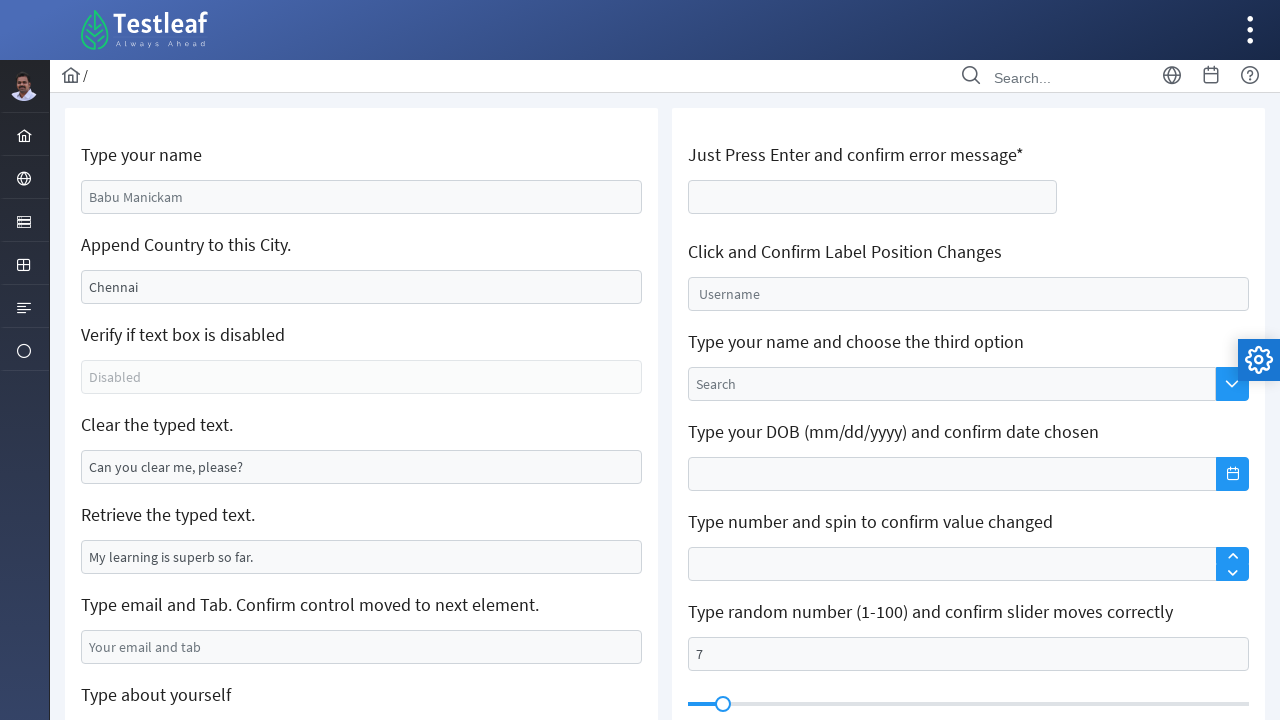

Pressed ArrowRight on slider (iteration 8/80) on xpath=/html/body/div[1]/div[5]/div[2]/div/div[2]/div/div[2]/span
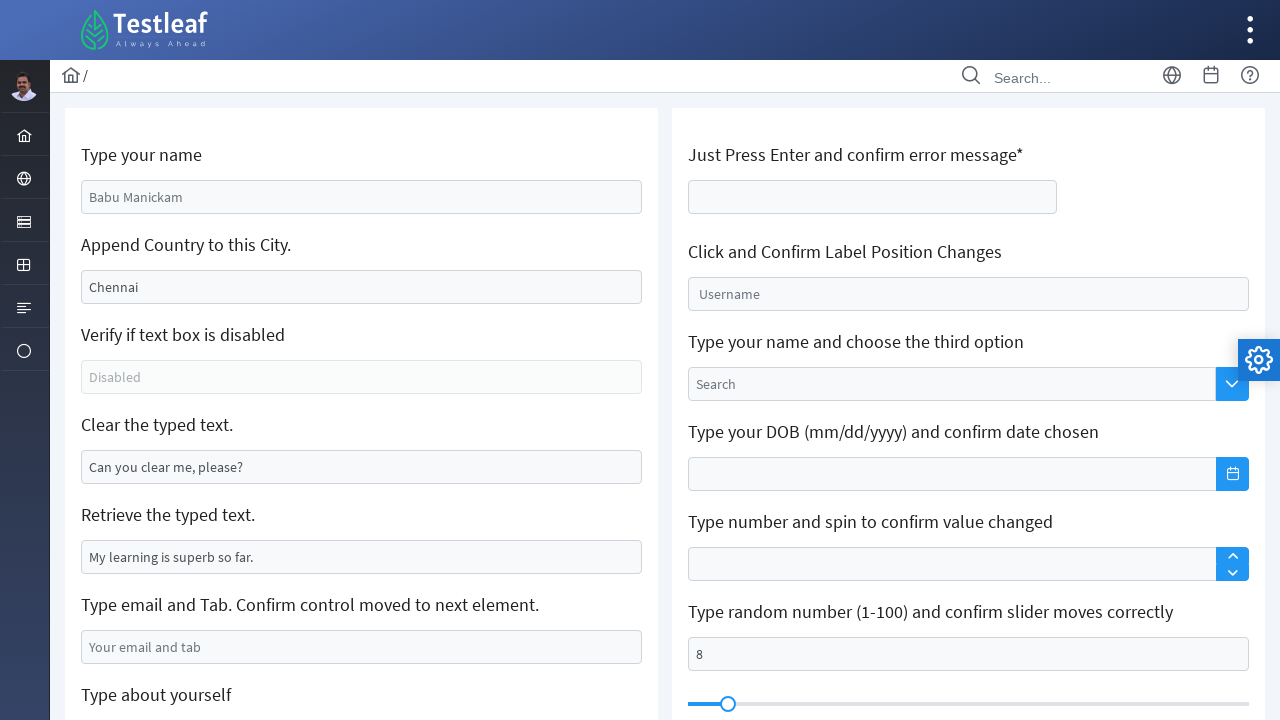

Pressed ArrowRight on slider (iteration 9/80) on xpath=/html/body/div[1]/div[5]/div[2]/div/div[2]/div/div[2]/span
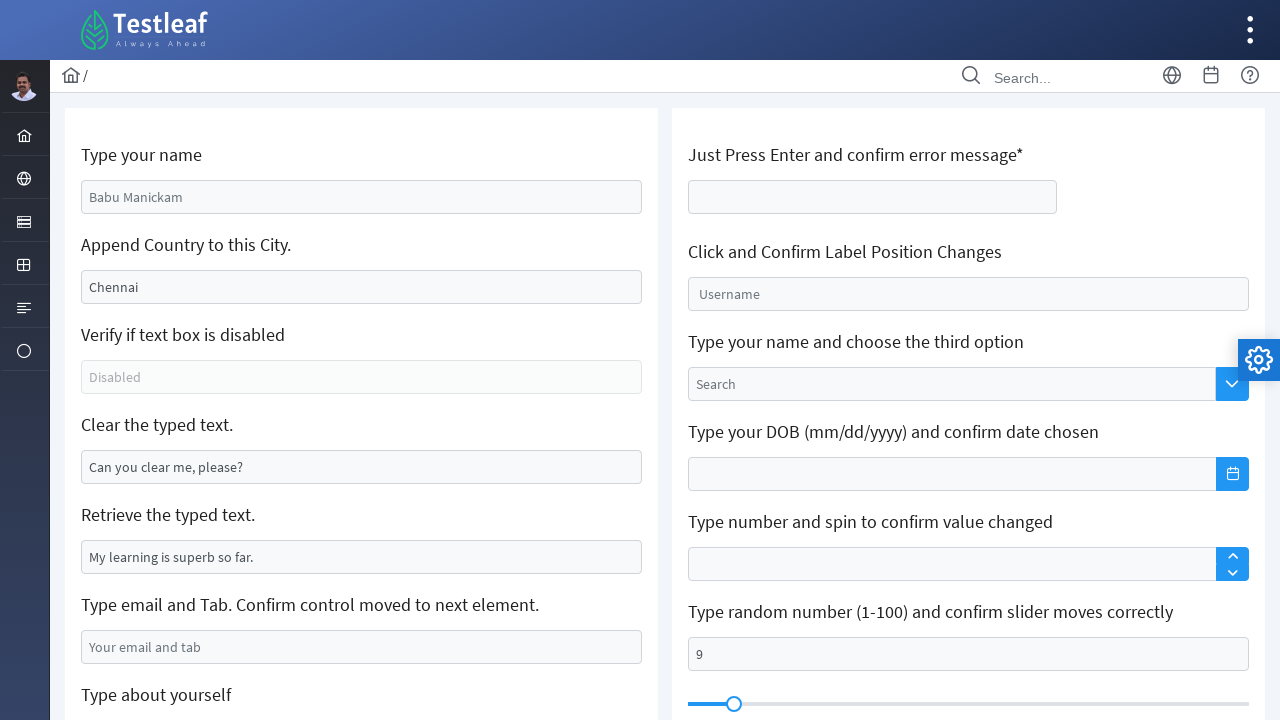

Pressed ArrowRight on slider (iteration 10/80) on xpath=/html/body/div[1]/div[5]/div[2]/div/div[2]/div/div[2]/span
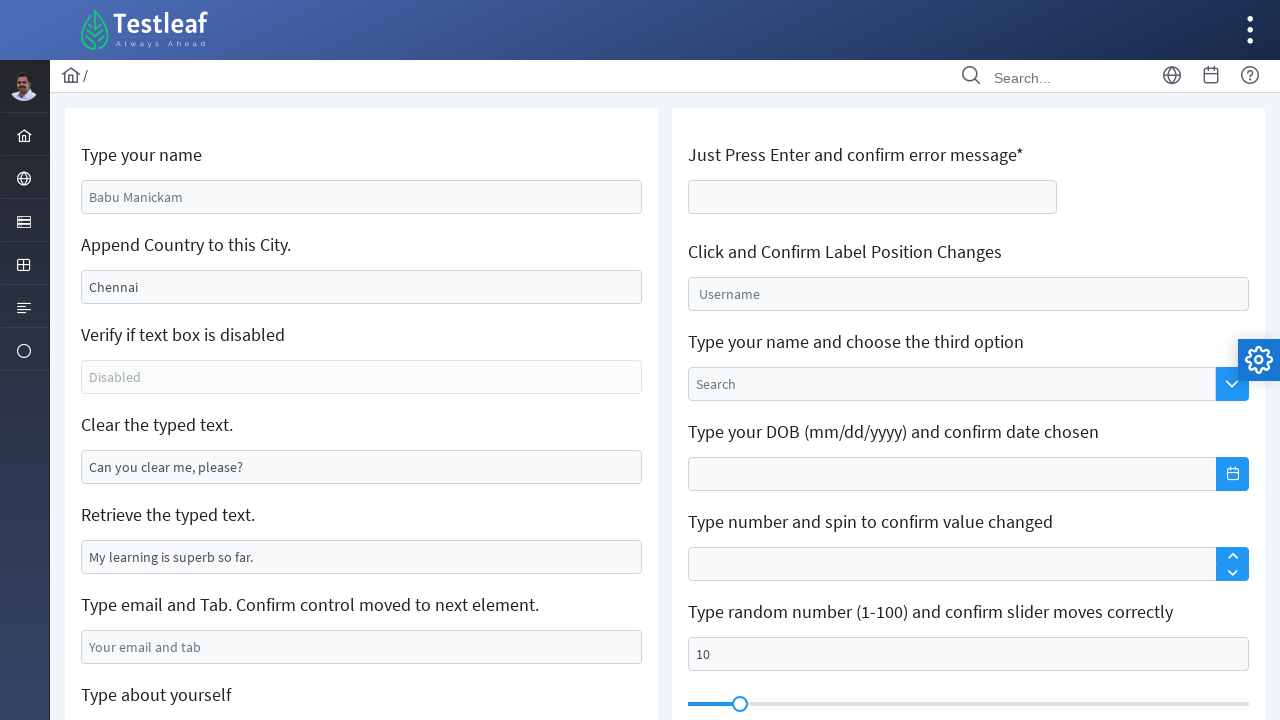

Pressed ArrowRight on slider (iteration 11/80) on xpath=/html/body/div[1]/div[5]/div[2]/div/div[2]/div/div[2]/span
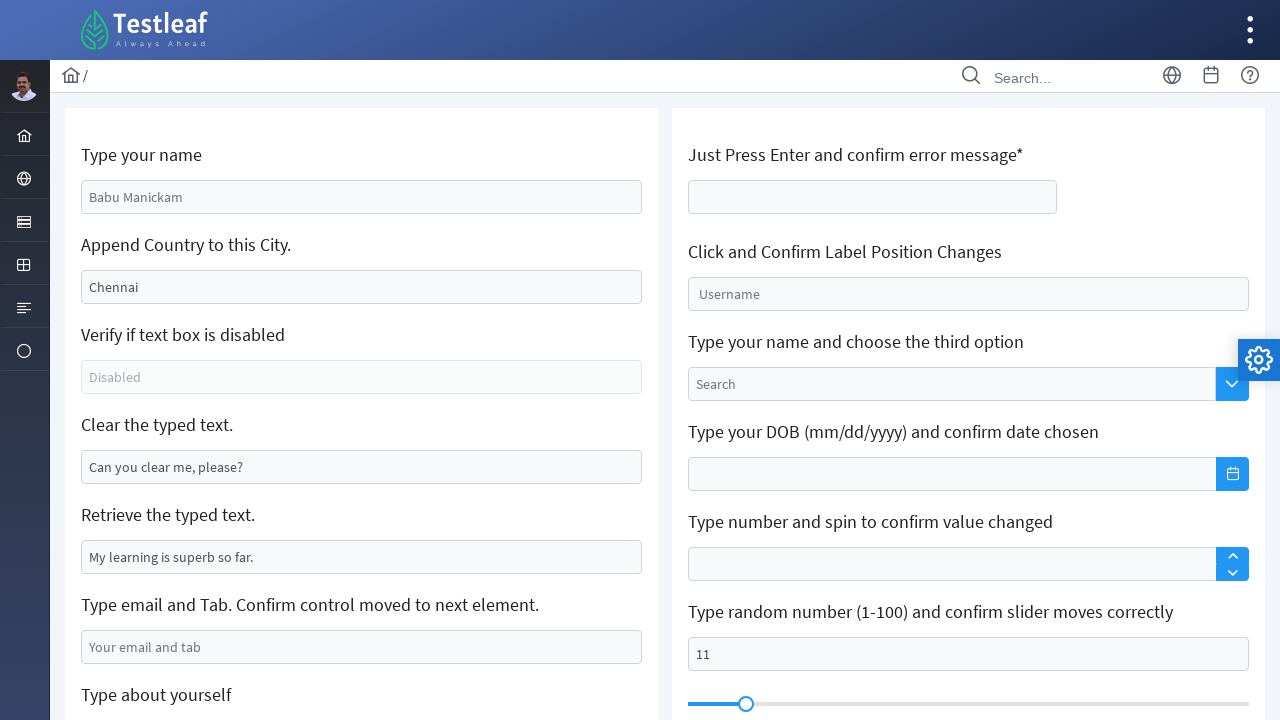

Pressed ArrowRight on slider (iteration 12/80) on xpath=/html/body/div[1]/div[5]/div[2]/div/div[2]/div/div[2]/span
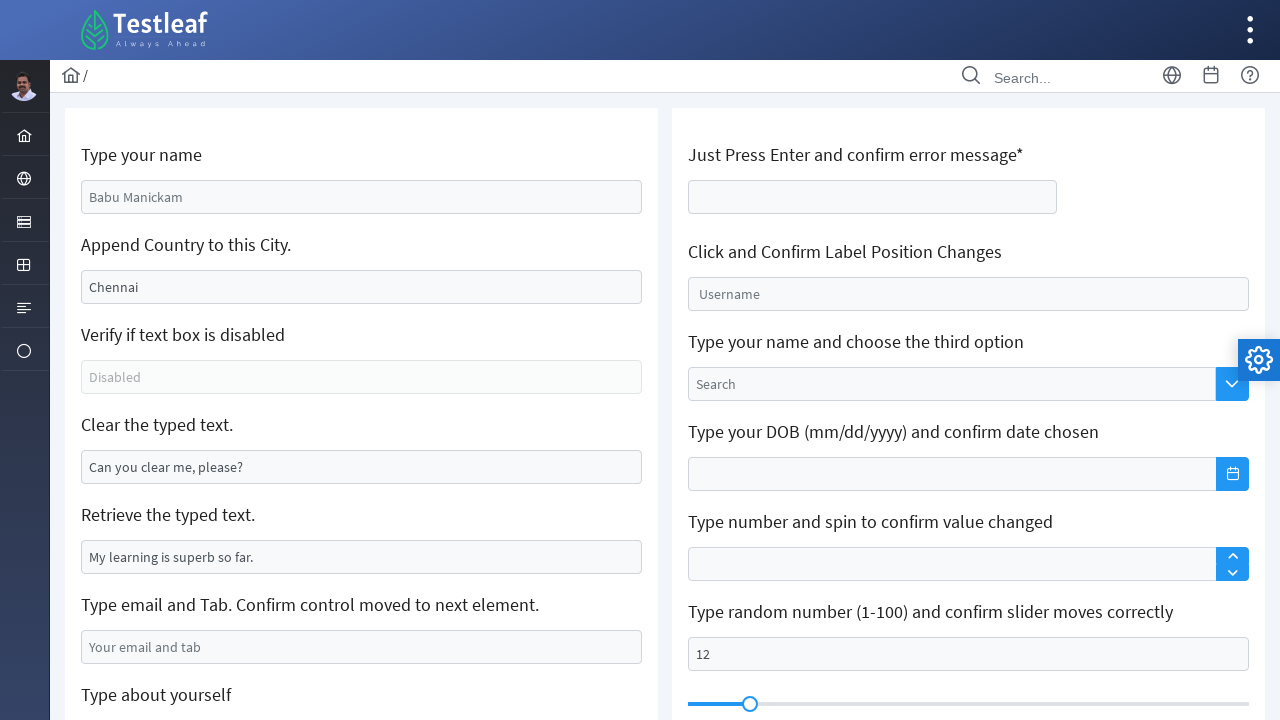

Pressed ArrowRight on slider (iteration 13/80) on xpath=/html/body/div[1]/div[5]/div[2]/div/div[2]/div/div[2]/span
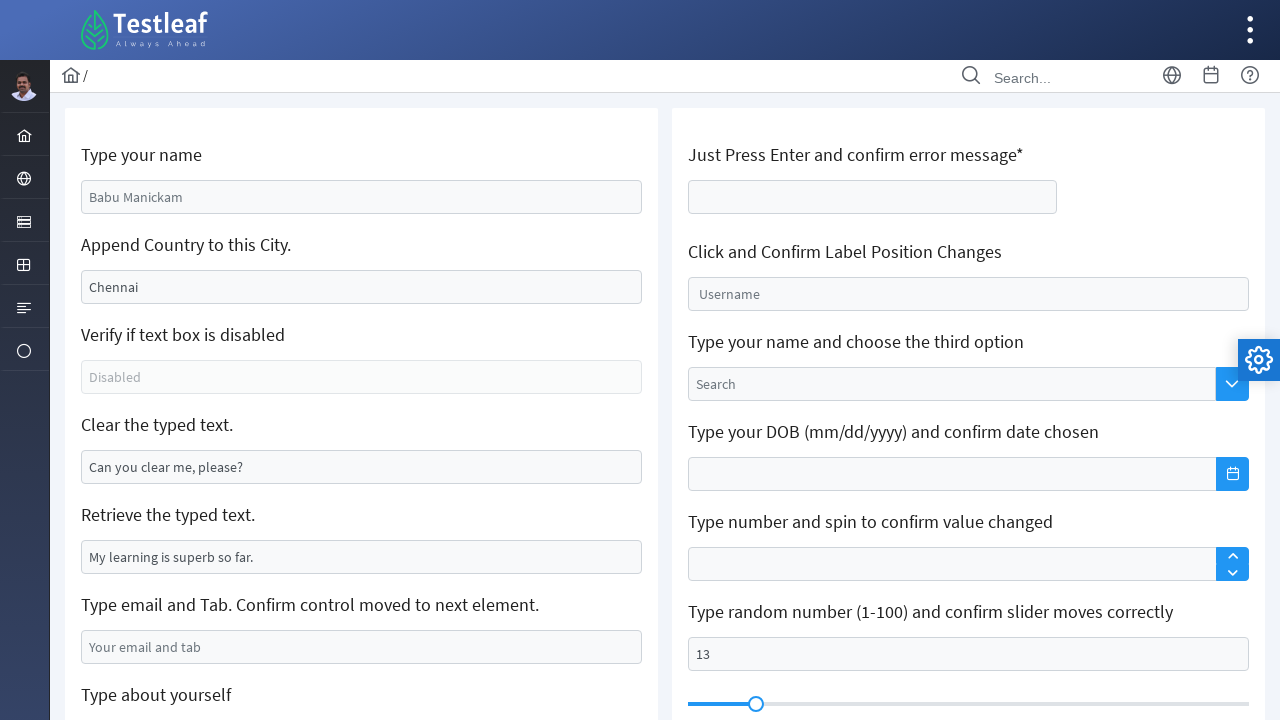

Pressed ArrowRight on slider (iteration 14/80) on xpath=/html/body/div[1]/div[5]/div[2]/div/div[2]/div/div[2]/span
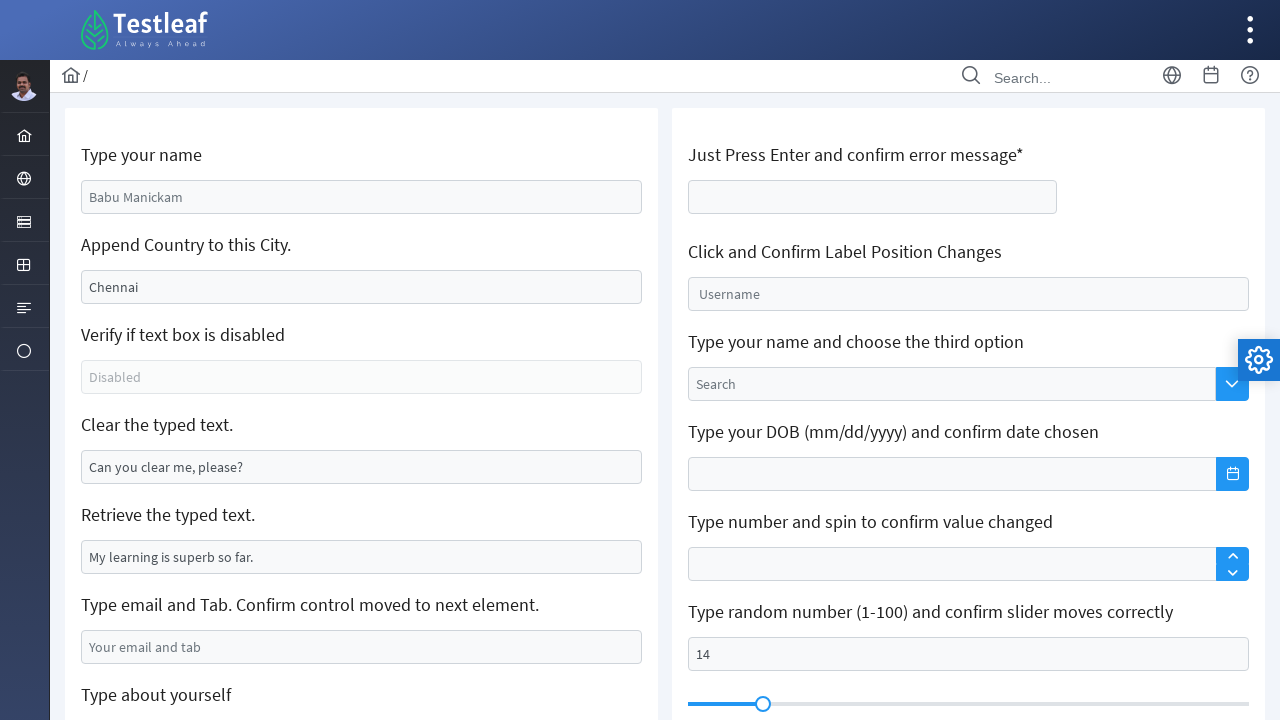

Pressed ArrowRight on slider (iteration 15/80) on xpath=/html/body/div[1]/div[5]/div[2]/div/div[2]/div/div[2]/span
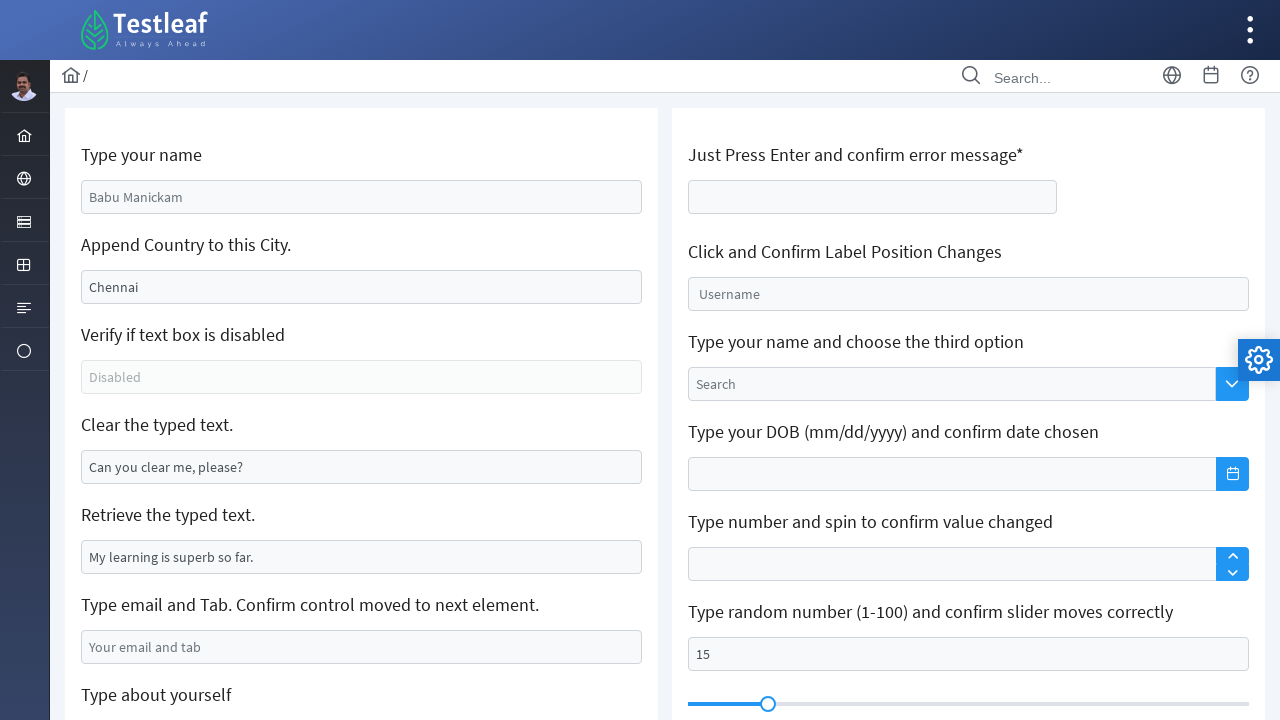

Pressed ArrowRight on slider (iteration 16/80) on xpath=/html/body/div[1]/div[5]/div[2]/div/div[2]/div/div[2]/span
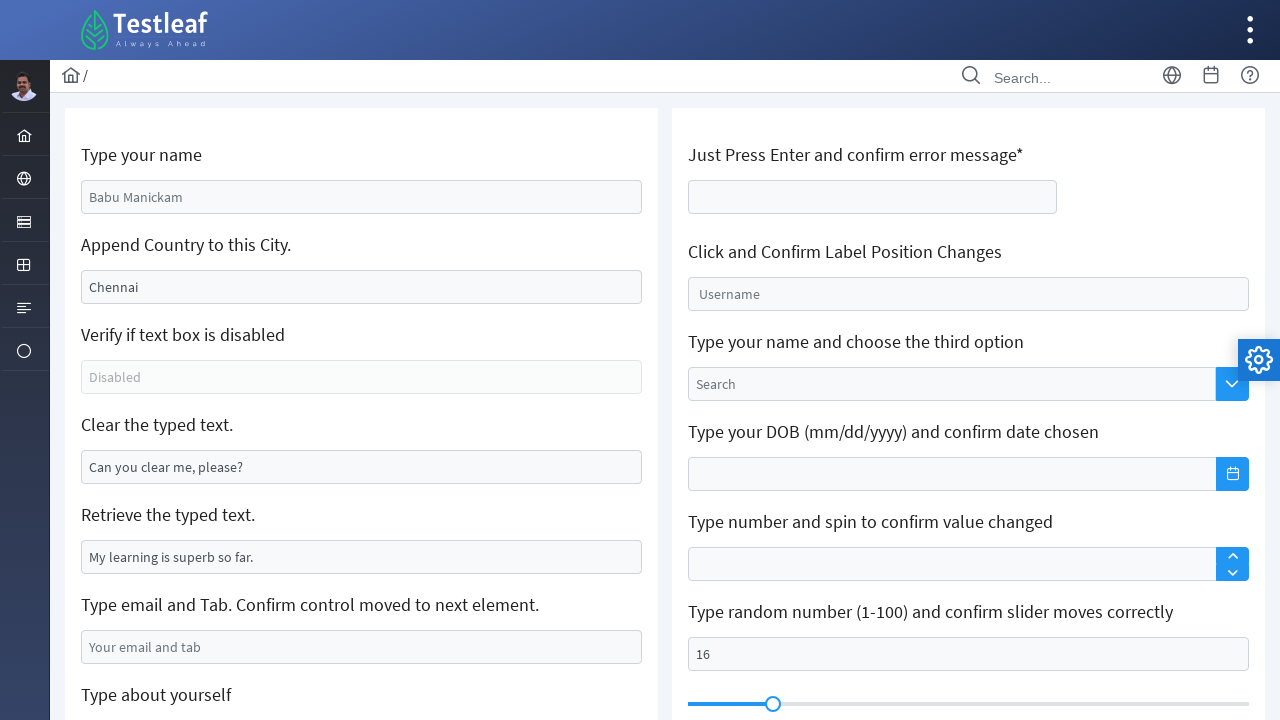

Pressed ArrowRight on slider (iteration 17/80) on xpath=/html/body/div[1]/div[5]/div[2]/div/div[2]/div/div[2]/span
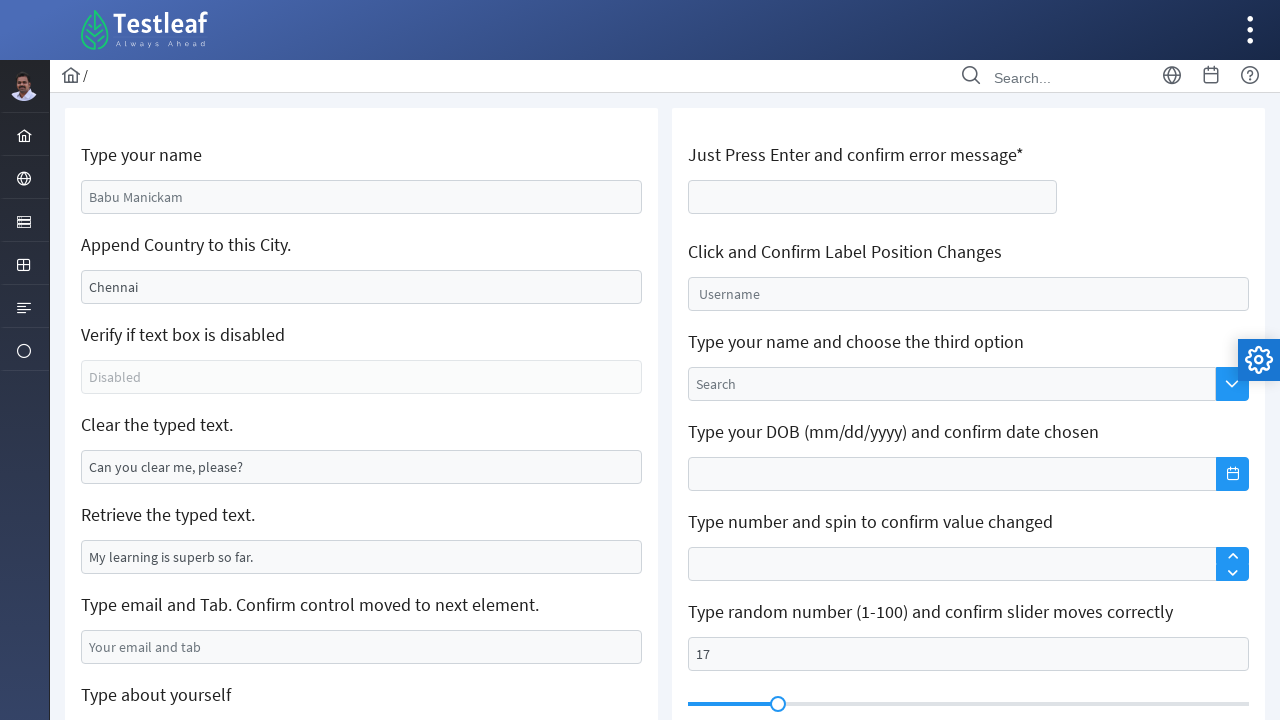

Pressed ArrowRight on slider (iteration 18/80) on xpath=/html/body/div[1]/div[5]/div[2]/div/div[2]/div/div[2]/span
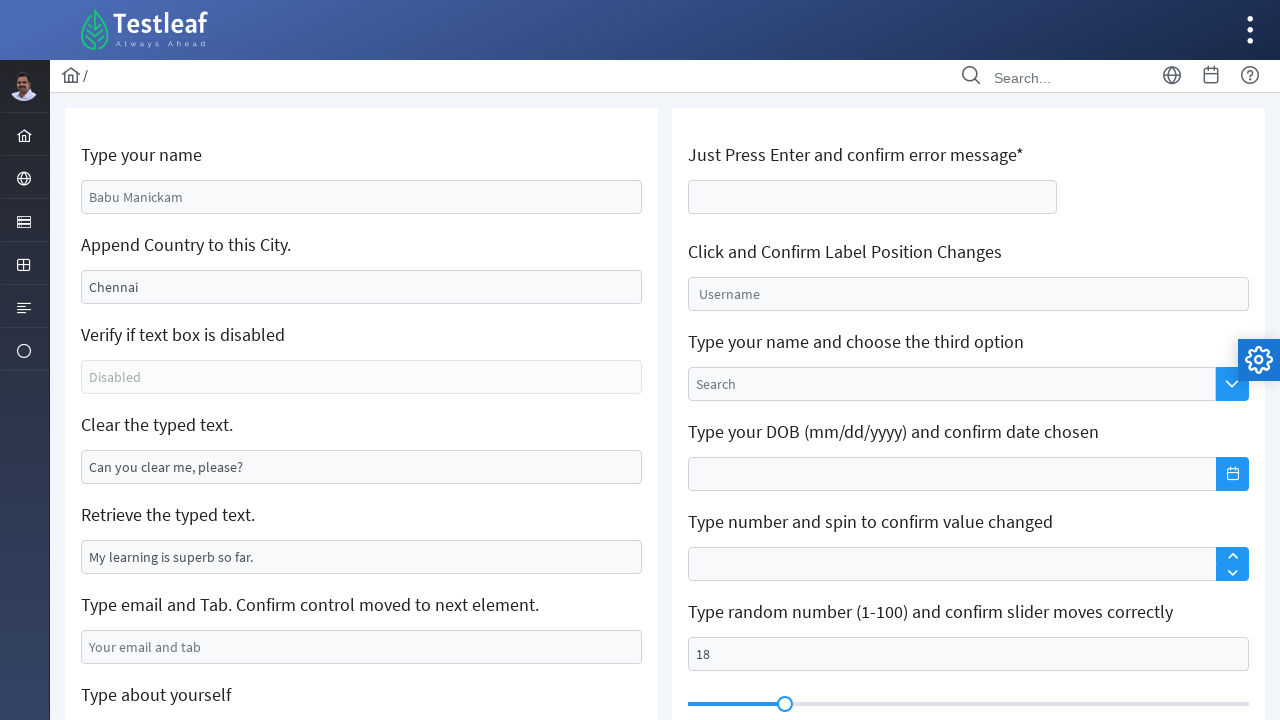

Pressed ArrowRight on slider (iteration 19/80) on xpath=/html/body/div[1]/div[5]/div[2]/div/div[2]/div/div[2]/span
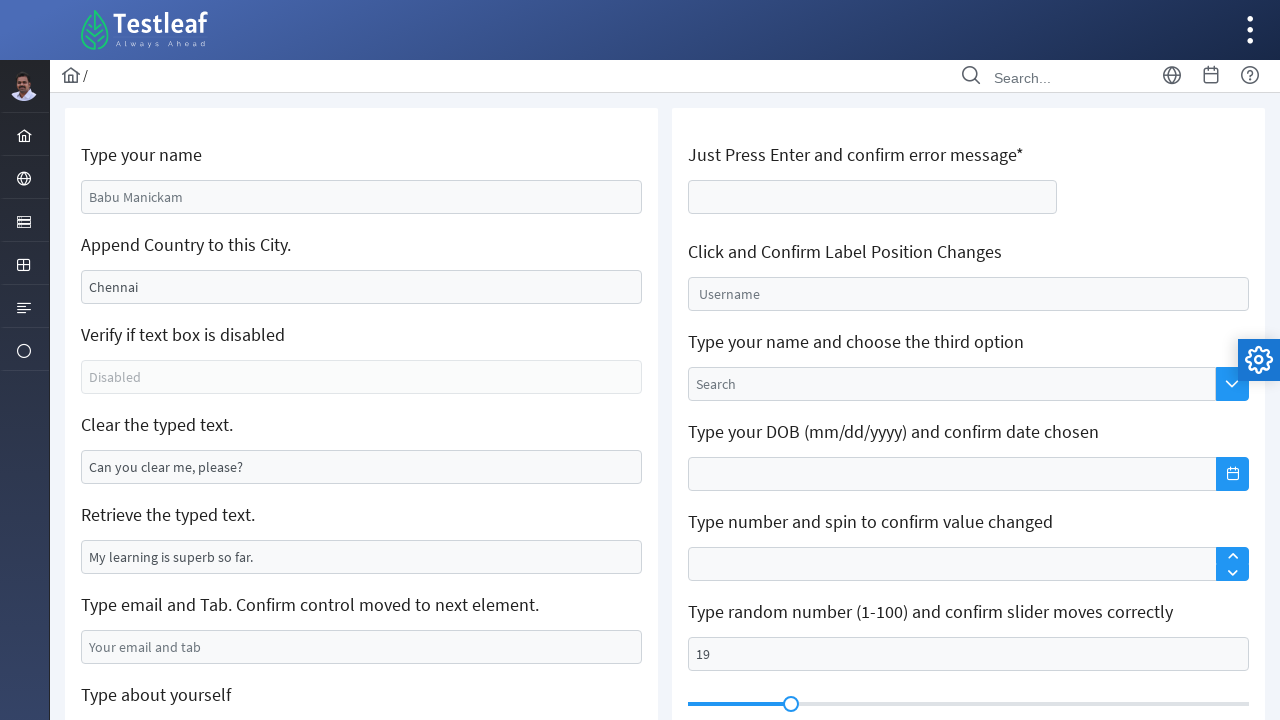

Pressed ArrowRight on slider (iteration 20/80) on xpath=/html/body/div[1]/div[5]/div[2]/div/div[2]/div/div[2]/span
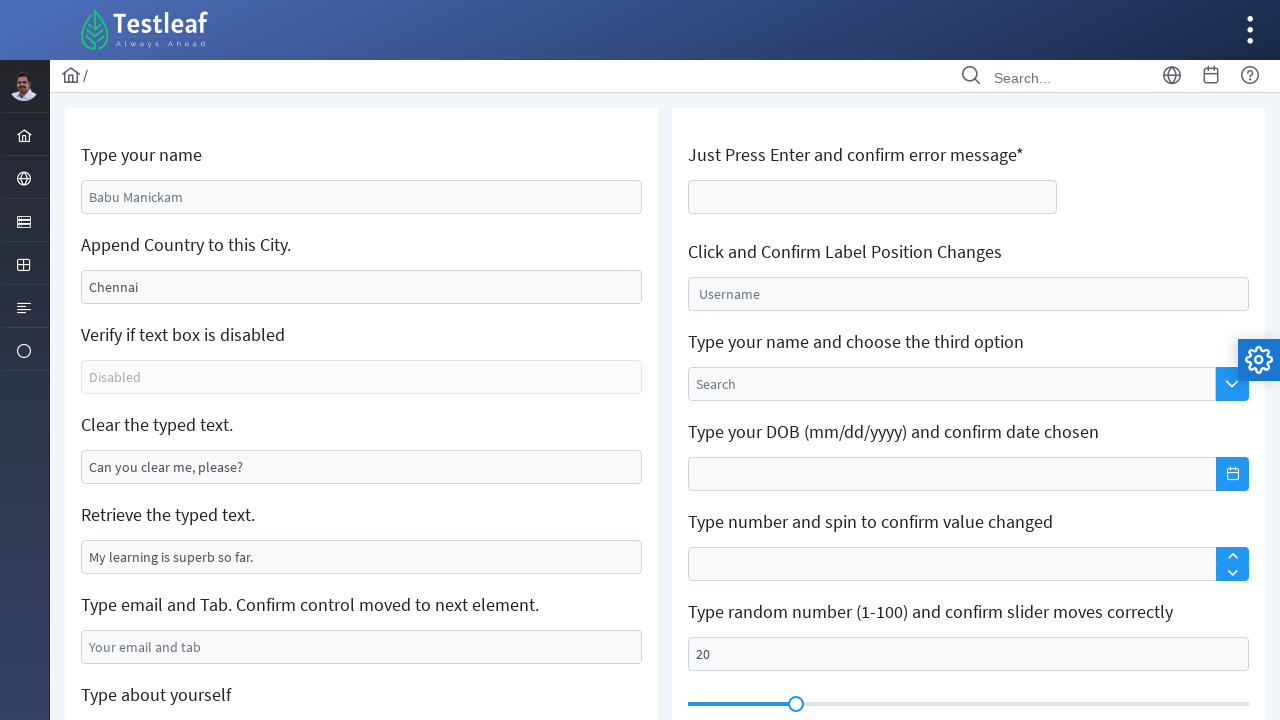

Pressed ArrowRight on slider (iteration 21/80) on xpath=/html/body/div[1]/div[5]/div[2]/div/div[2]/div/div[2]/span
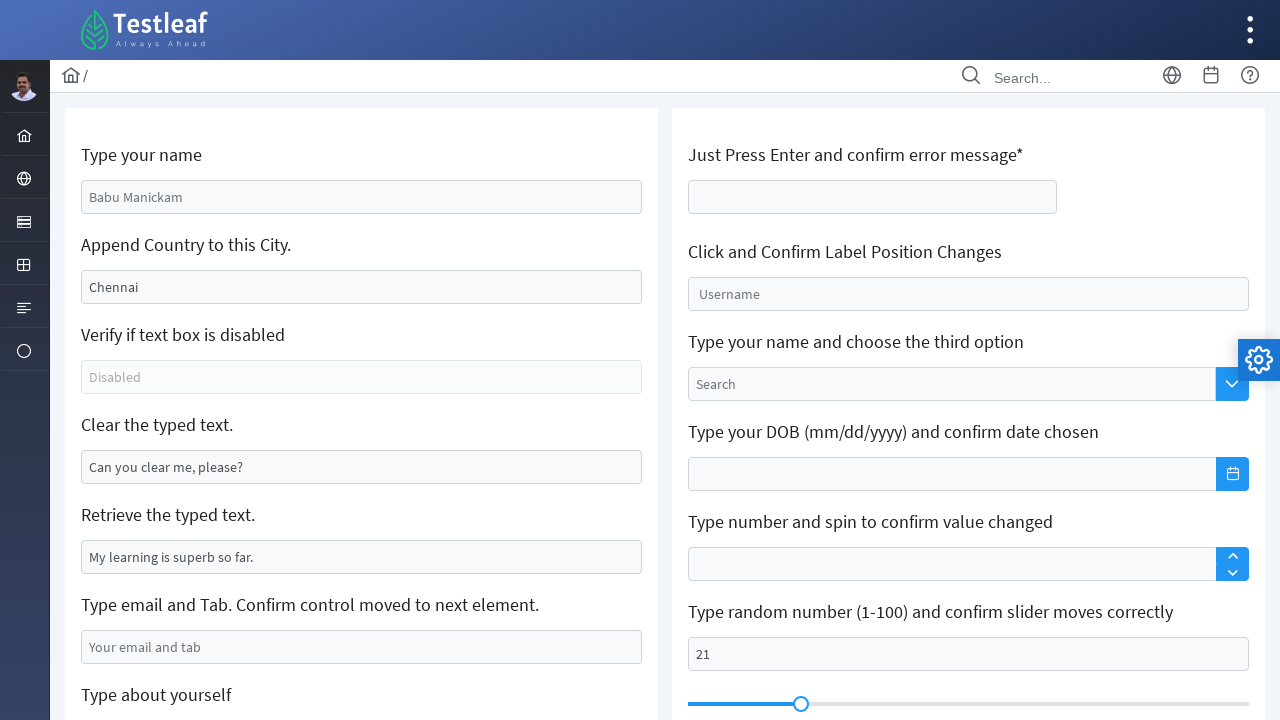

Pressed ArrowRight on slider (iteration 22/80) on xpath=/html/body/div[1]/div[5]/div[2]/div/div[2]/div/div[2]/span
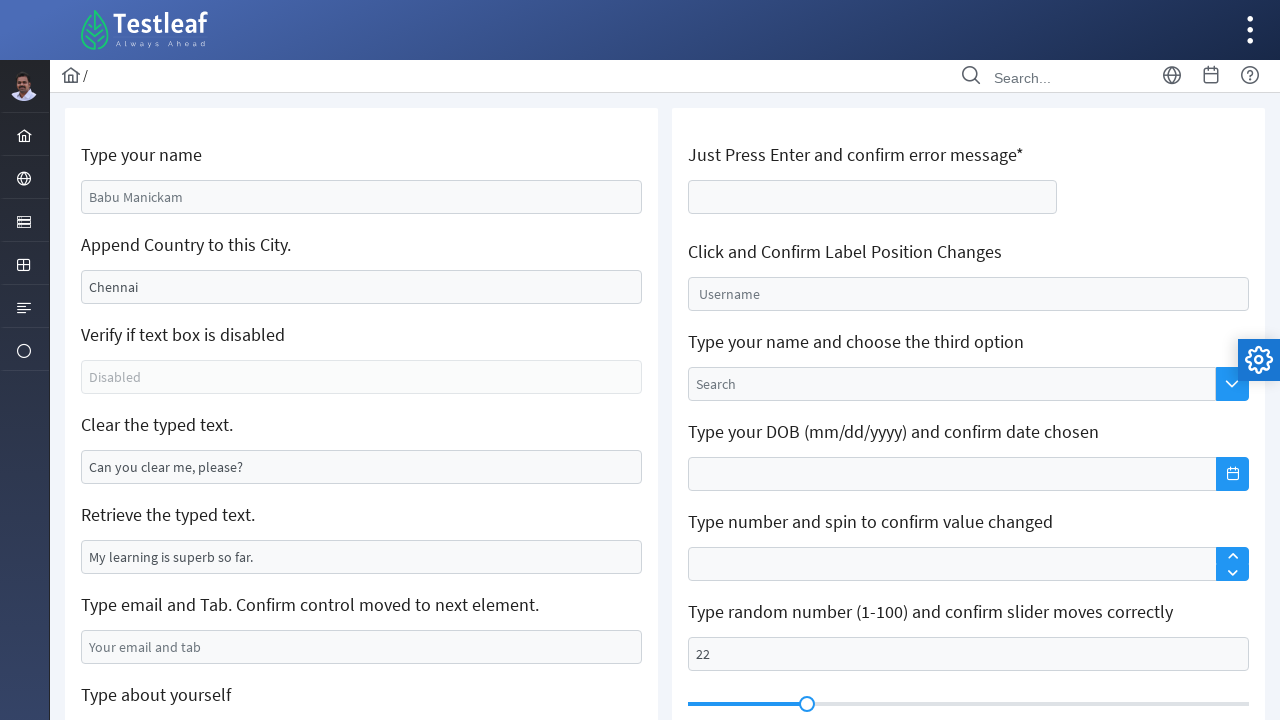

Pressed ArrowRight on slider (iteration 23/80) on xpath=/html/body/div[1]/div[5]/div[2]/div/div[2]/div/div[2]/span
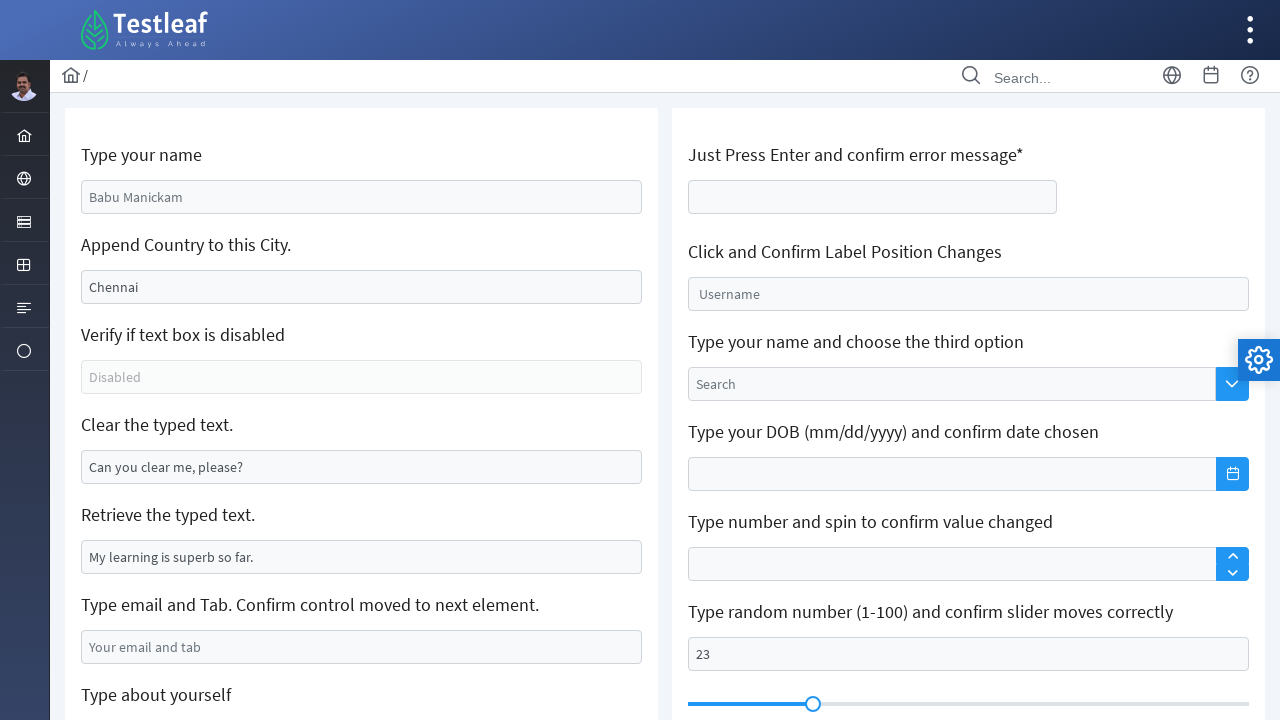

Pressed ArrowRight on slider (iteration 24/80) on xpath=/html/body/div[1]/div[5]/div[2]/div/div[2]/div/div[2]/span
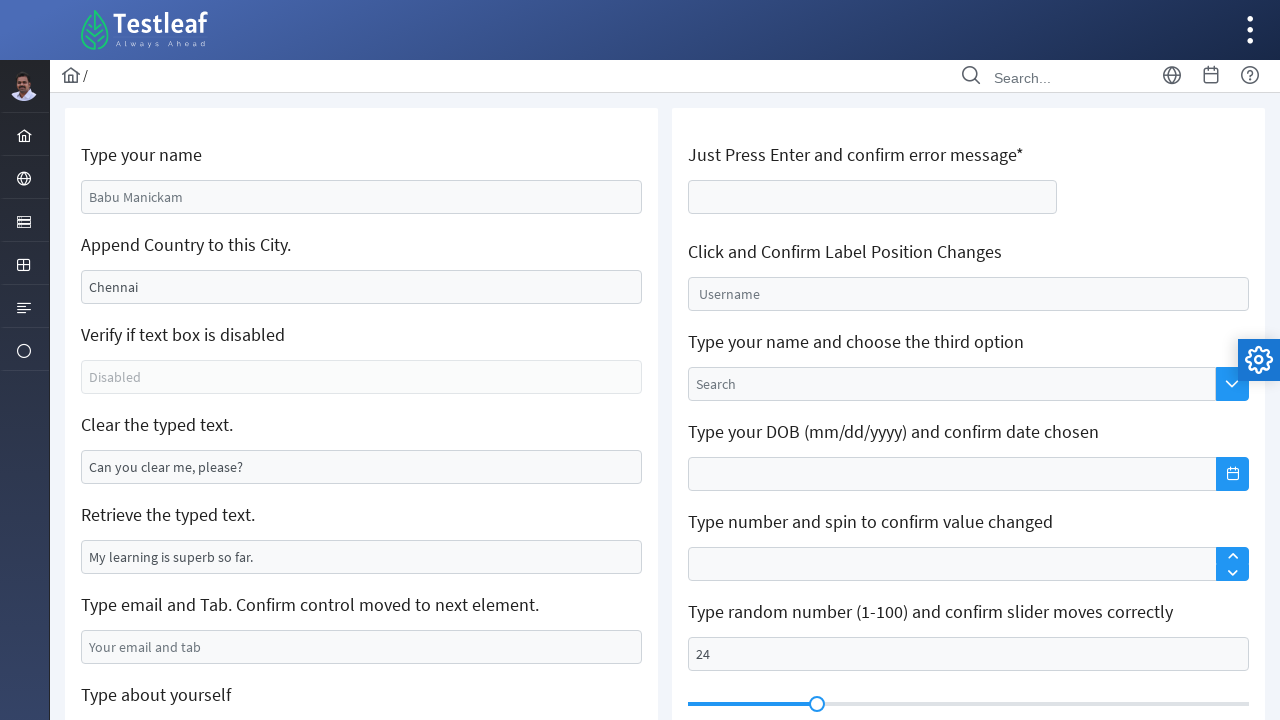

Pressed ArrowRight on slider (iteration 25/80) on xpath=/html/body/div[1]/div[5]/div[2]/div/div[2]/div/div[2]/span
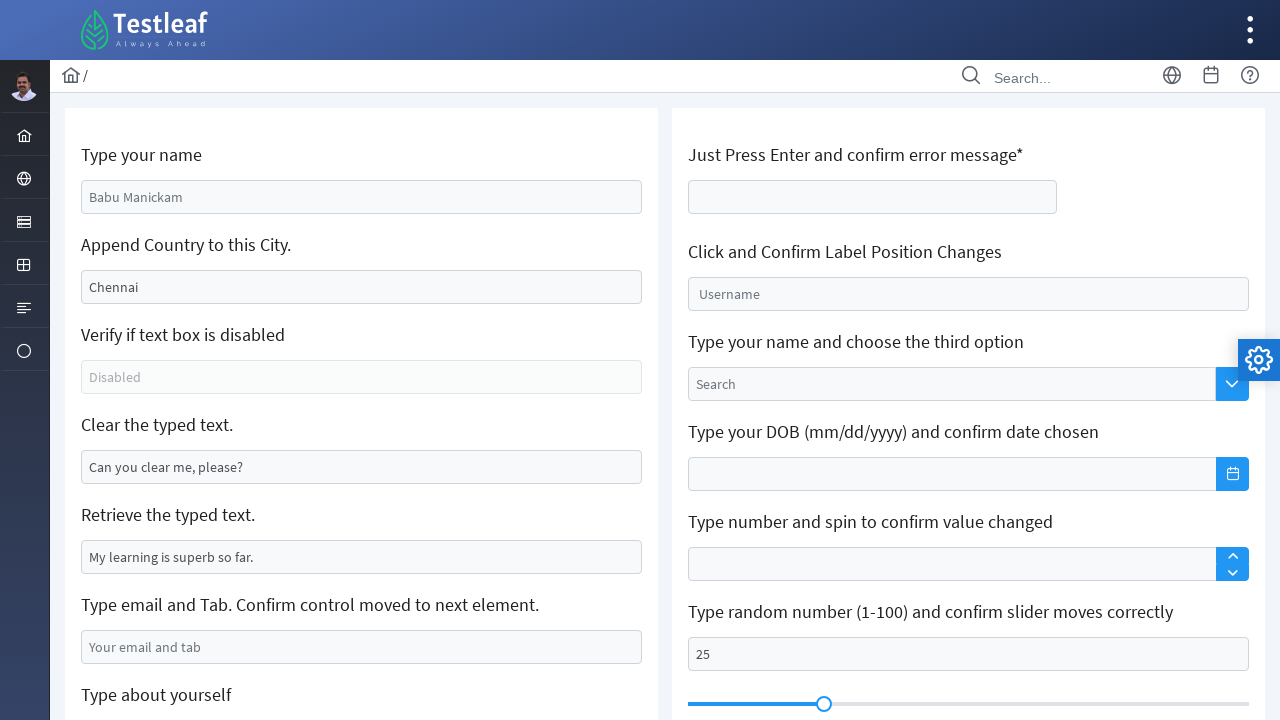

Pressed ArrowRight on slider (iteration 26/80) on xpath=/html/body/div[1]/div[5]/div[2]/div/div[2]/div/div[2]/span
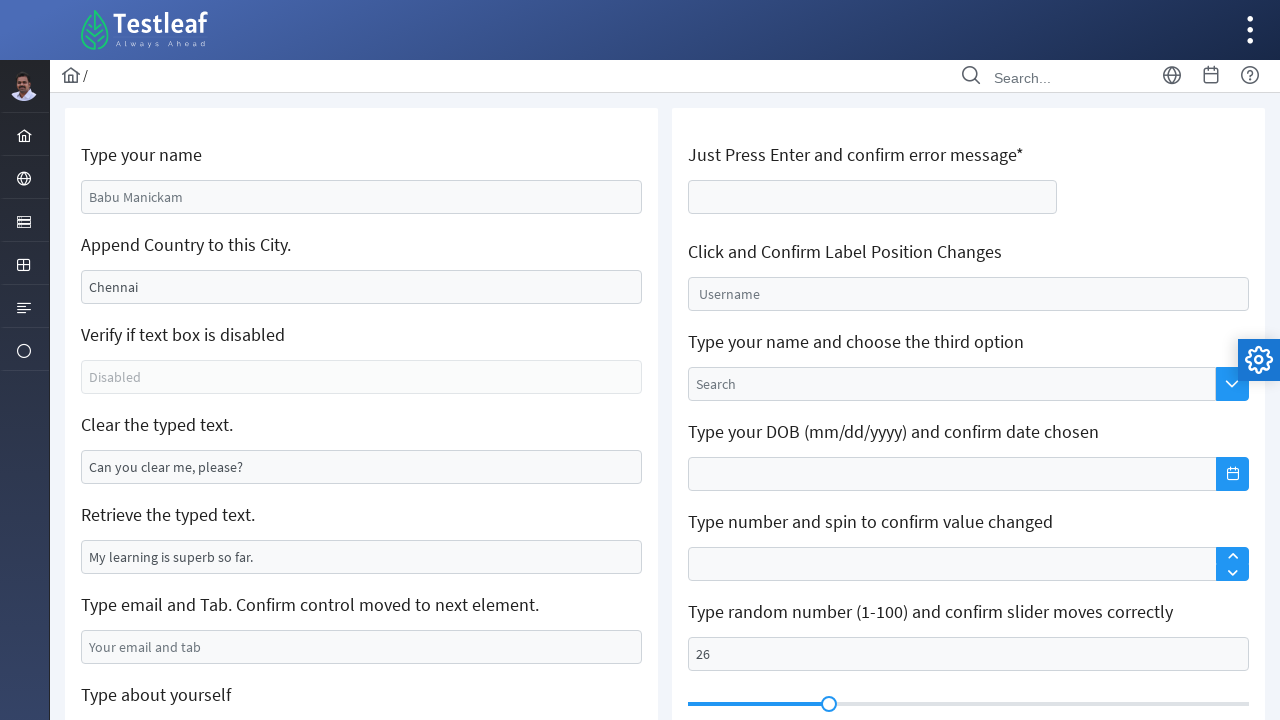

Pressed ArrowRight on slider (iteration 27/80) on xpath=/html/body/div[1]/div[5]/div[2]/div/div[2]/div/div[2]/span
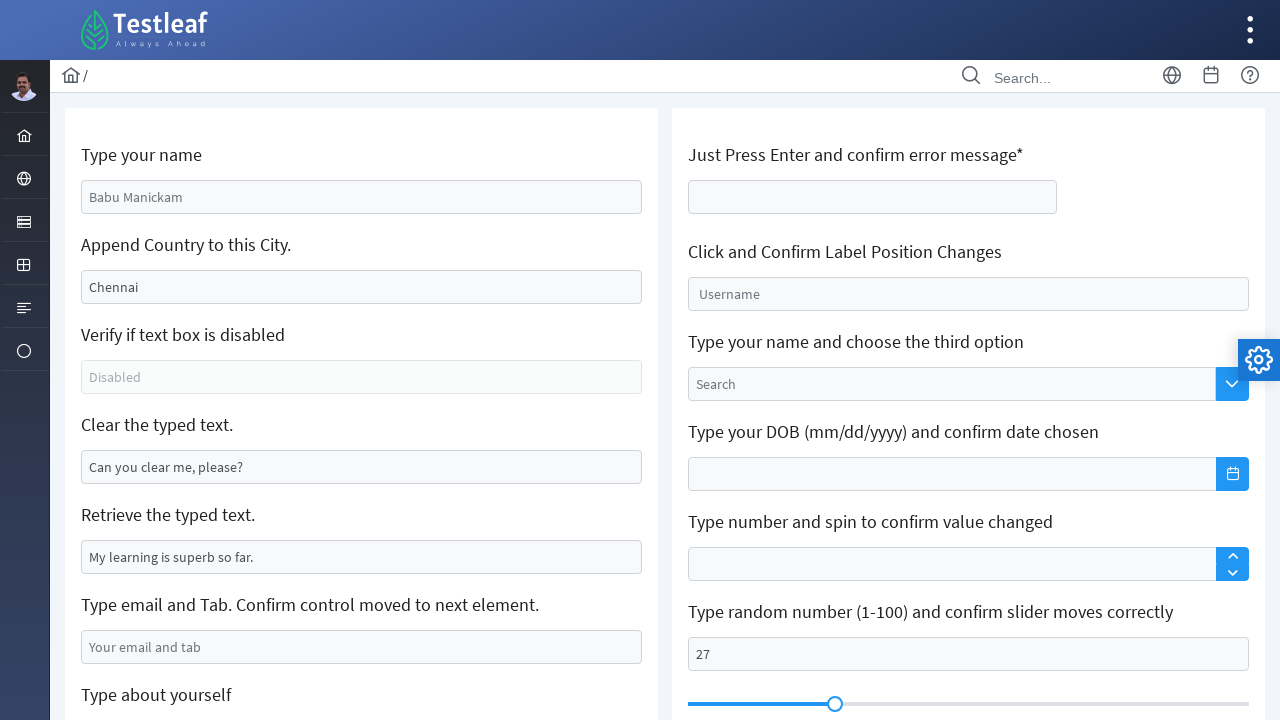

Pressed ArrowRight on slider (iteration 28/80) on xpath=/html/body/div[1]/div[5]/div[2]/div/div[2]/div/div[2]/span
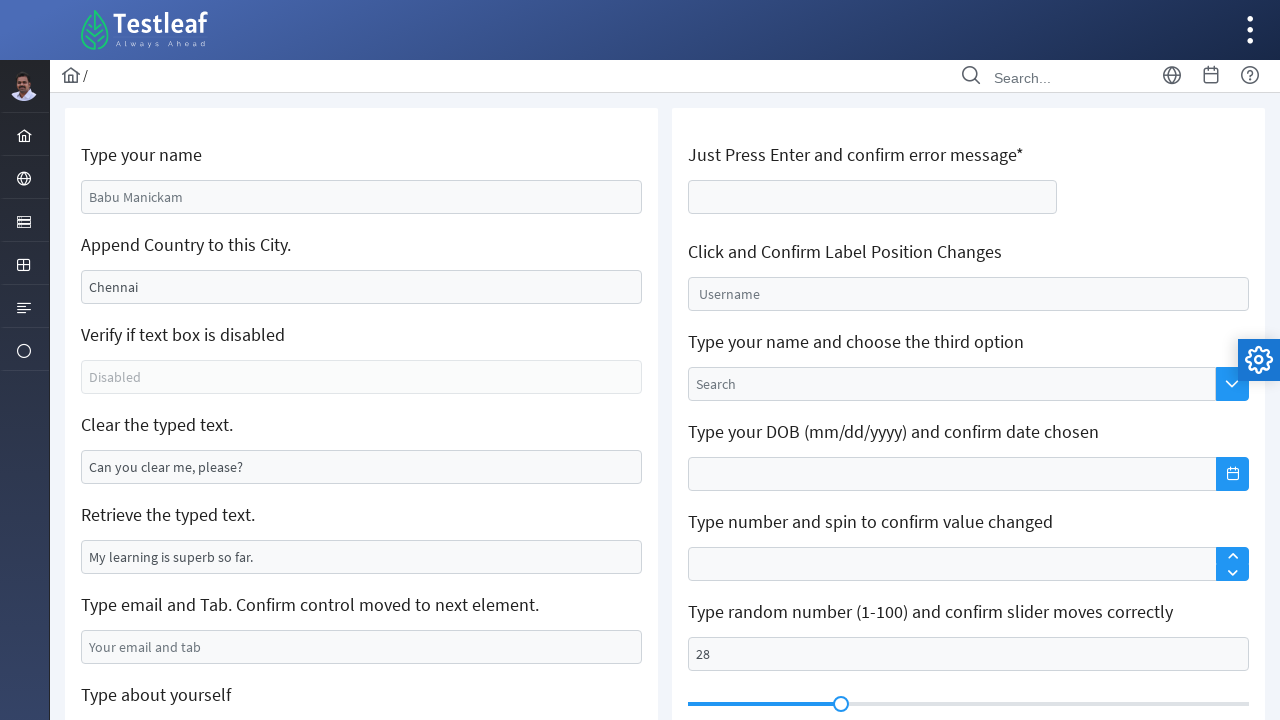

Pressed ArrowRight on slider (iteration 29/80) on xpath=/html/body/div[1]/div[5]/div[2]/div/div[2]/div/div[2]/span
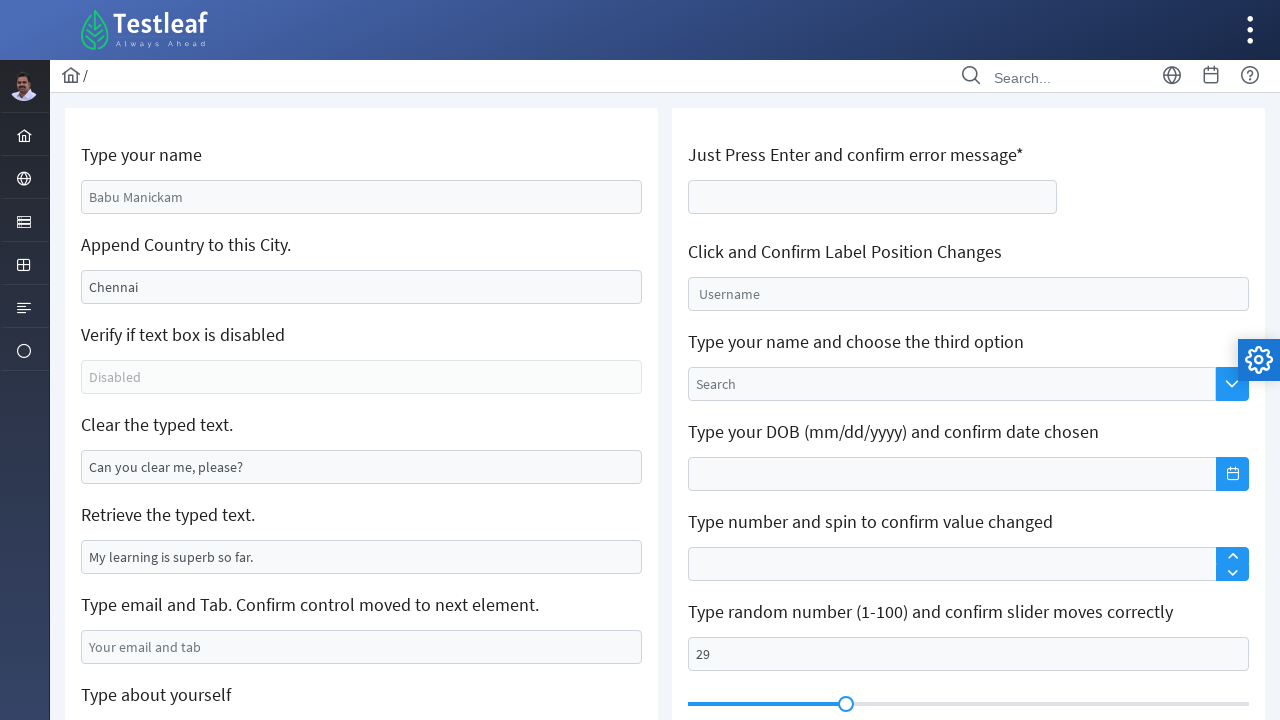

Pressed ArrowRight on slider (iteration 30/80) on xpath=/html/body/div[1]/div[5]/div[2]/div/div[2]/div/div[2]/span
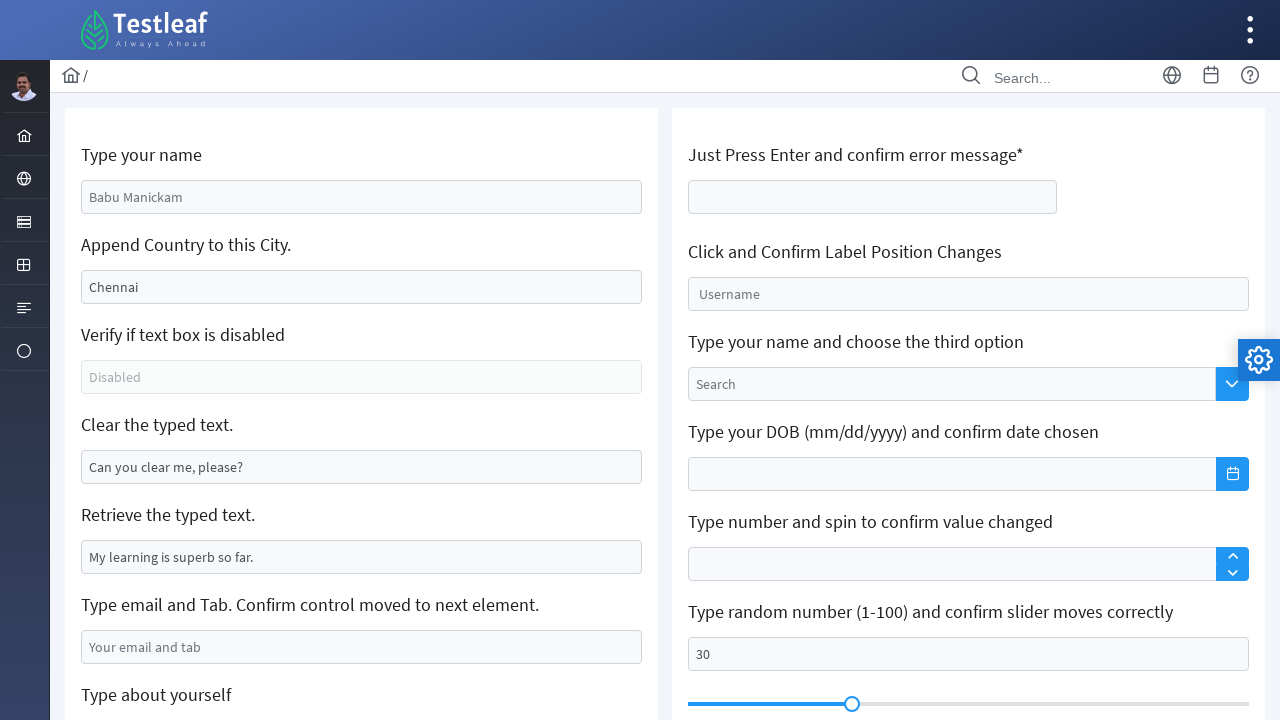

Pressed ArrowRight on slider (iteration 31/80) on xpath=/html/body/div[1]/div[5]/div[2]/div/div[2]/div/div[2]/span
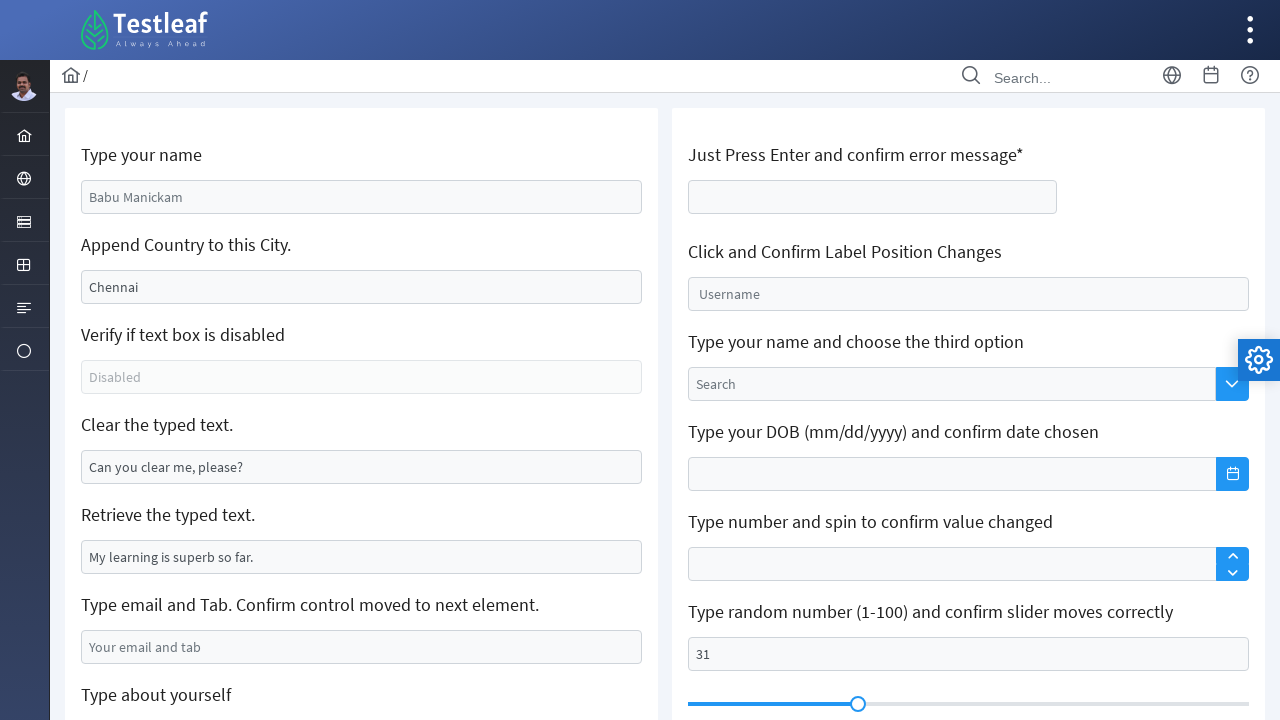

Pressed ArrowRight on slider (iteration 32/80) on xpath=/html/body/div[1]/div[5]/div[2]/div/div[2]/div/div[2]/span
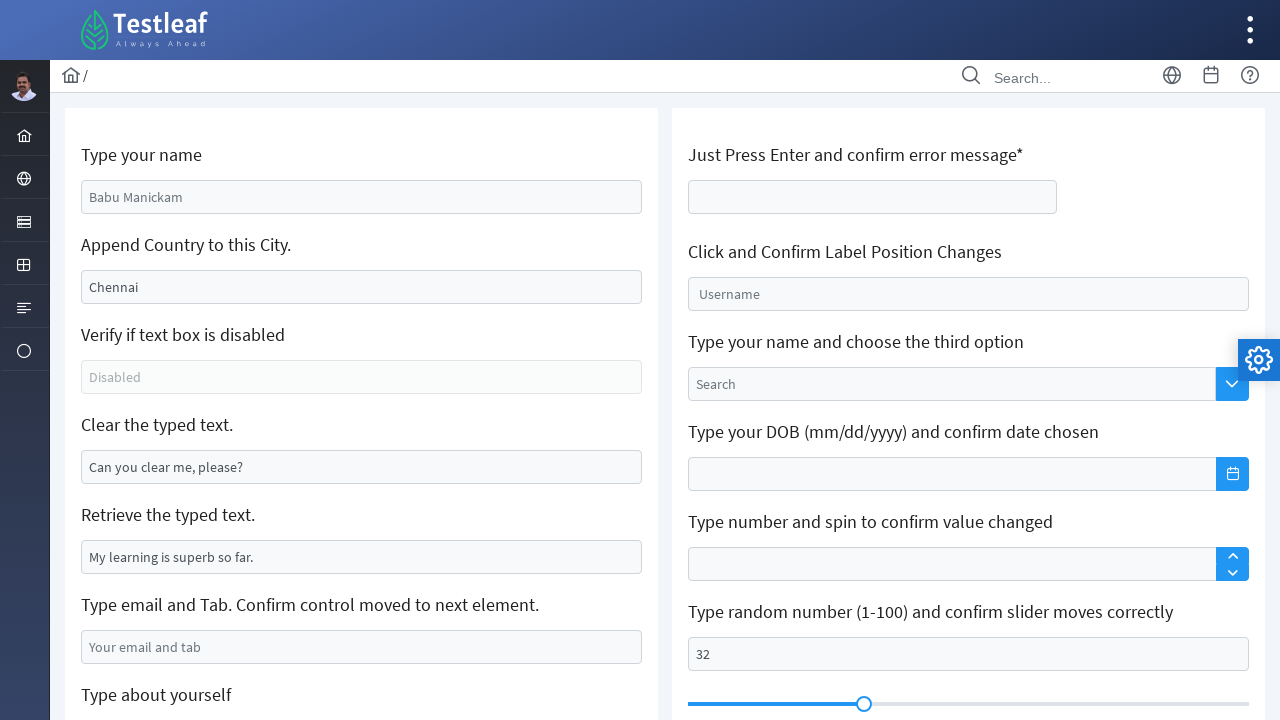

Pressed ArrowRight on slider (iteration 33/80) on xpath=/html/body/div[1]/div[5]/div[2]/div/div[2]/div/div[2]/span
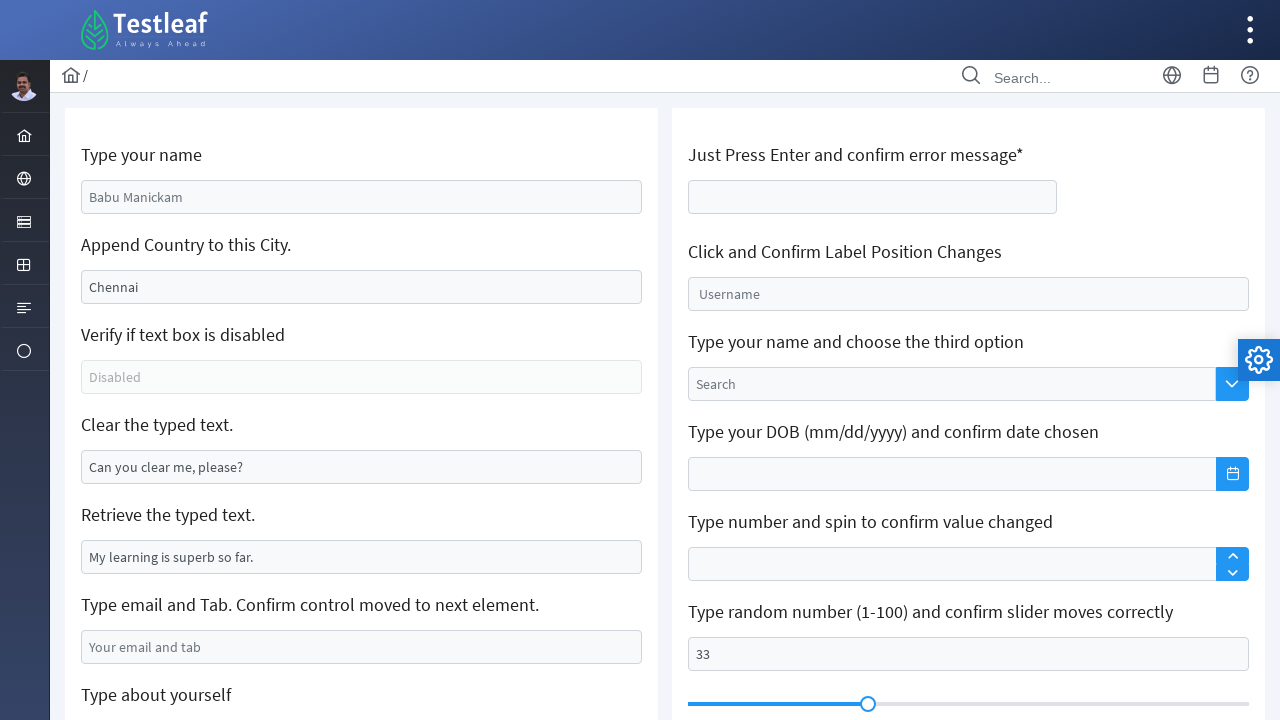

Pressed ArrowRight on slider (iteration 34/80) on xpath=/html/body/div[1]/div[5]/div[2]/div/div[2]/div/div[2]/span
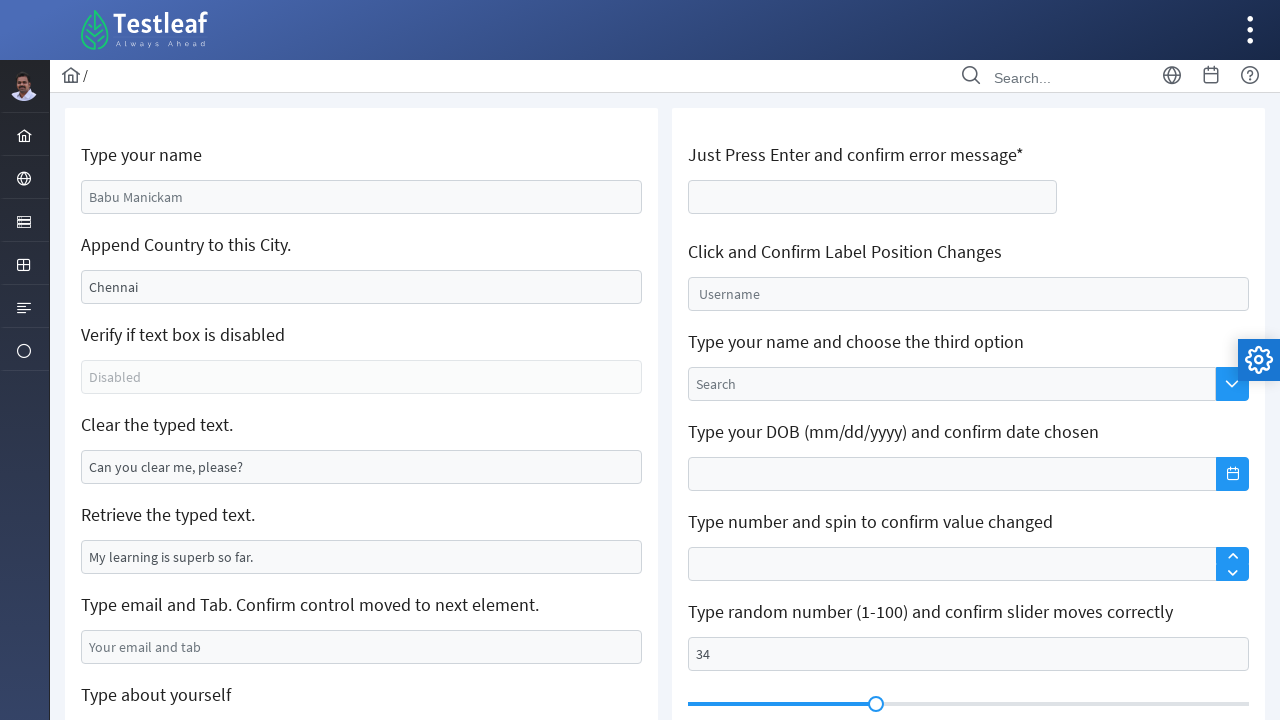

Pressed ArrowRight on slider (iteration 35/80) on xpath=/html/body/div[1]/div[5]/div[2]/div/div[2]/div/div[2]/span
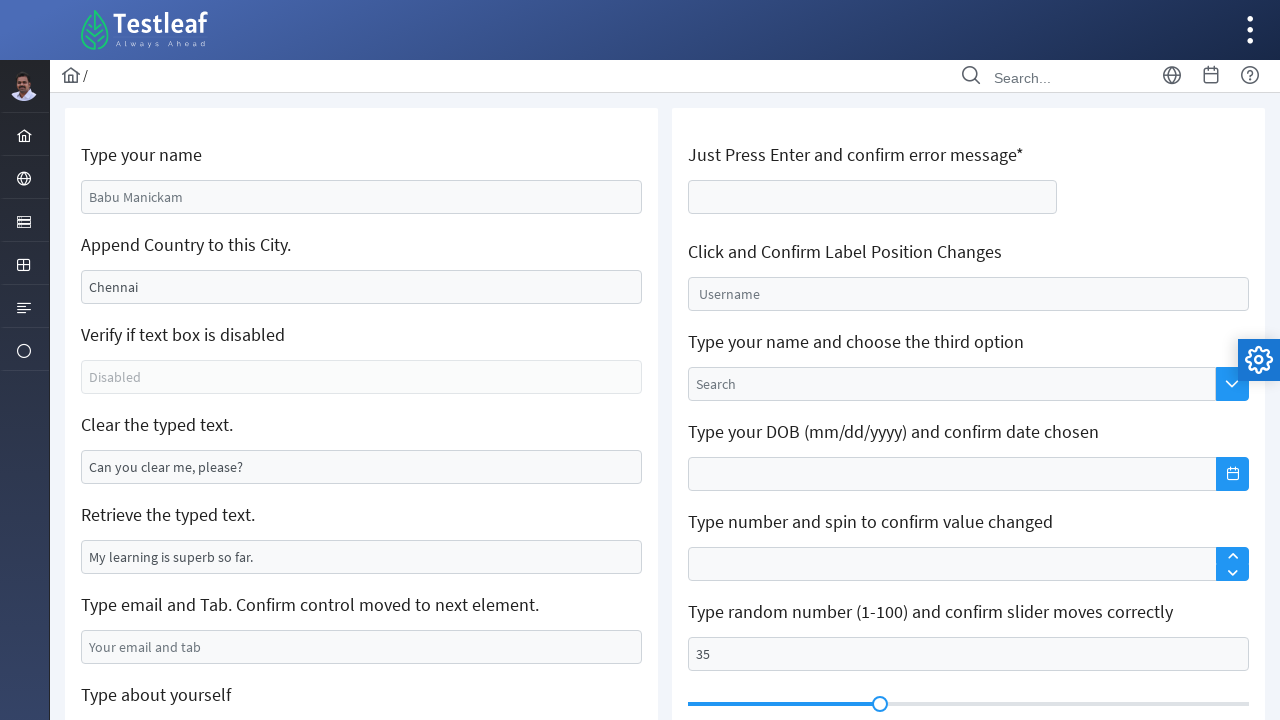

Pressed ArrowRight on slider (iteration 36/80) on xpath=/html/body/div[1]/div[5]/div[2]/div/div[2]/div/div[2]/span
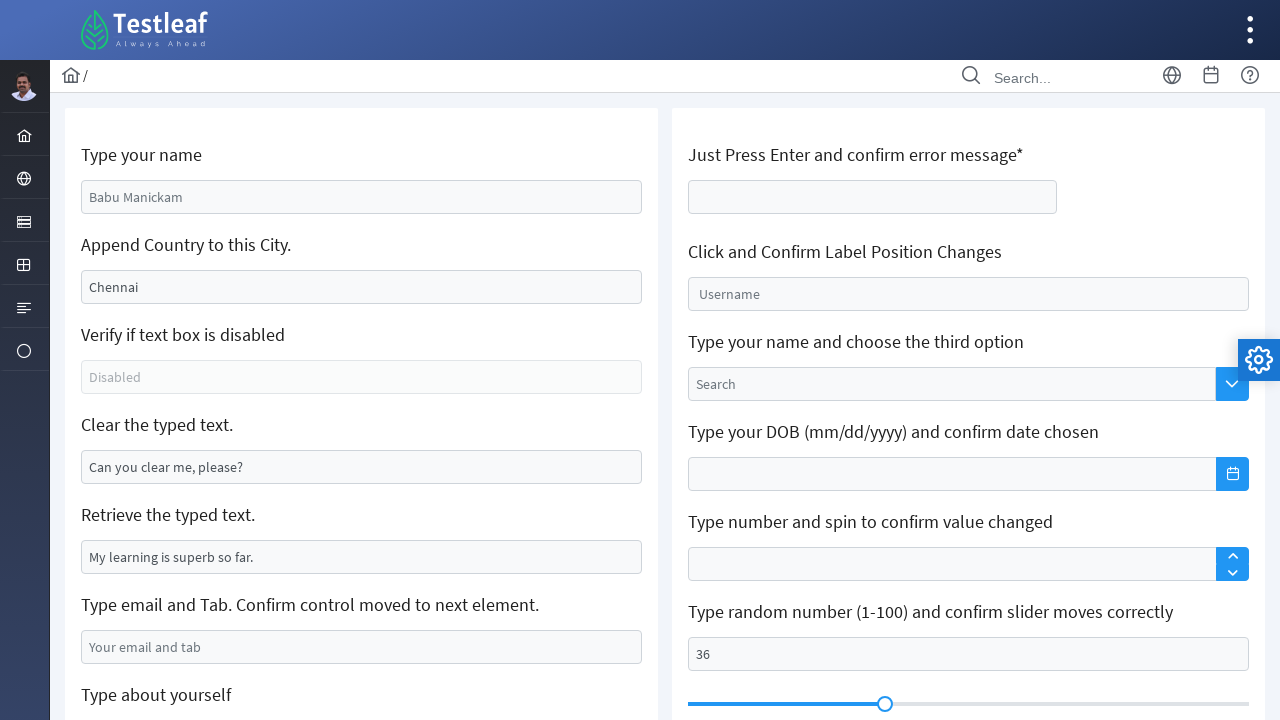

Pressed ArrowRight on slider (iteration 37/80) on xpath=/html/body/div[1]/div[5]/div[2]/div/div[2]/div/div[2]/span
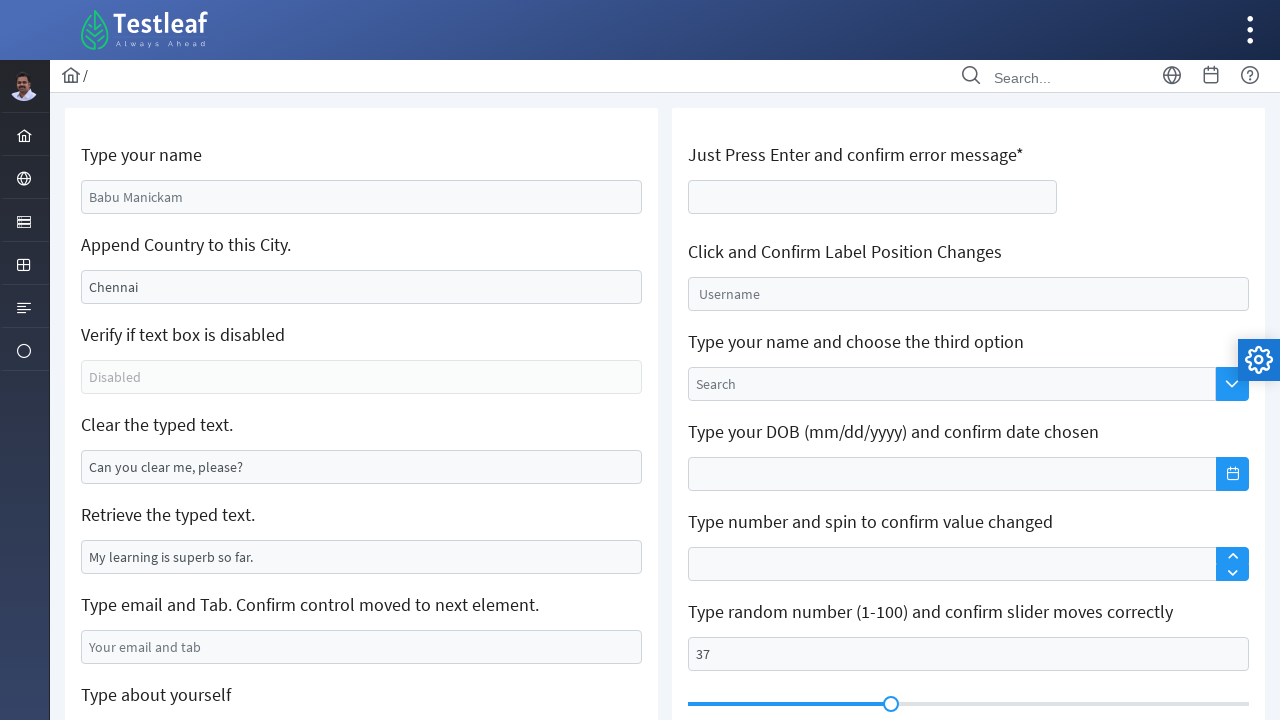

Pressed ArrowRight on slider (iteration 38/80) on xpath=/html/body/div[1]/div[5]/div[2]/div/div[2]/div/div[2]/span
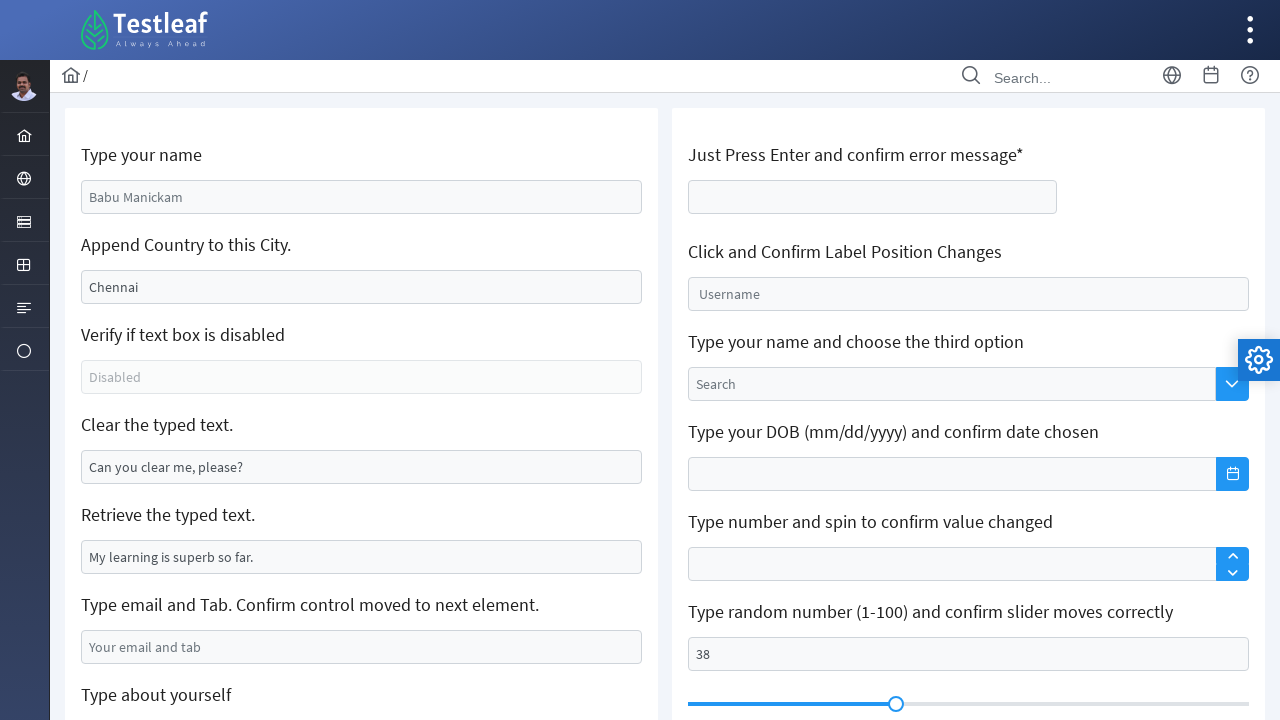

Pressed ArrowRight on slider (iteration 39/80) on xpath=/html/body/div[1]/div[5]/div[2]/div/div[2]/div/div[2]/span
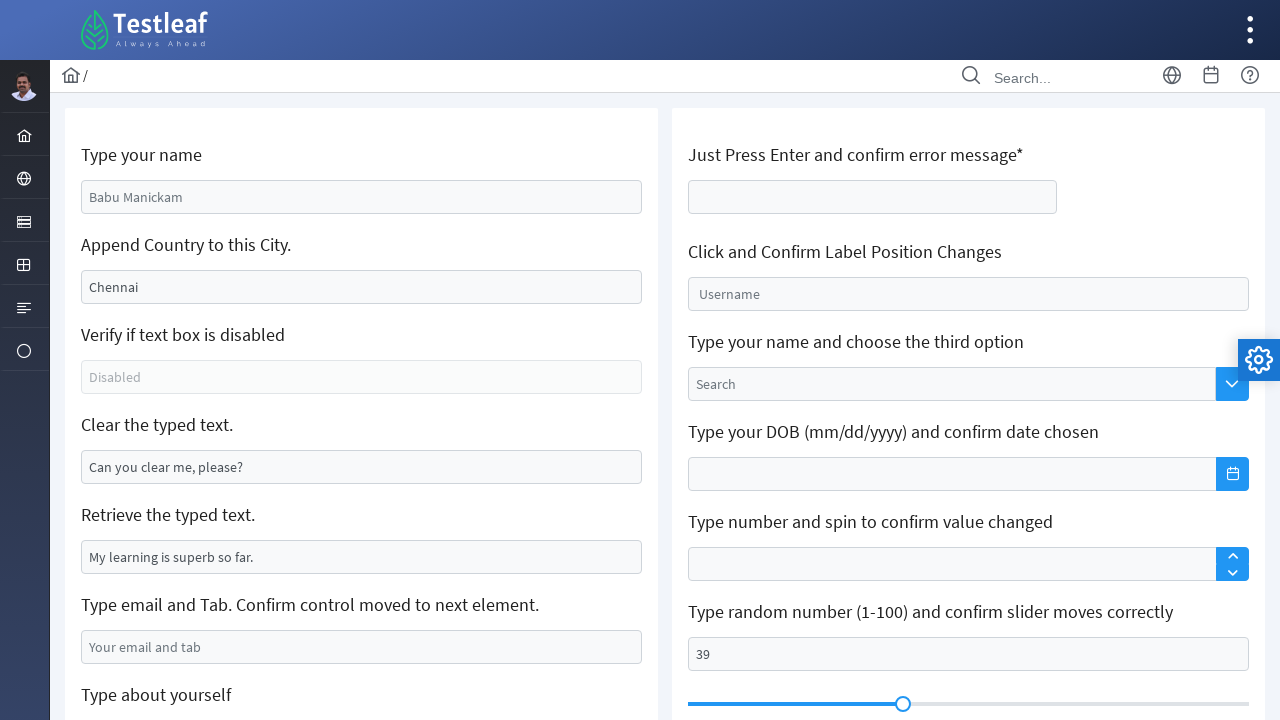

Pressed ArrowRight on slider (iteration 40/80) on xpath=/html/body/div[1]/div[5]/div[2]/div/div[2]/div/div[2]/span
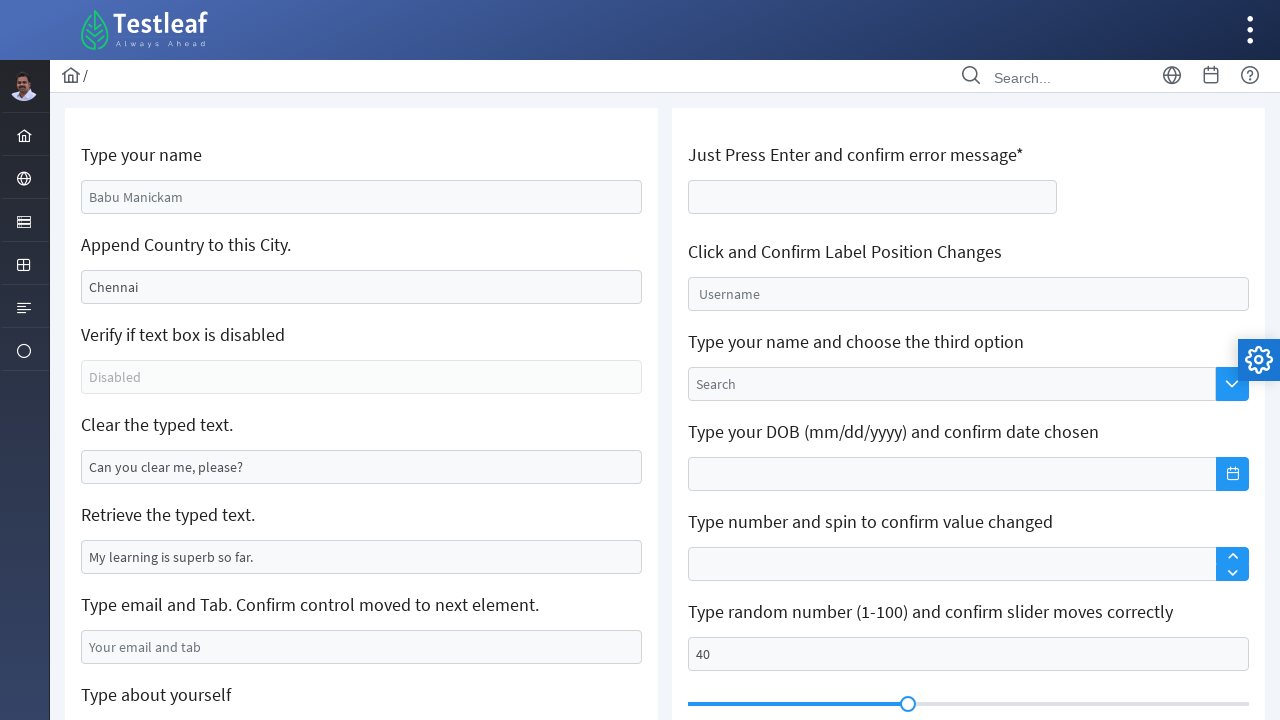

Pressed ArrowRight on slider (iteration 41/80) on xpath=/html/body/div[1]/div[5]/div[2]/div/div[2]/div/div[2]/span
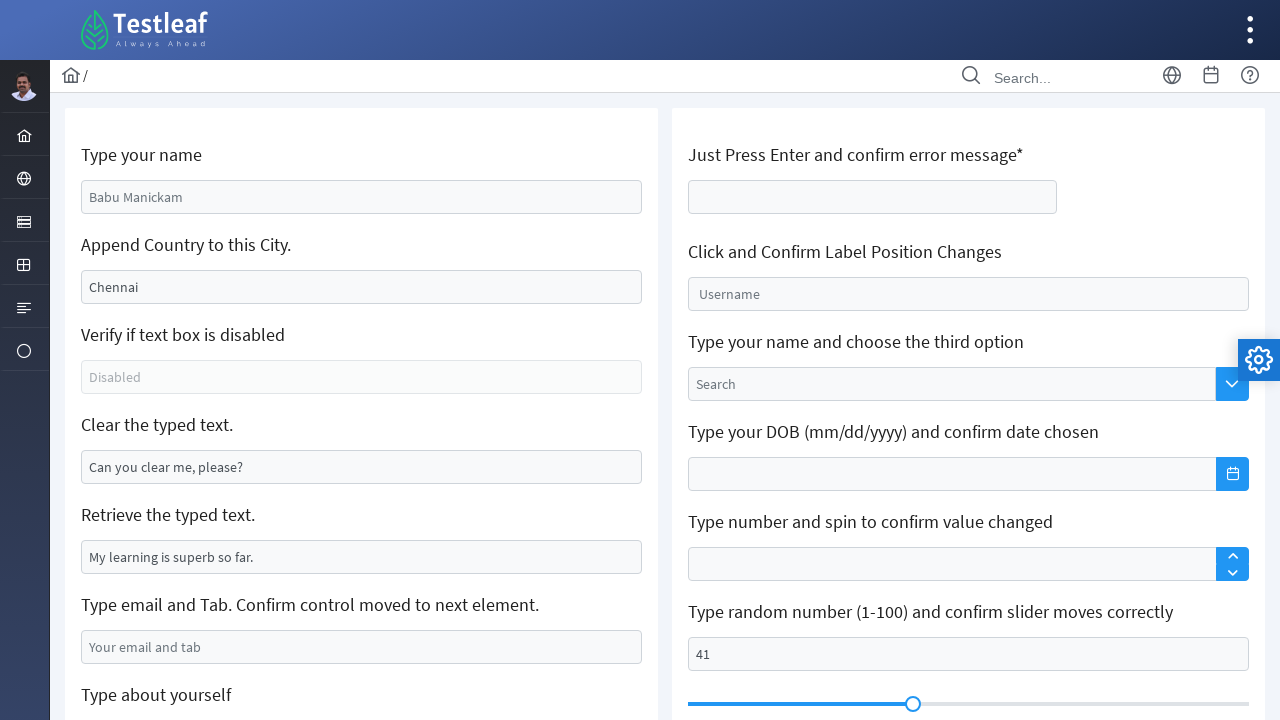

Pressed ArrowRight on slider (iteration 42/80) on xpath=/html/body/div[1]/div[5]/div[2]/div/div[2]/div/div[2]/span
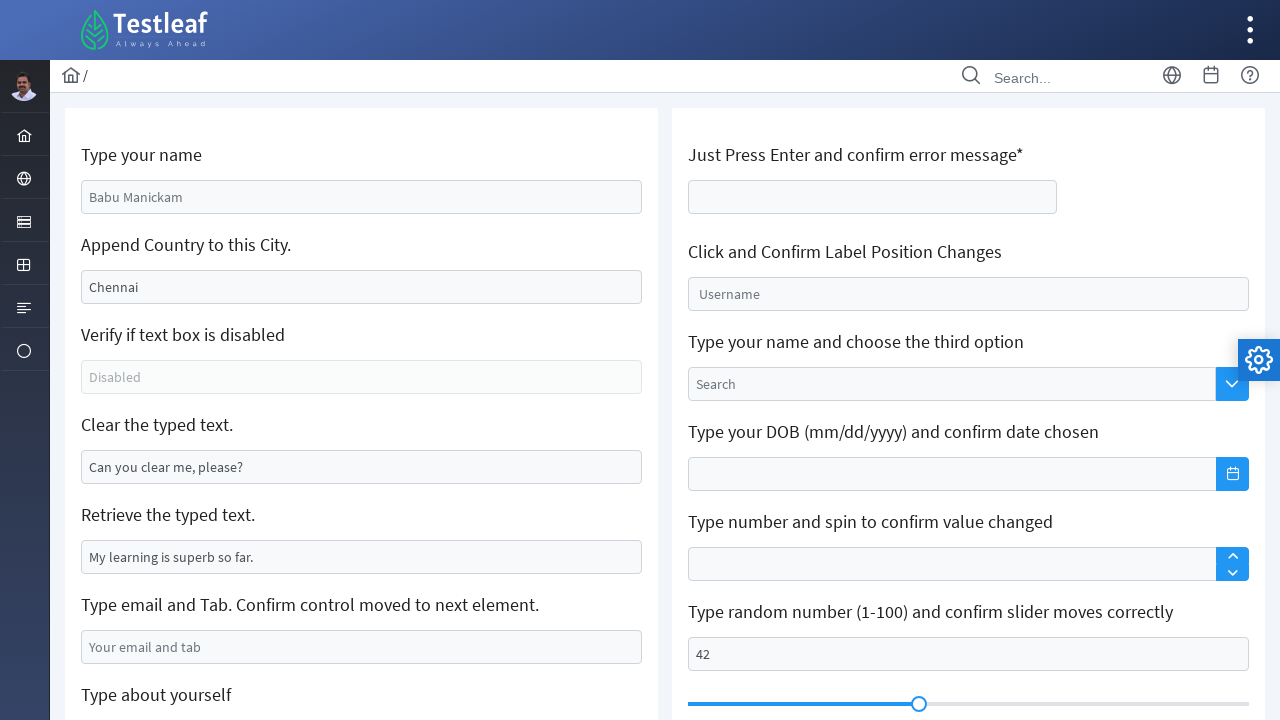

Pressed ArrowRight on slider (iteration 43/80) on xpath=/html/body/div[1]/div[5]/div[2]/div/div[2]/div/div[2]/span
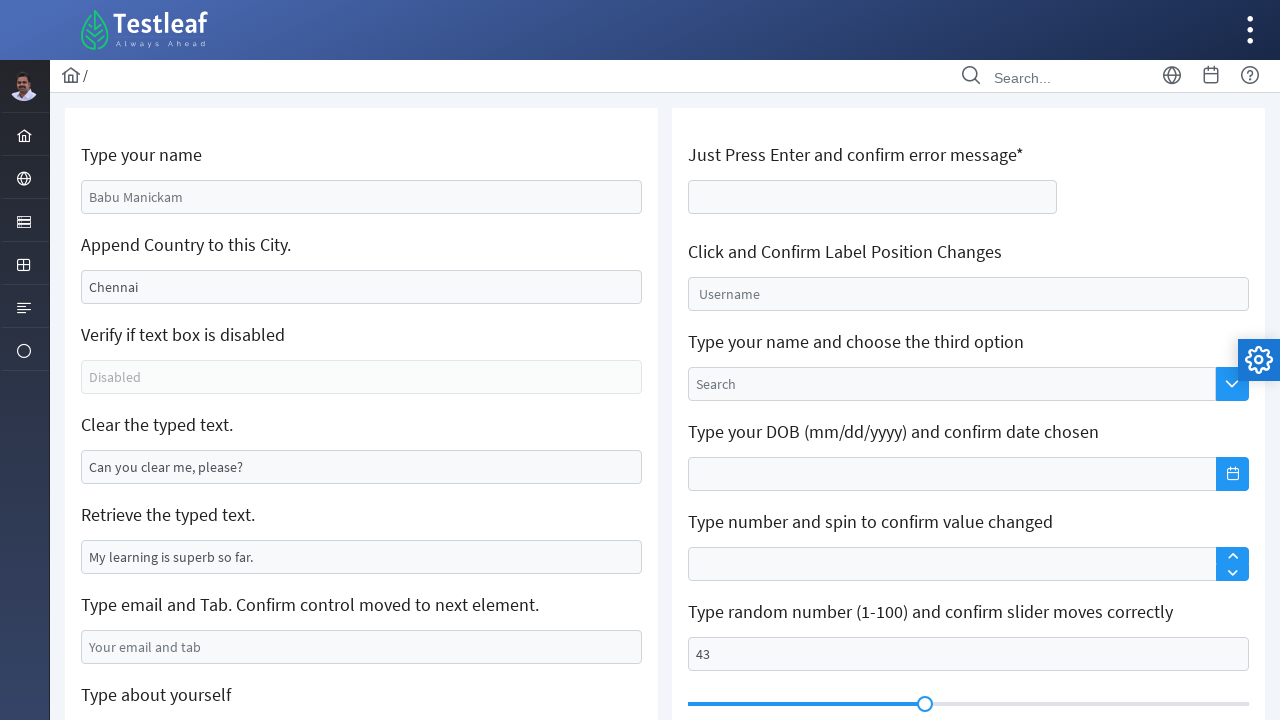

Pressed ArrowRight on slider (iteration 44/80) on xpath=/html/body/div[1]/div[5]/div[2]/div/div[2]/div/div[2]/span
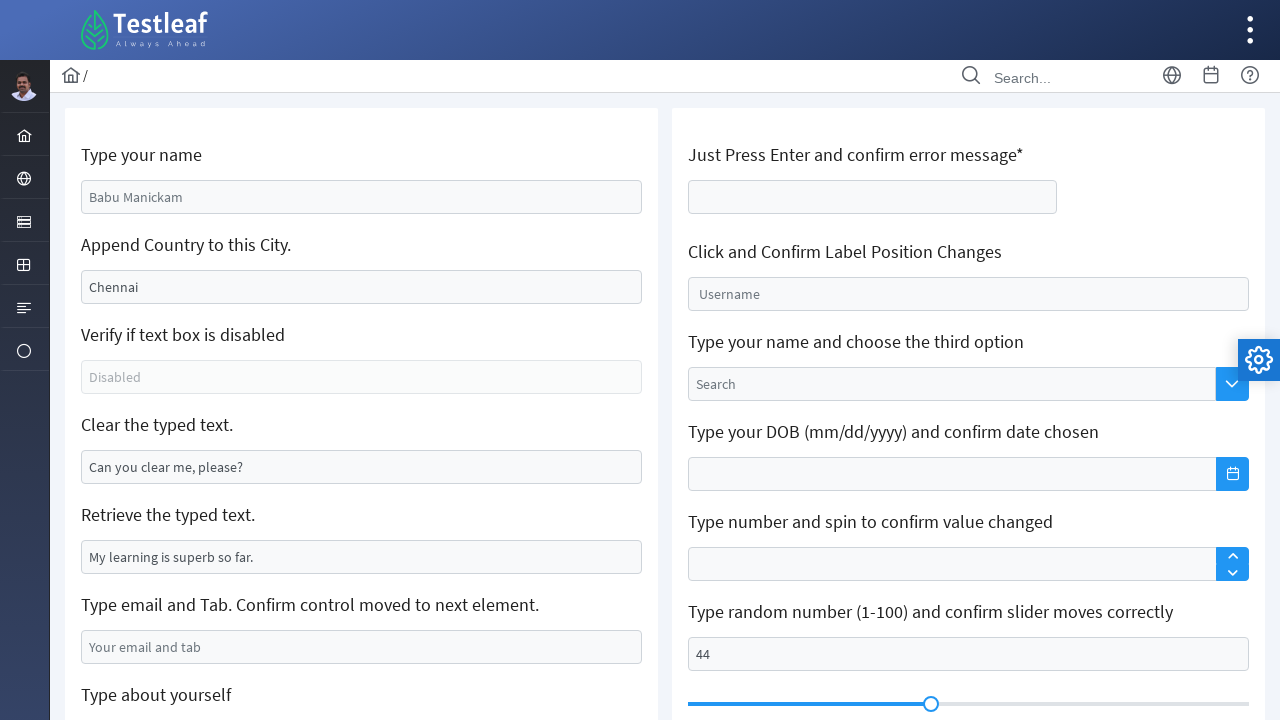

Pressed ArrowRight on slider (iteration 45/80) on xpath=/html/body/div[1]/div[5]/div[2]/div/div[2]/div/div[2]/span
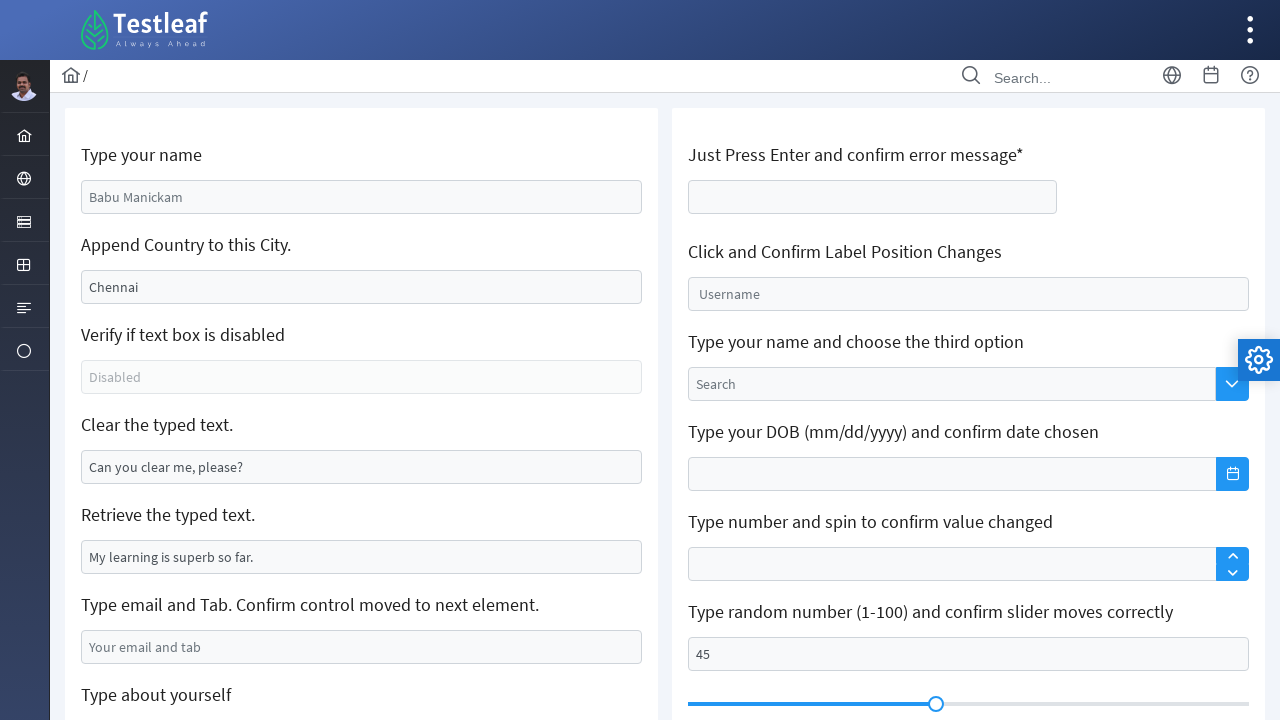

Pressed ArrowRight on slider (iteration 46/80) on xpath=/html/body/div[1]/div[5]/div[2]/div/div[2]/div/div[2]/span
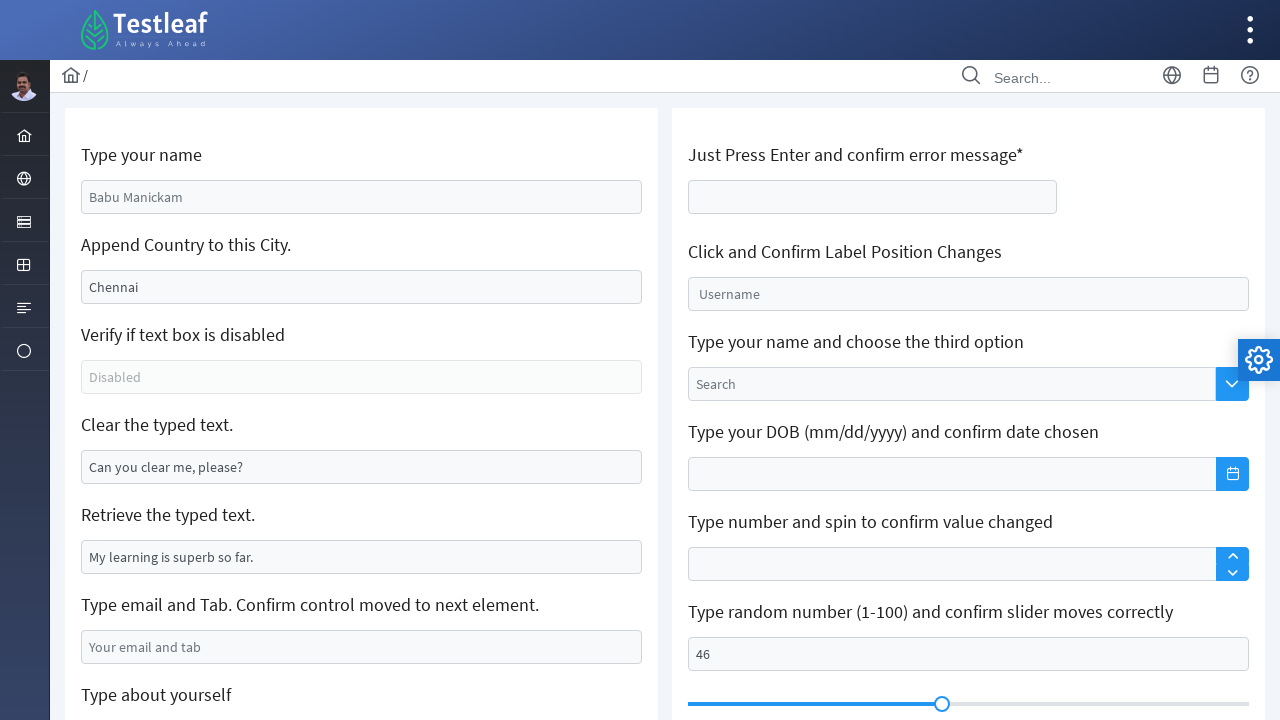

Pressed ArrowRight on slider (iteration 47/80) on xpath=/html/body/div[1]/div[5]/div[2]/div/div[2]/div/div[2]/span
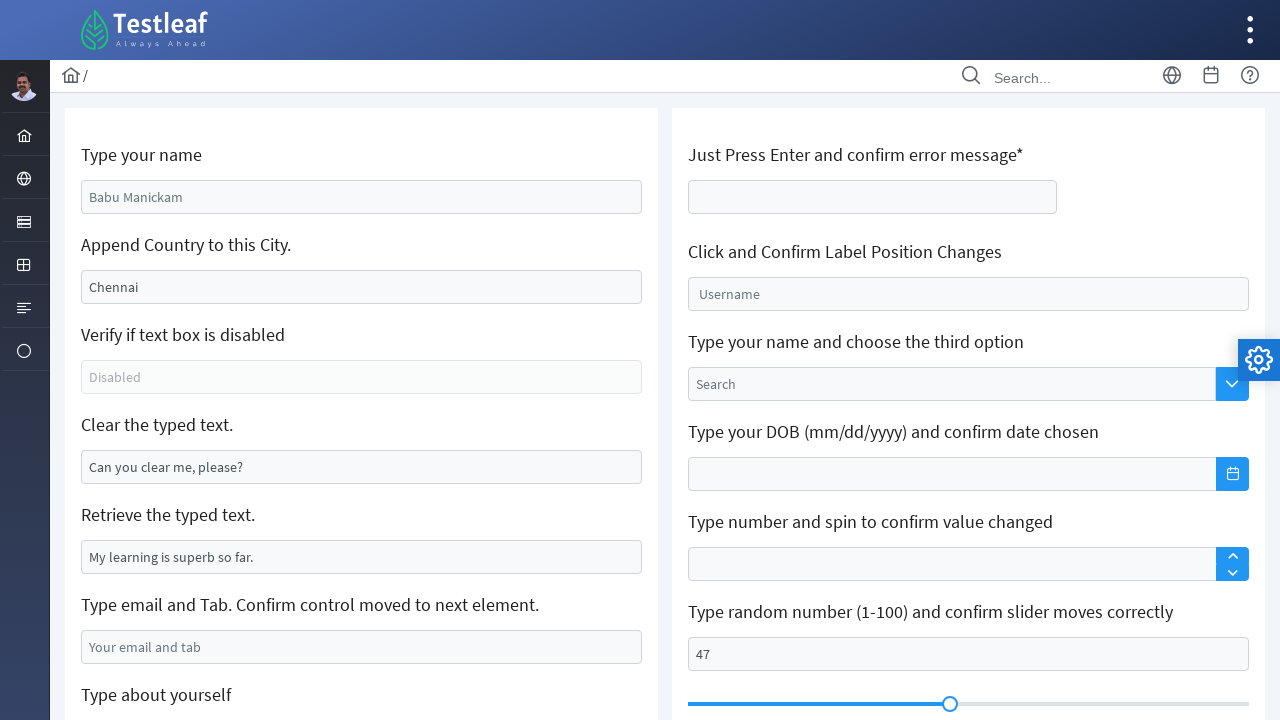

Pressed ArrowRight on slider (iteration 48/80) on xpath=/html/body/div[1]/div[5]/div[2]/div/div[2]/div/div[2]/span
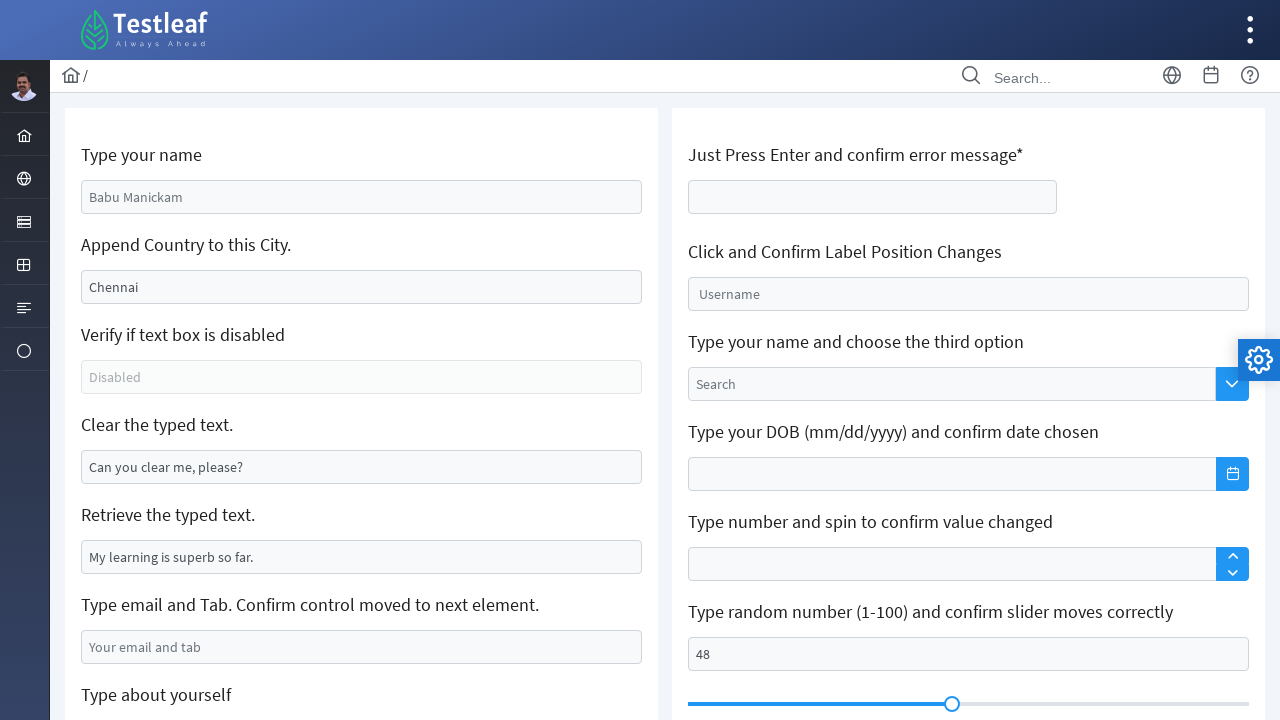

Pressed ArrowRight on slider (iteration 49/80) on xpath=/html/body/div[1]/div[5]/div[2]/div/div[2]/div/div[2]/span
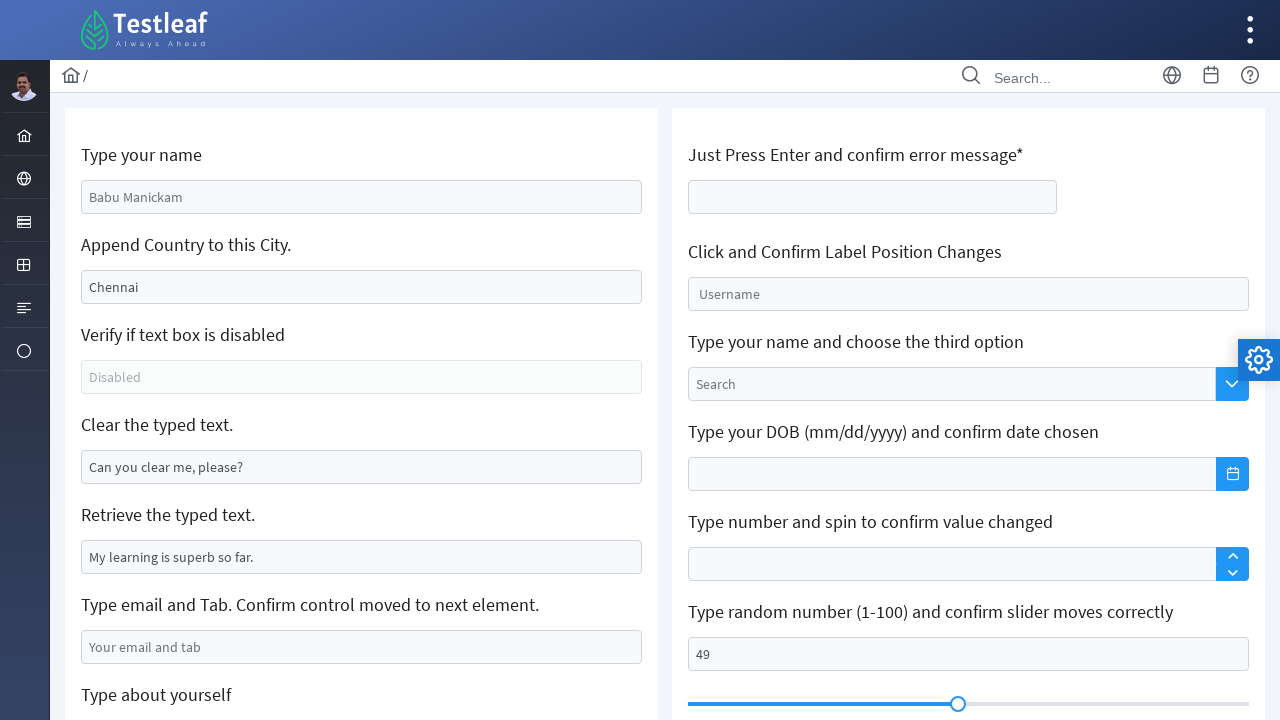

Pressed ArrowRight on slider (iteration 50/80) on xpath=/html/body/div[1]/div[5]/div[2]/div/div[2]/div/div[2]/span
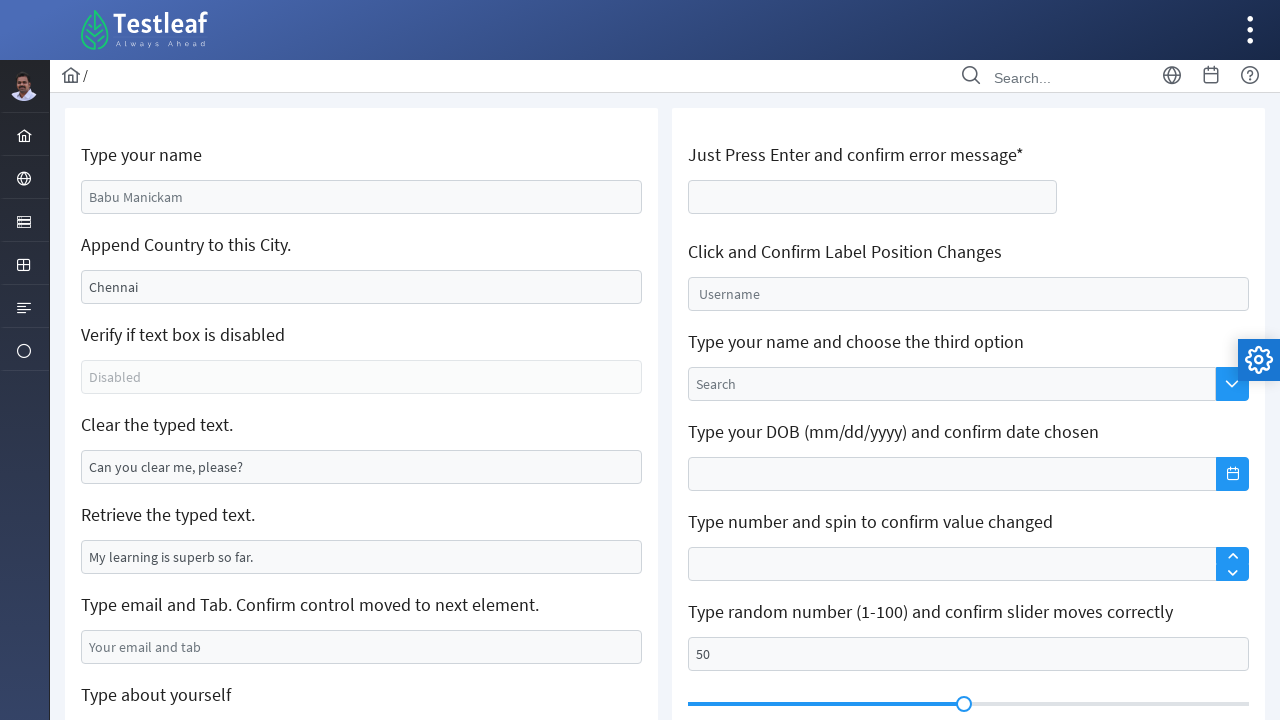

Pressed ArrowRight on slider (iteration 51/80) on xpath=/html/body/div[1]/div[5]/div[2]/div/div[2]/div/div[2]/span
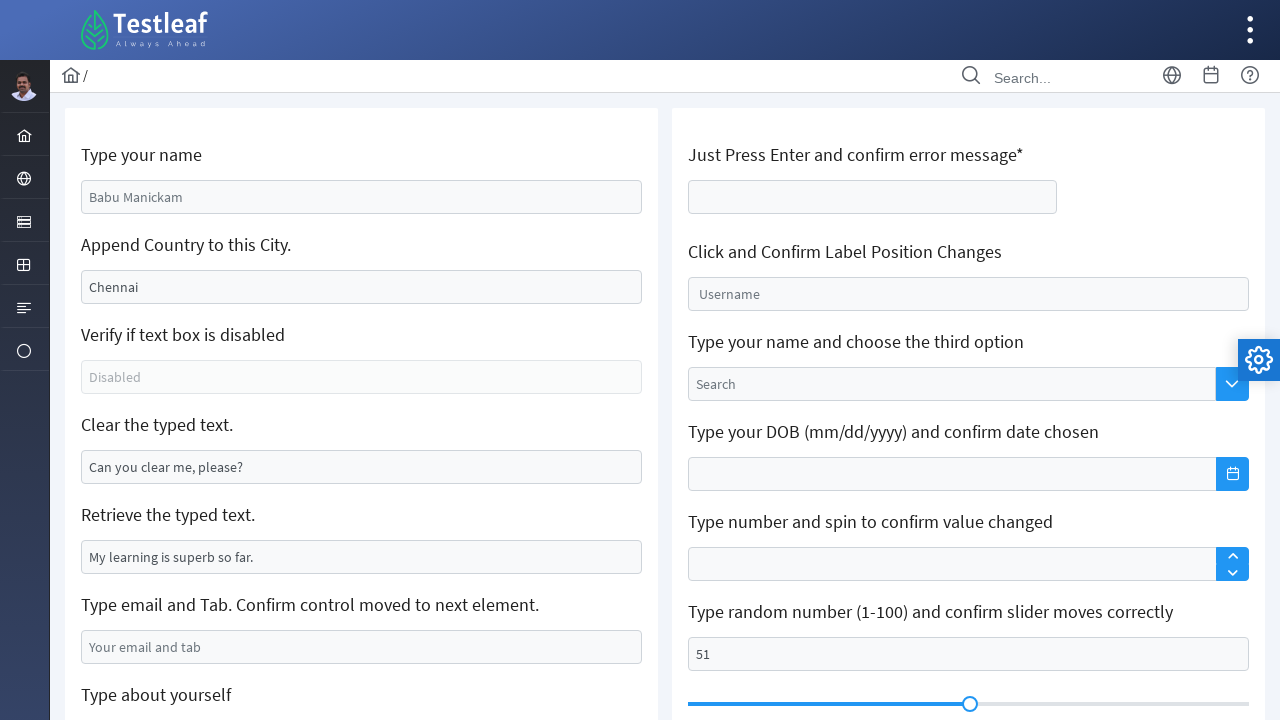

Pressed ArrowRight on slider (iteration 52/80) on xpath=/html/body/div[1]/div[5]/div[2]/div/div[2]/div/div[2]/span
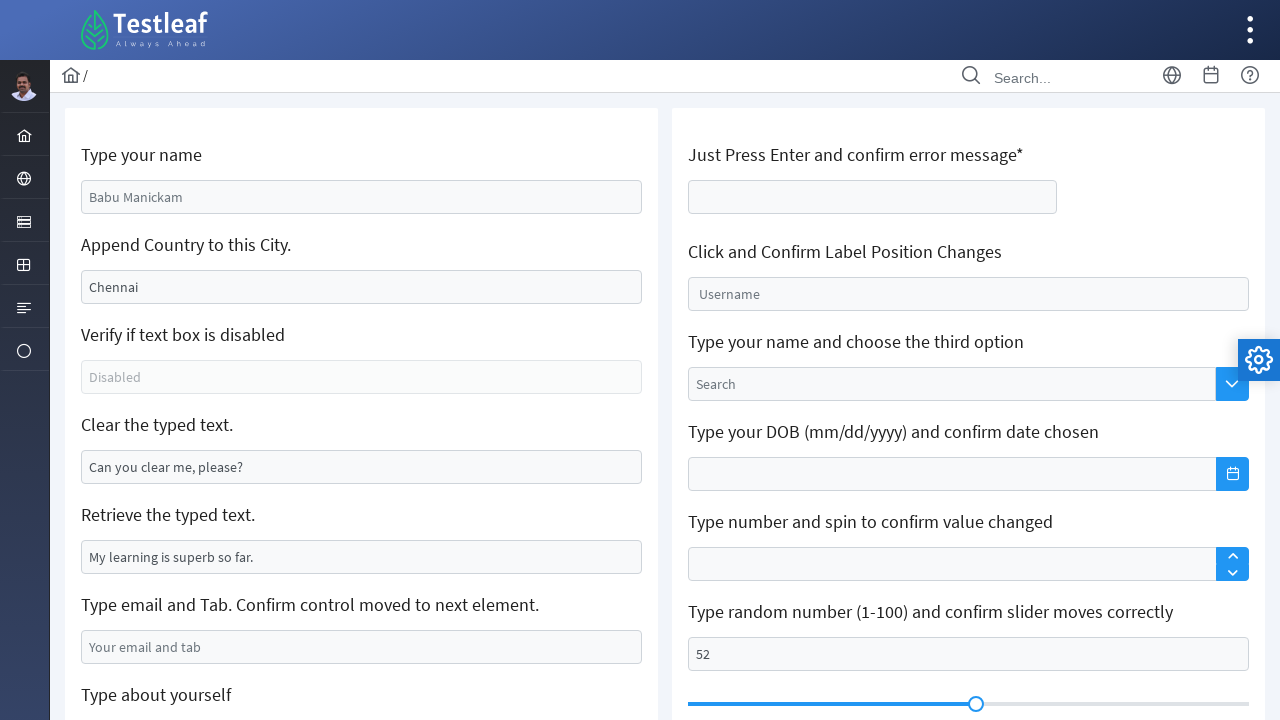

Pressed ArrowRight on slider (iteration 53/80) on xpath=/html/body/div[1]/div[5]/div[2]/div/div[2]/div/div[2]/span
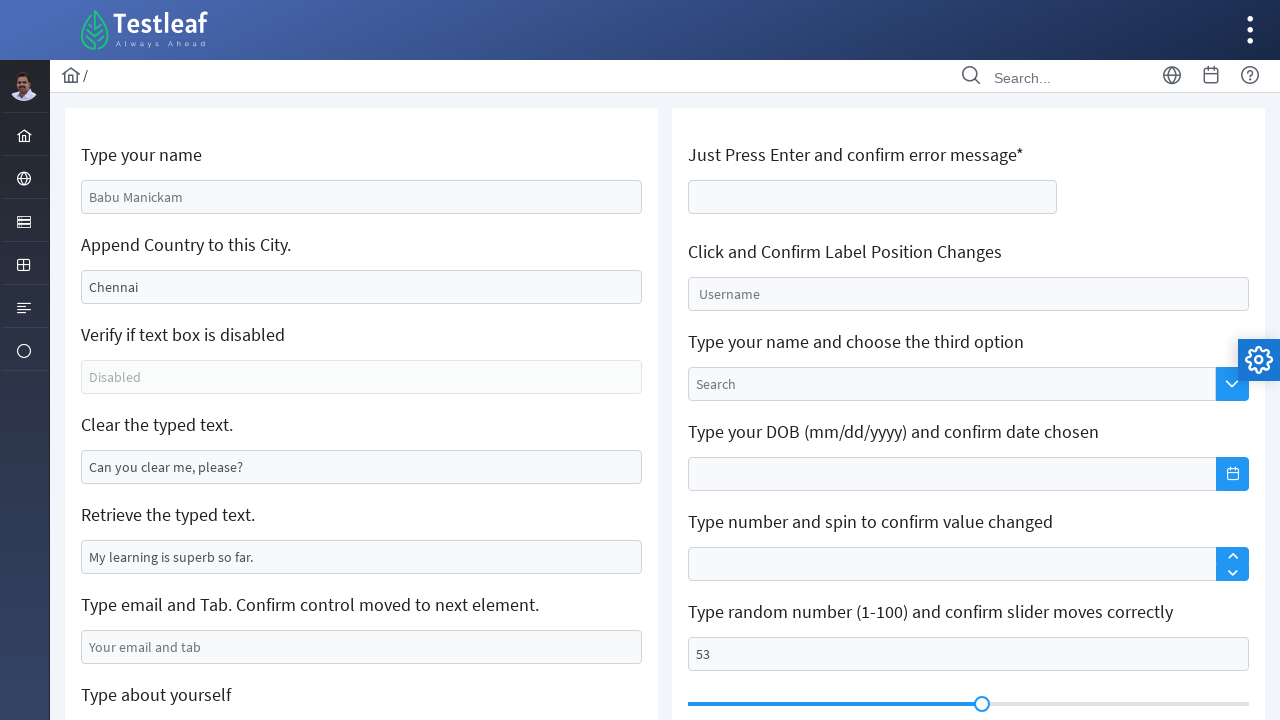

Pressed ArrowRight on slider (iteration 54/80) on xpath=/html/body/div[1]/div[5]/div[2]/div/div[2]/div/div[2]/span
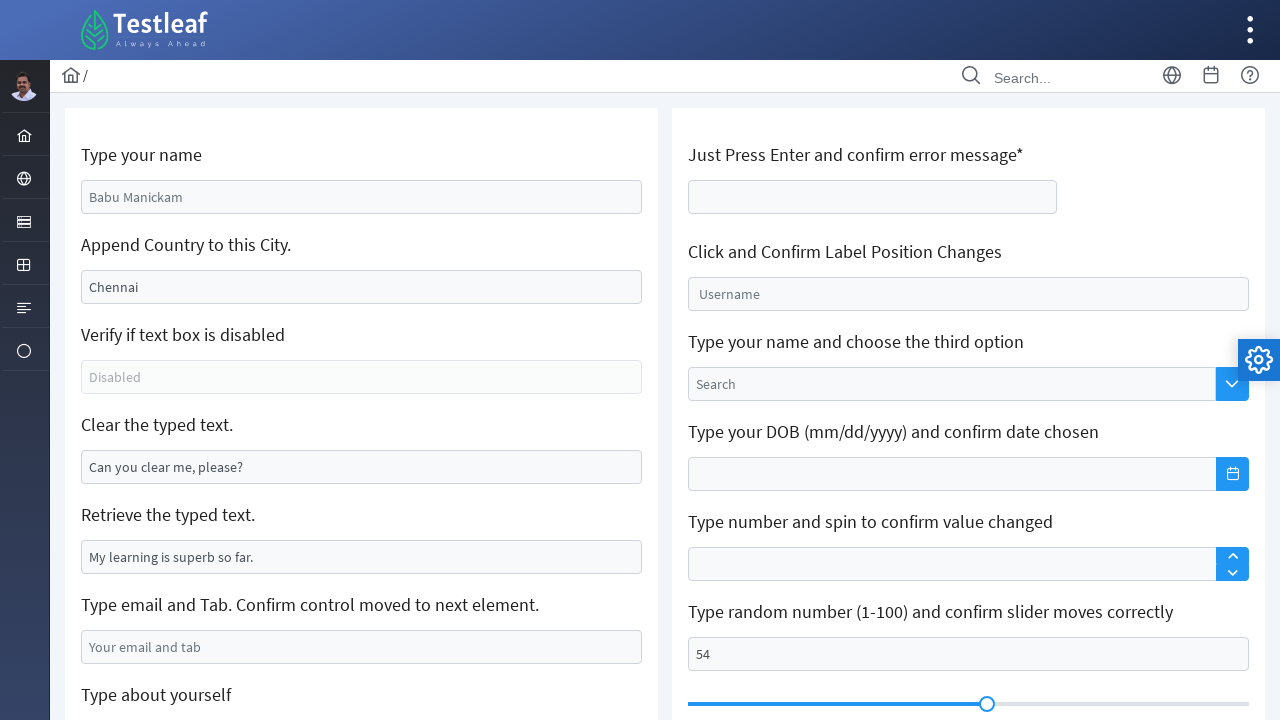

Pressed ArrowRight on slider (iteration 55/80) on xpath=/html/body/div[1]/div[5]/div[2]/div/div[2]/div/div[2]/span
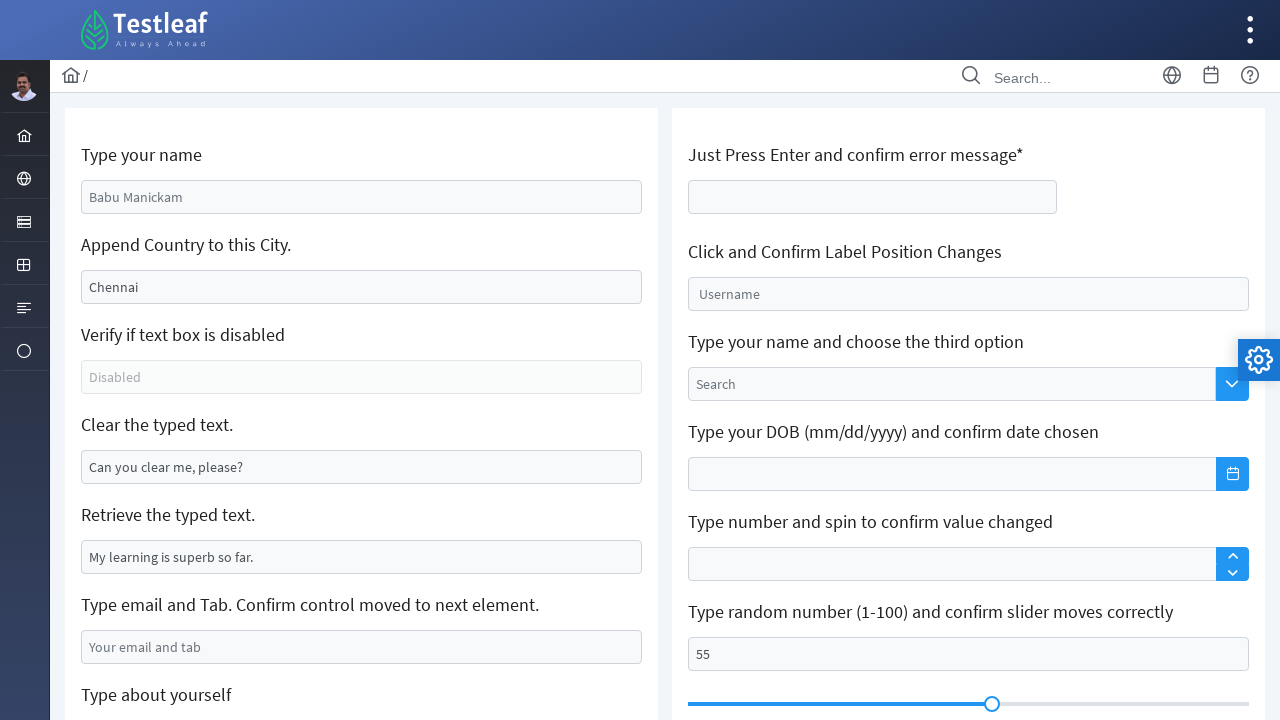

Pressed ArrowRight on slider (iteration 56/80) on xpath=/html/body/div[1]/div[5]/div[2]/div/div[2]/div/div[2]/span
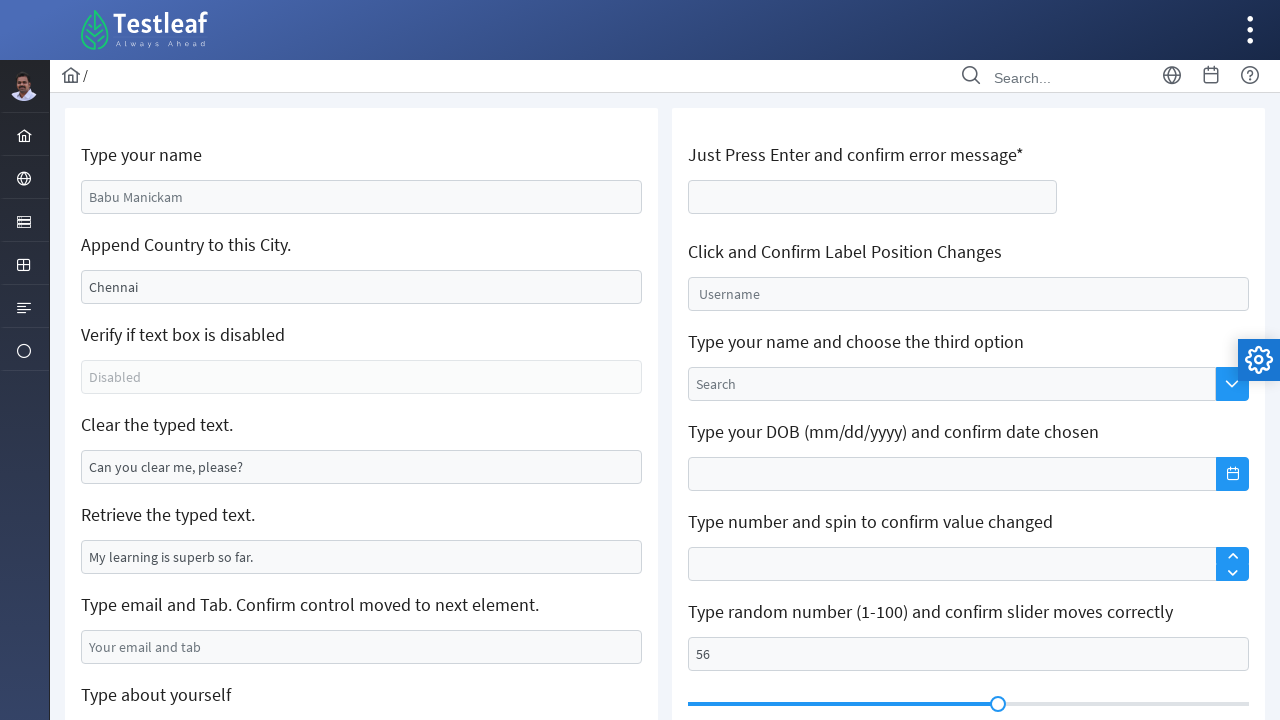

Pressed ArrowRight on slider (iteration 57/80) on xpath=/html/body/div[1]/div[5]/div[2]/div/div[2]/div/div[2]/span
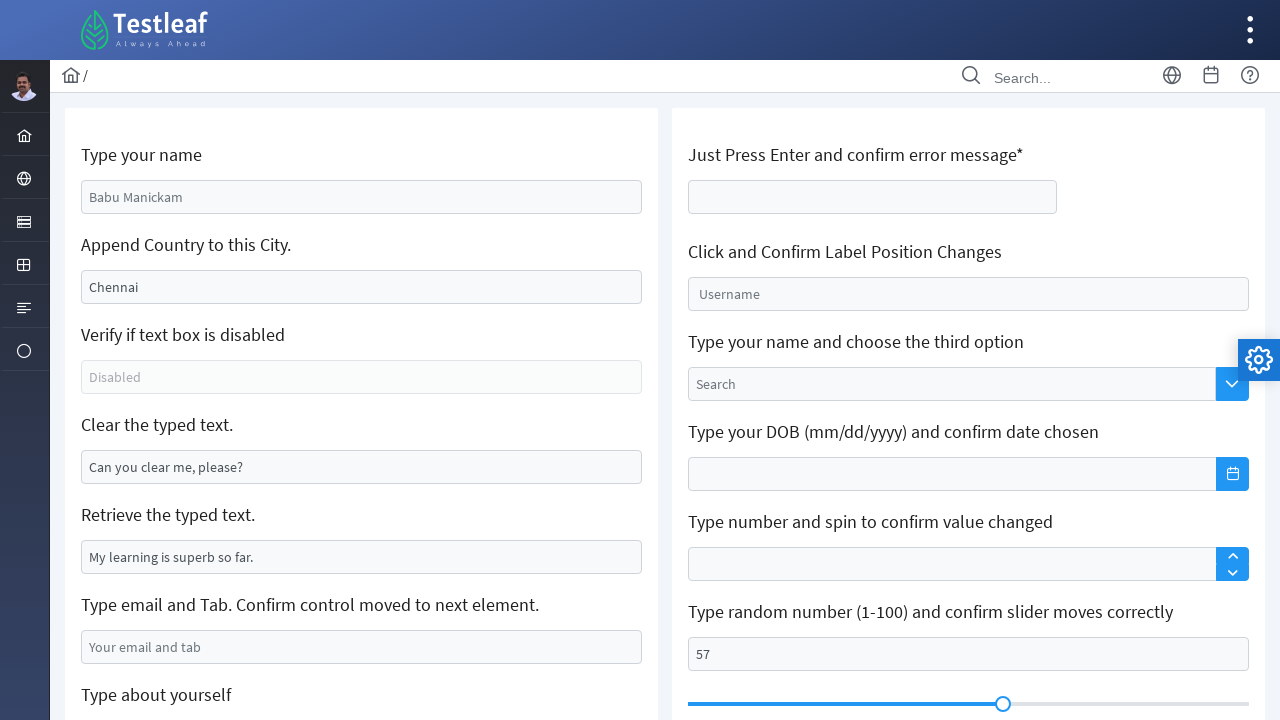

Pressed ArrowRight on slider (iteration 58/80) on xpath=/html/body/div[1]/div[5]/div[2]/div/div[2]/div/div[2]/span
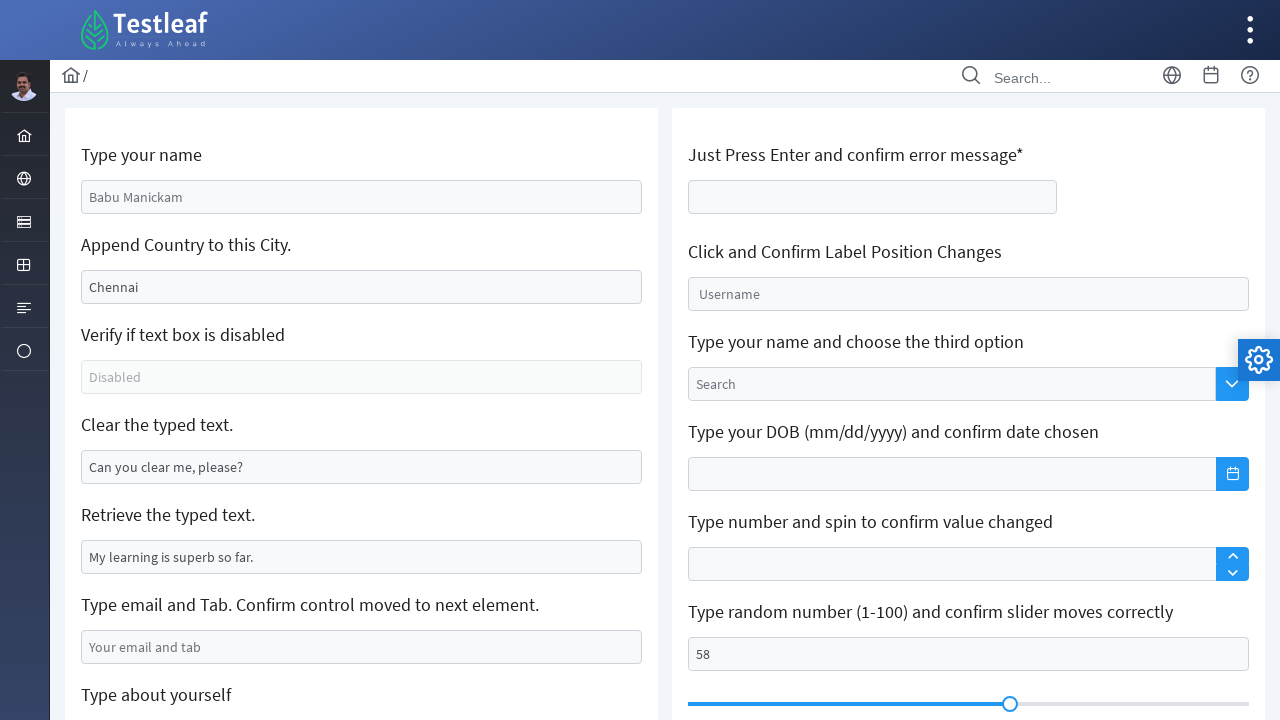

Pressed ArrowRight on slider (iteration 59/80) on xpath=/html/body/div[1]/div[5]/div[2]/div/div[2]/div/div[2]/span
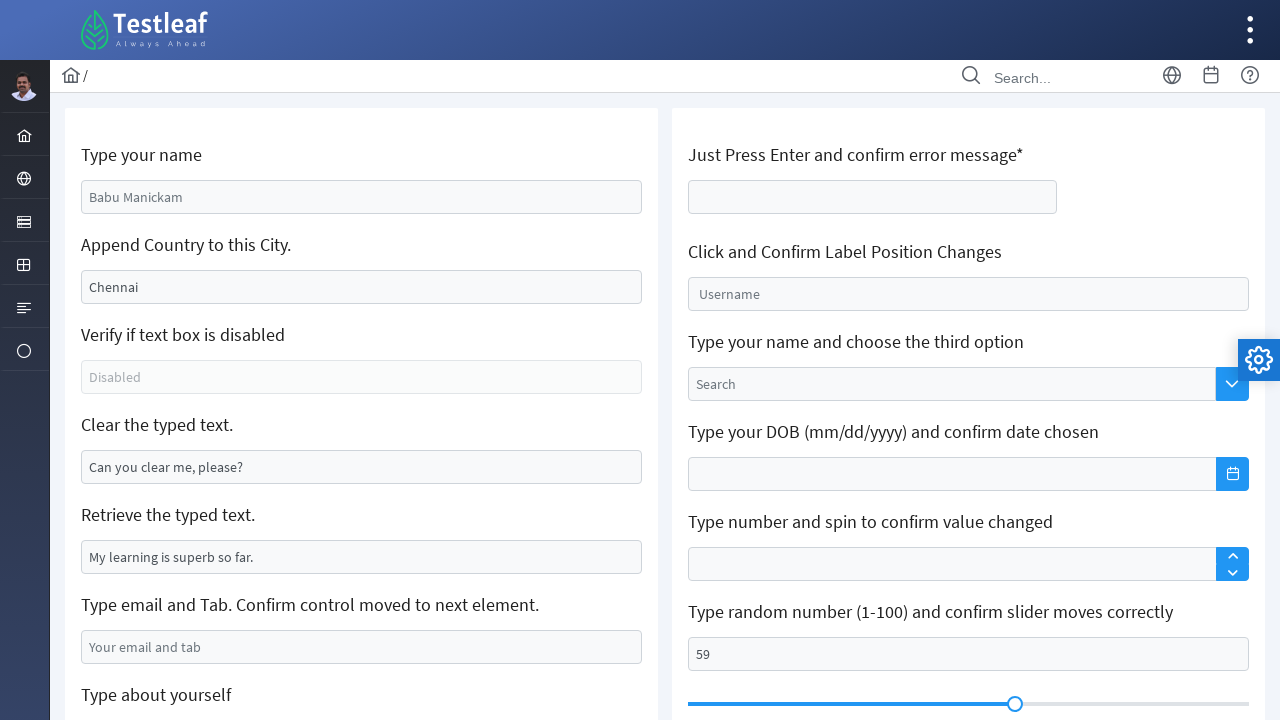

Pressed ArrowRight on slider (iteration 60/80) on xpath=/html/body/div[1]/div[5]/div[2]/div/div[2]/div/div[2]/span
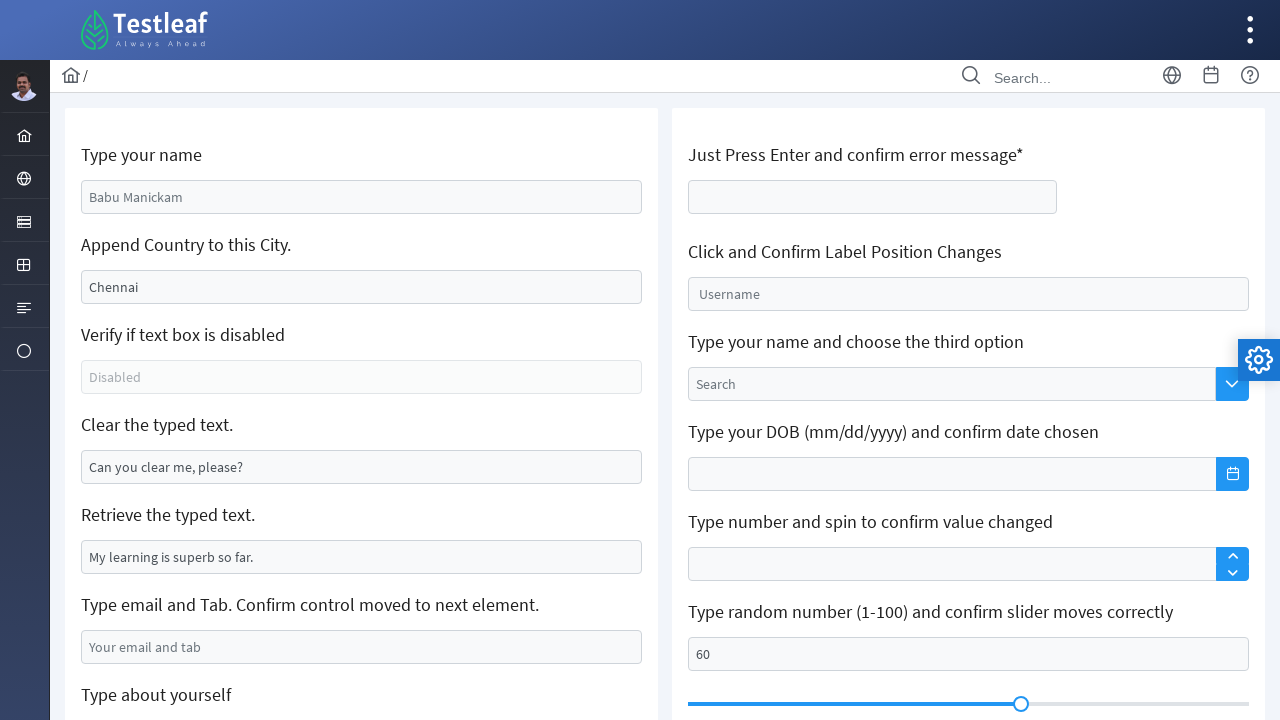

Pressed ArrowRight on slider (iteration 61/80) on xpath=/html/body/div[1]/div[5]/div[2]/div/div[2]/div/div[2]/span
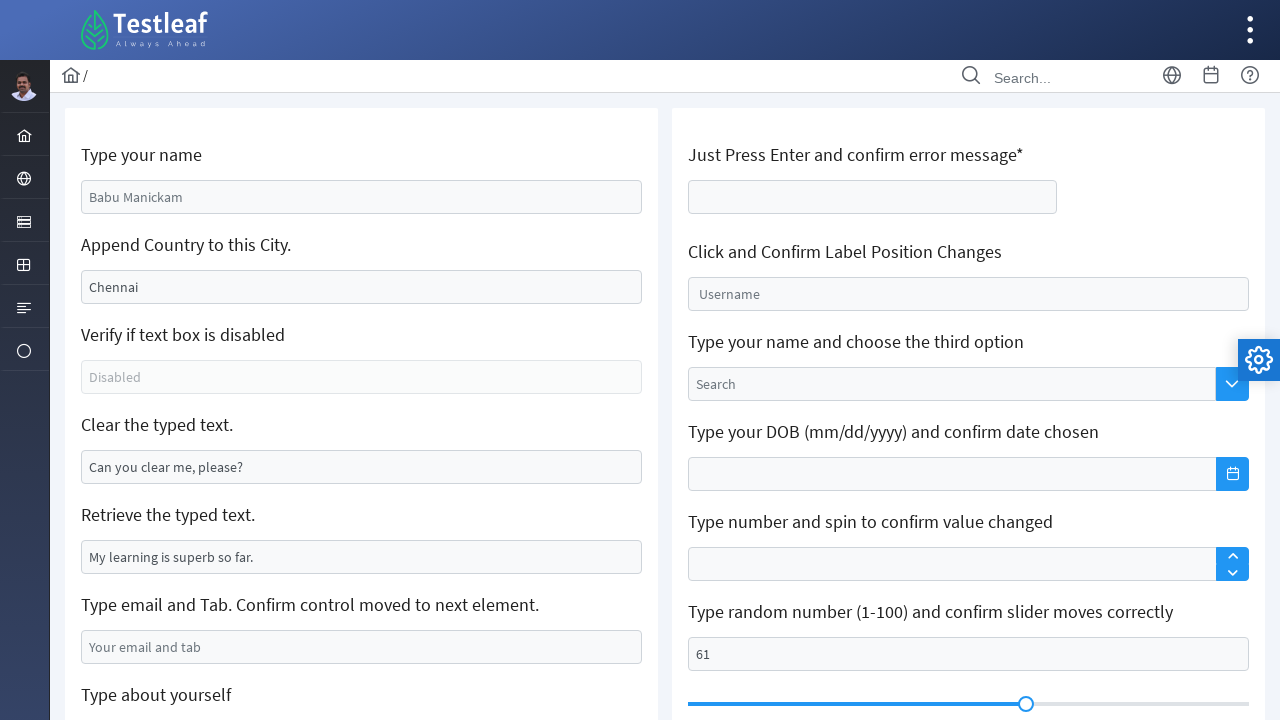

Pressed ArrowRight on slider (iteration 62/80) on xpath=/html/body/div[1]/div[5]/div[2]/div/div[2]/div/div[2]/span
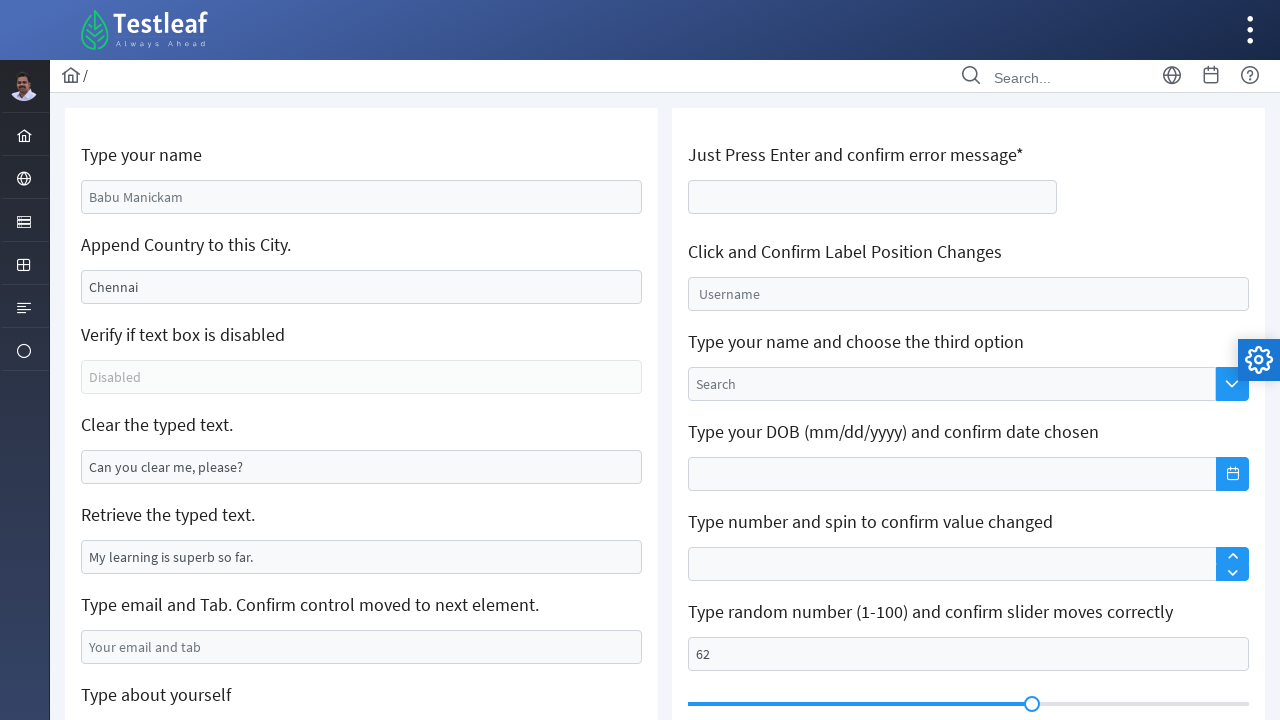

Pressed ArrowRight on slider (iteration 63/80) on xpath=/html/body/div[1]/div[5]/div[2]/div/div[2]/div/div[2]/span
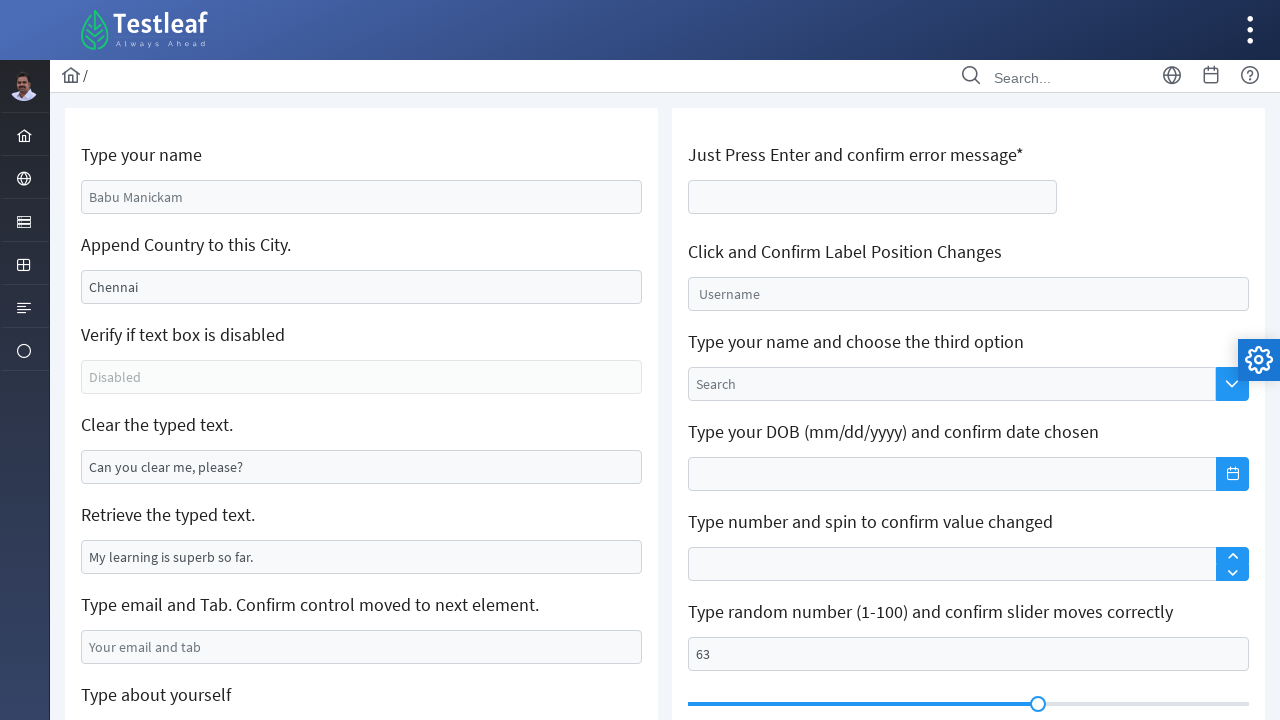

Pressed ArrowRight on slider (iteration 64/80) on xpath=/html/body/div[1]/div[5]/div[2]/div/div[2]/div/div[2]/span
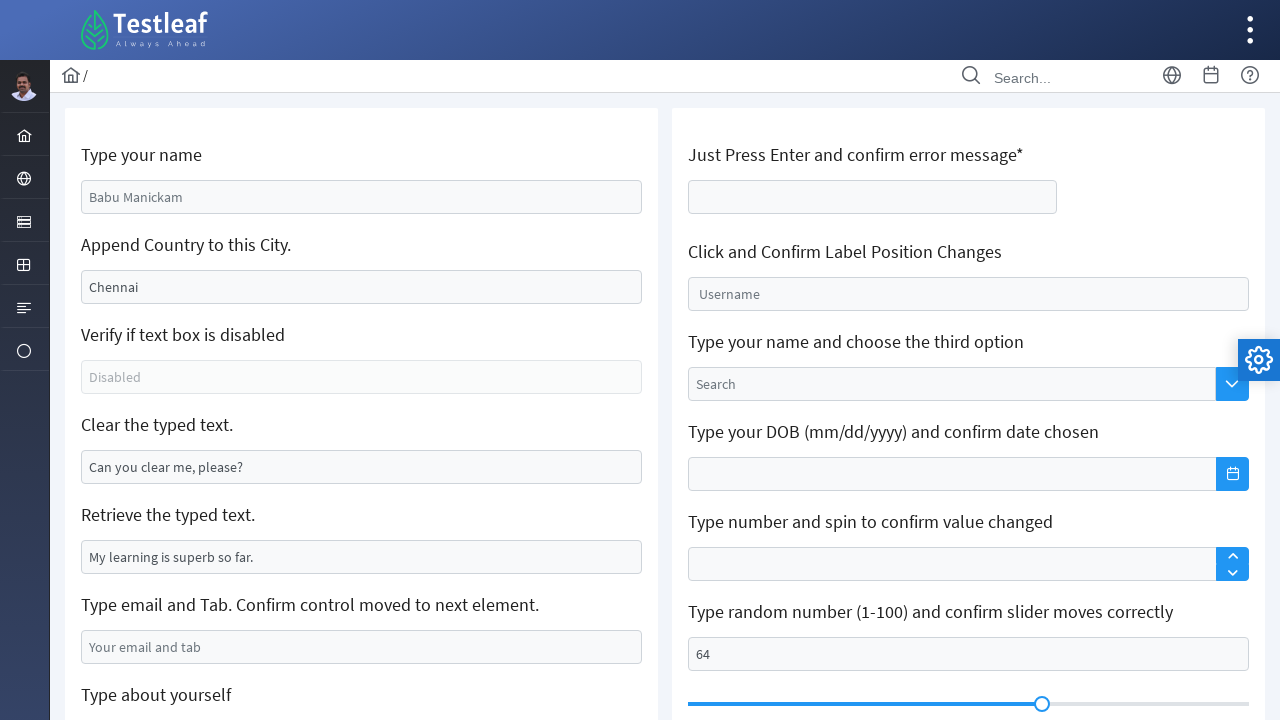

Pressed ArrowRight on slider (iteration 65/80) on xpath=/html/body/div[1]/div[5]/div[2]/div/div[2]/div/div[2]/span
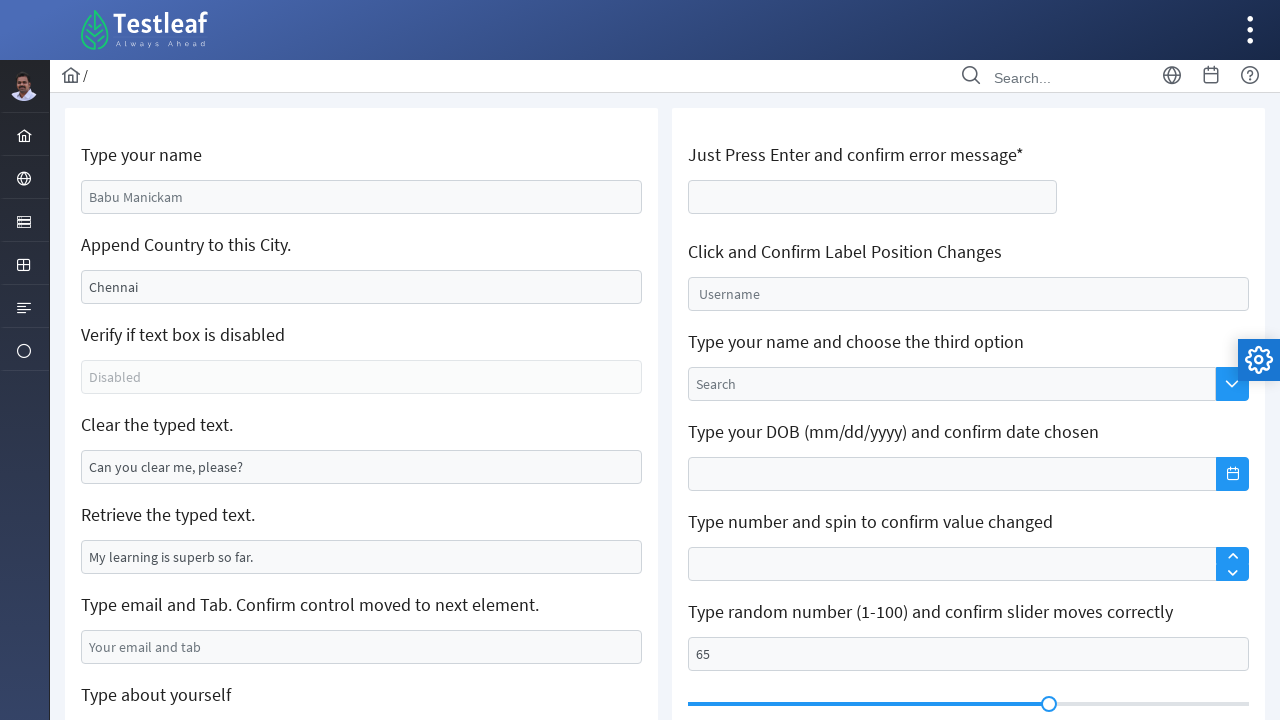

Pressed ArrowRight on slider (iteration 66/80) on xpath=/html/body/div[1]/div[5]/div[2]/div/div[2]/div/div[2]/span
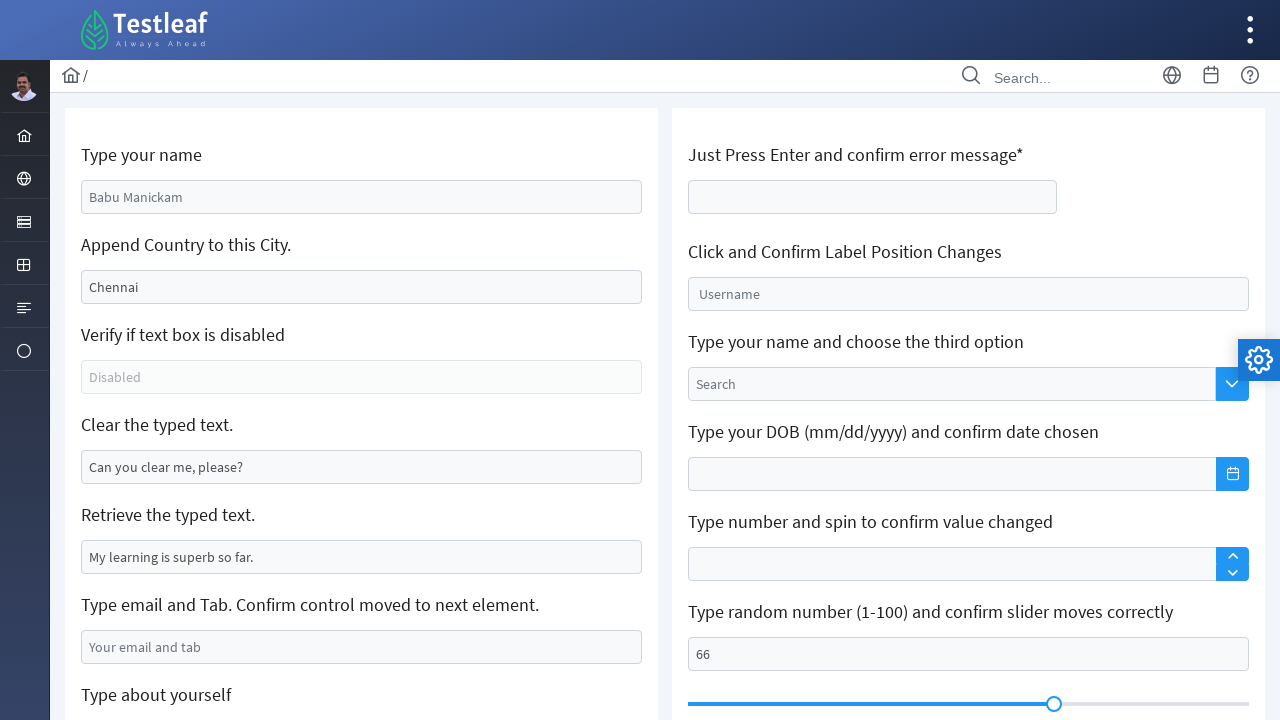

Pressed ArrowRight on slider (iteration 67/80) on xpath=/html/body/div[1]/div[5]/div[2]/div/div[2]/div/div[2]/span
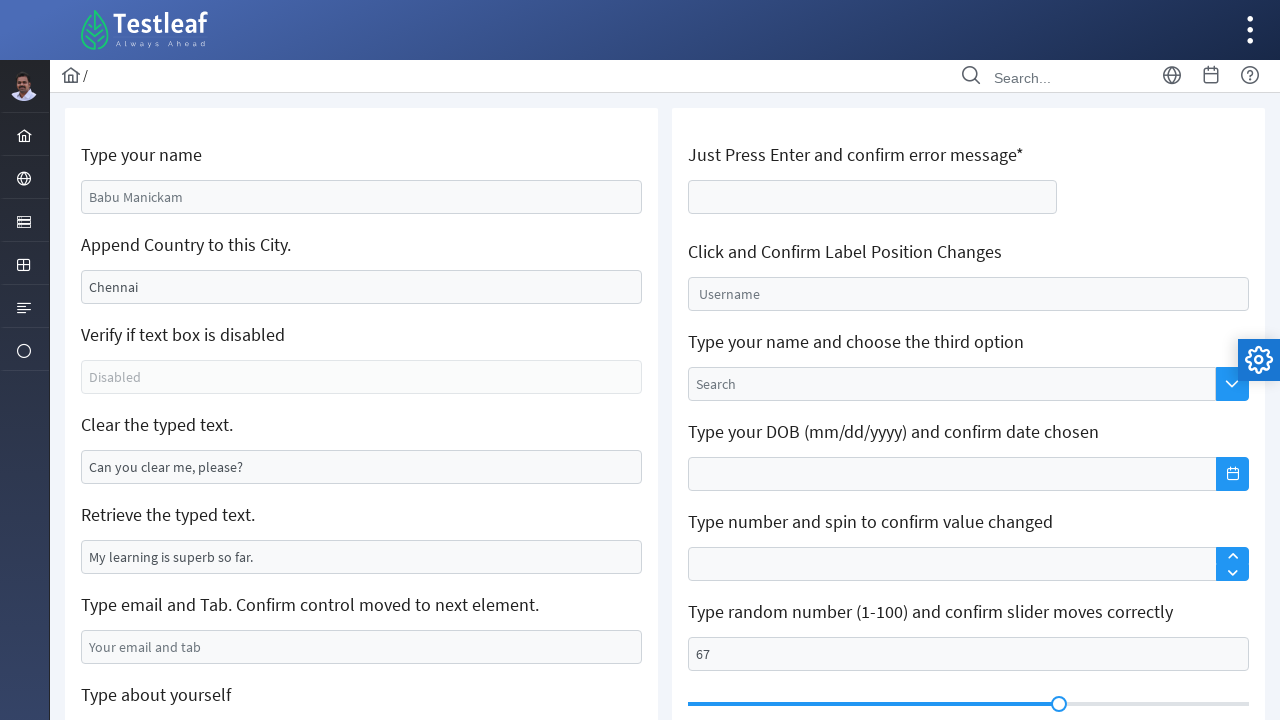

Pressed ArrowRight on slider (iteration 68/80) on xpath=/html/body/div[1]/div[5]/div[2]/div/div[2]/div/div[2]/span
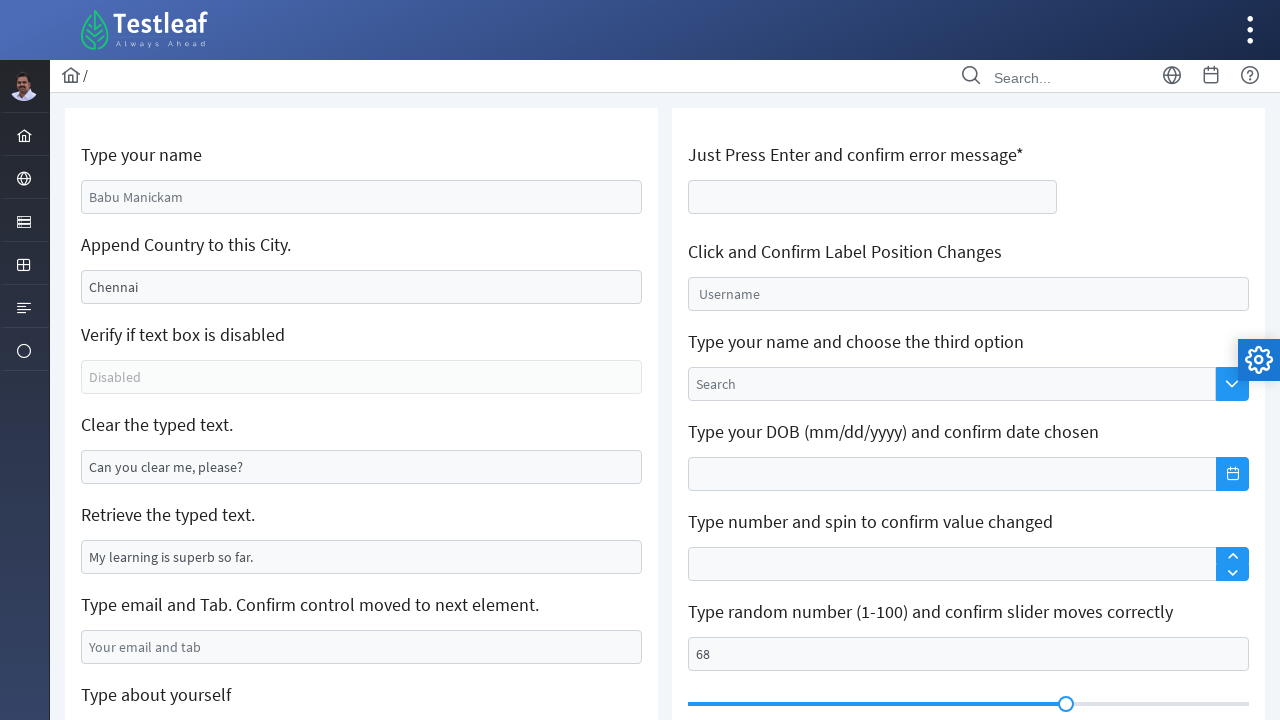

Pressed ArrowRight on slider (iteration 69/80) on xpath=/html/body/div[1]/div[5]/div[2]/div/div[2]/div/div[2]/span
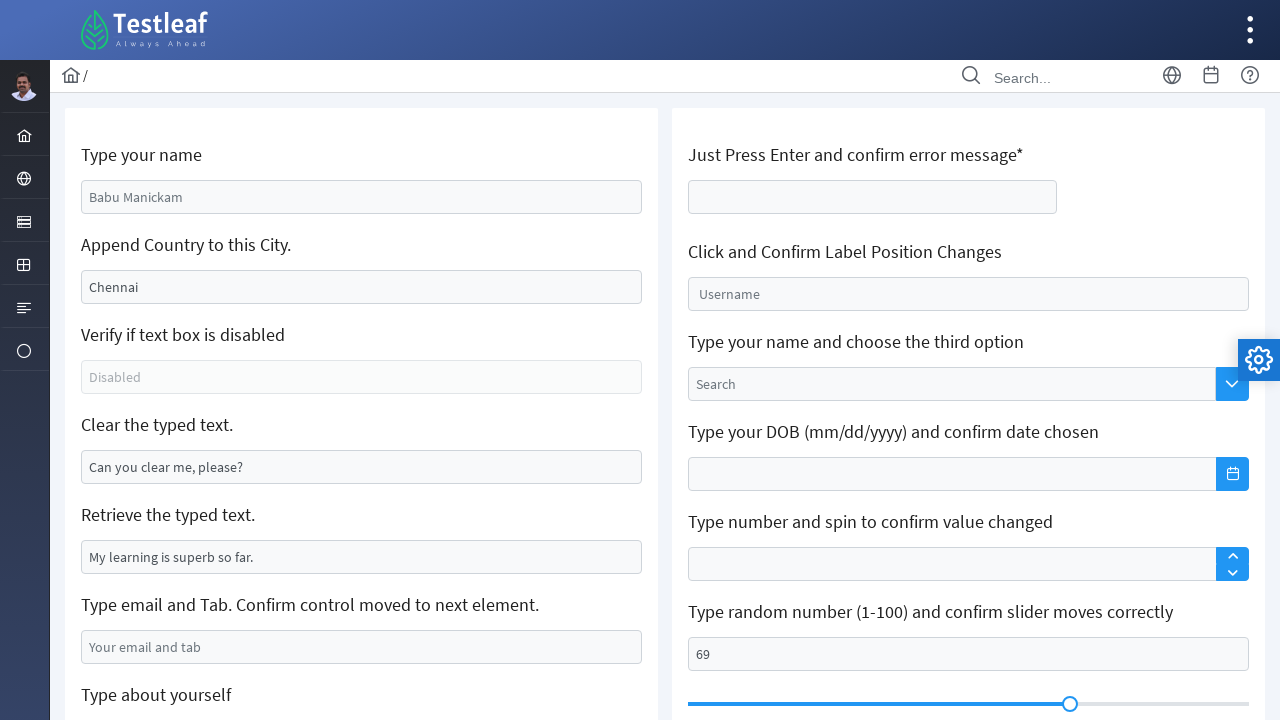

Pressed ArrowRight on slider (iteration 70/80) on xpath=/html/body/div[1]/div[5]/div[2]/div/div[2]/div/div[2]/span
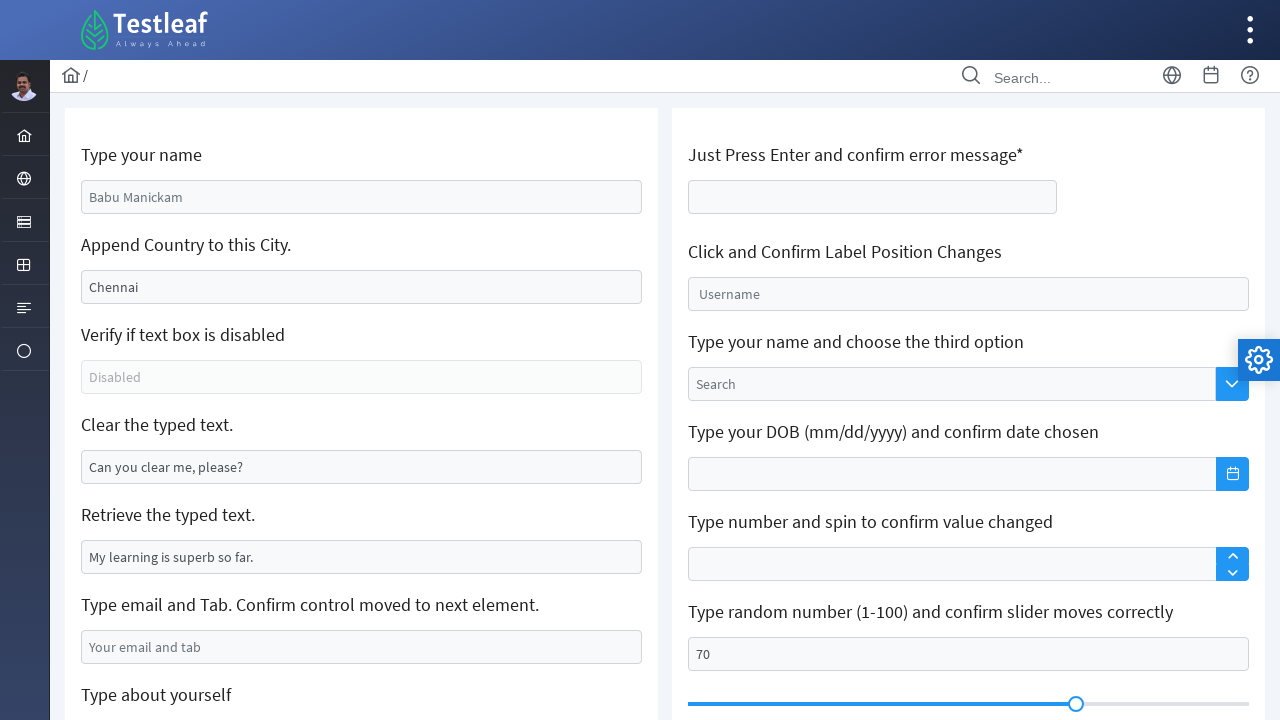

Pressed ArrowRight on slider (iteration 71/80) on xpath=/html/body/div[1]/div[5]/div[2]/div/div[2]/div/div[2]/span
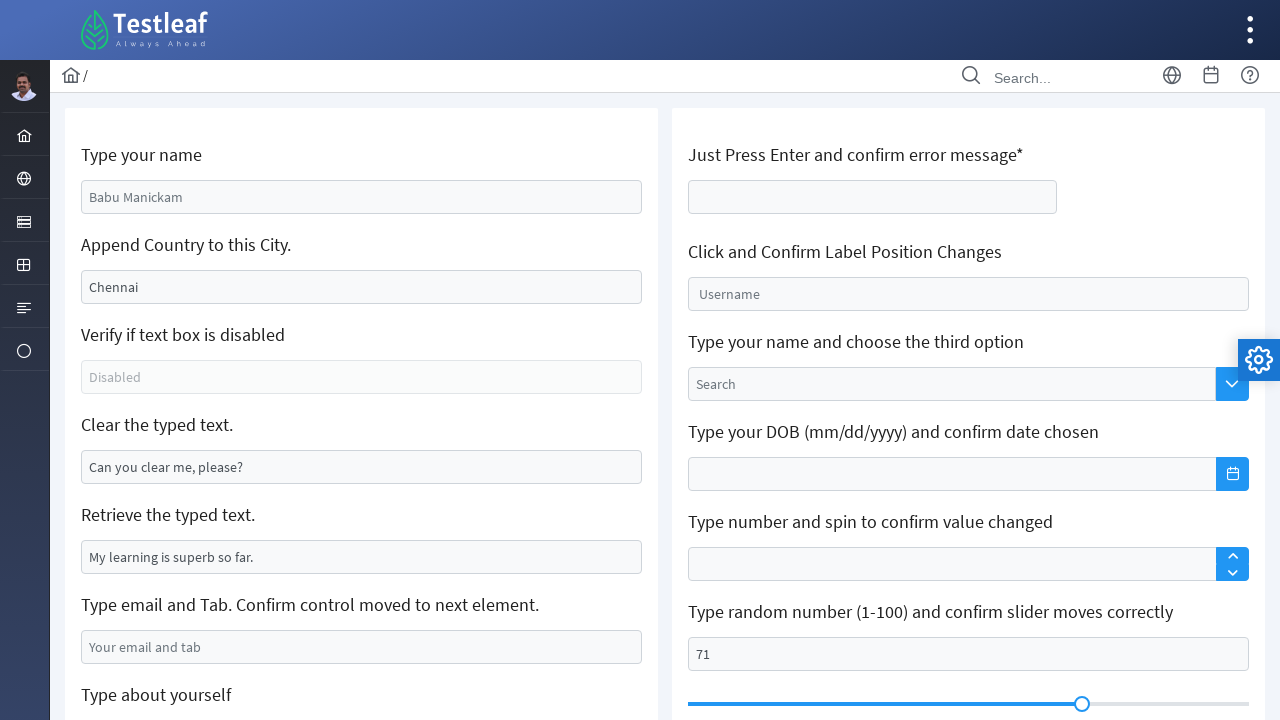

Pressed ArrowRight on slider (iteration 72/80) on xpath=/html/body/div[1]/div[5]/div[2]/div/div[2]/div/div[2]/span
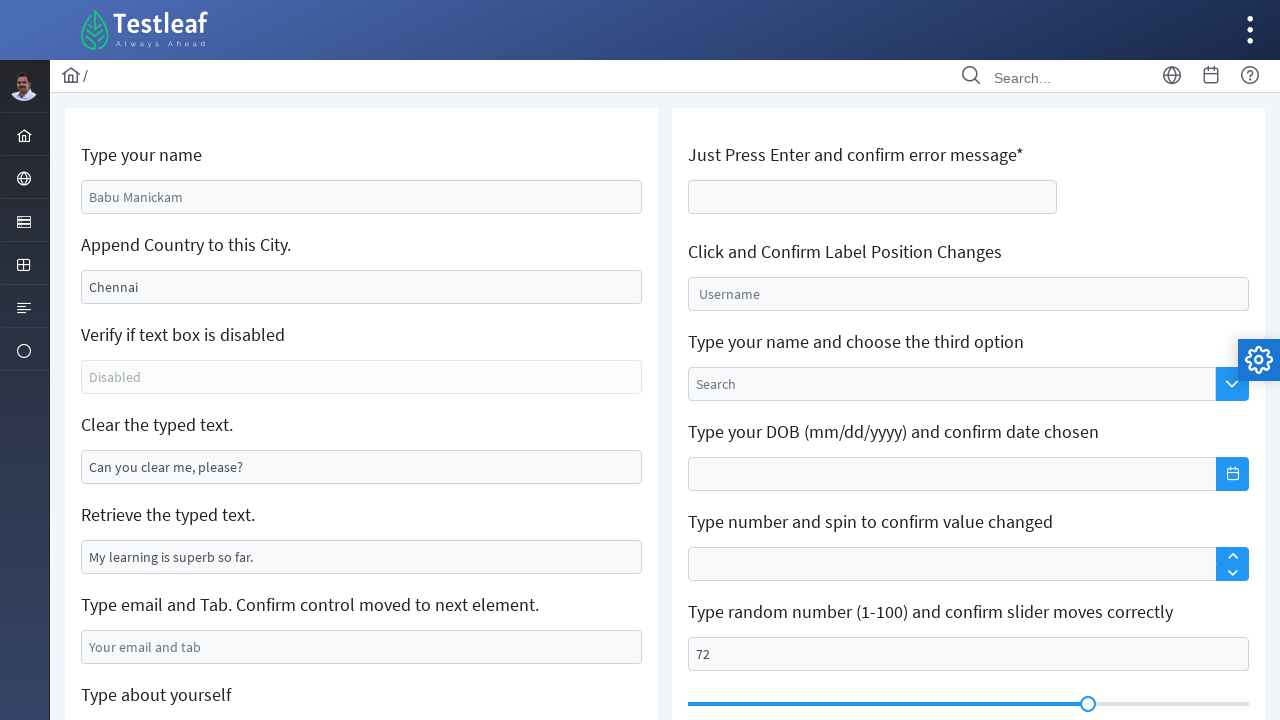

Pressed ArrowRight on slider (iteration 73/80) on xpath=/html/body/div[1]/div[5]/div[2]/div/div[2]/div/div[2]/span
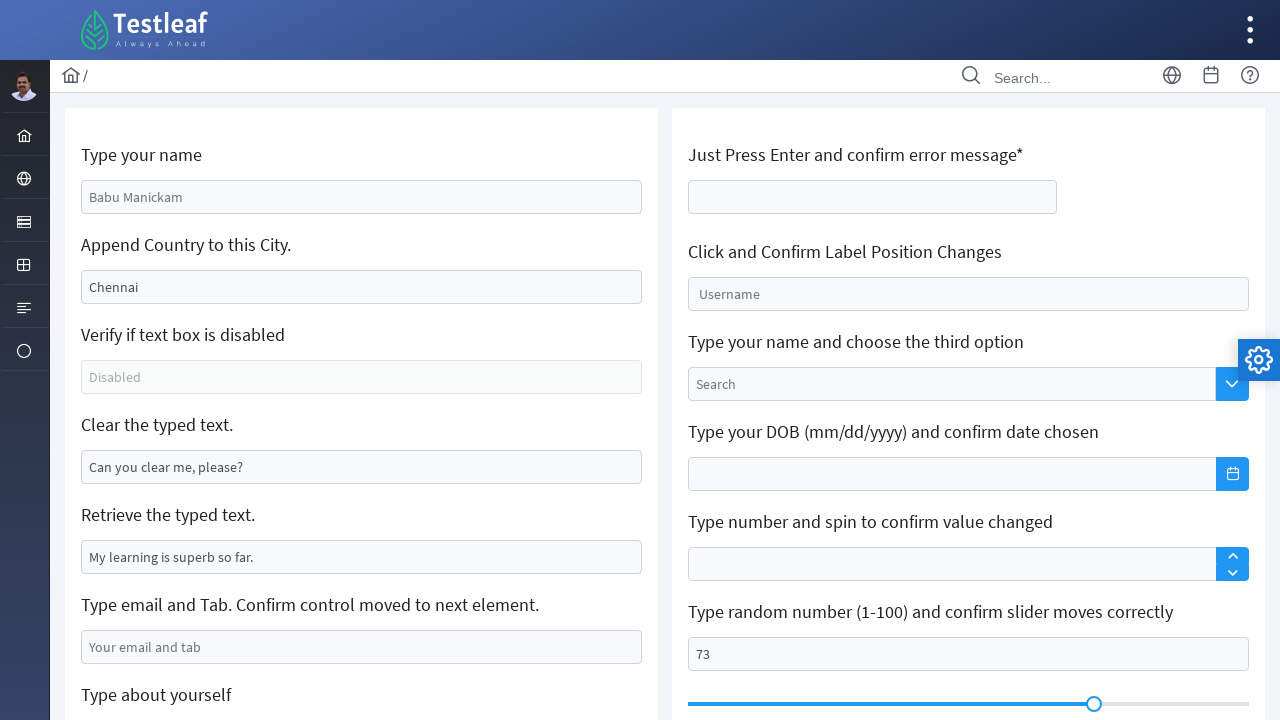

Pressed ArrowRight on slider (iteration 74/80) on xpath=/html/body/div[1]/div[5]/div[2]/div/div[2]/div/div[2]/span
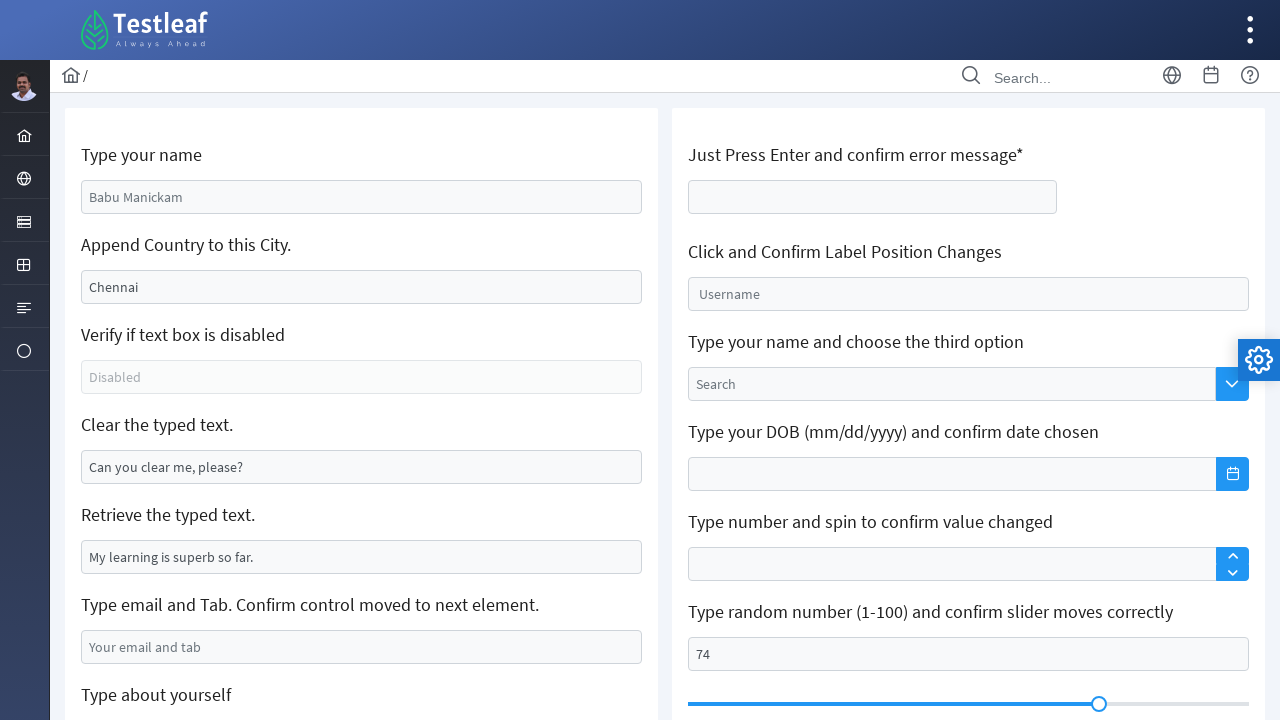

Pressed ArrowRight on slider (iteration 75/80) on xpath=/html/body/div[1]/div[5]/div[2]/div/div[2]/div/div[2]/span
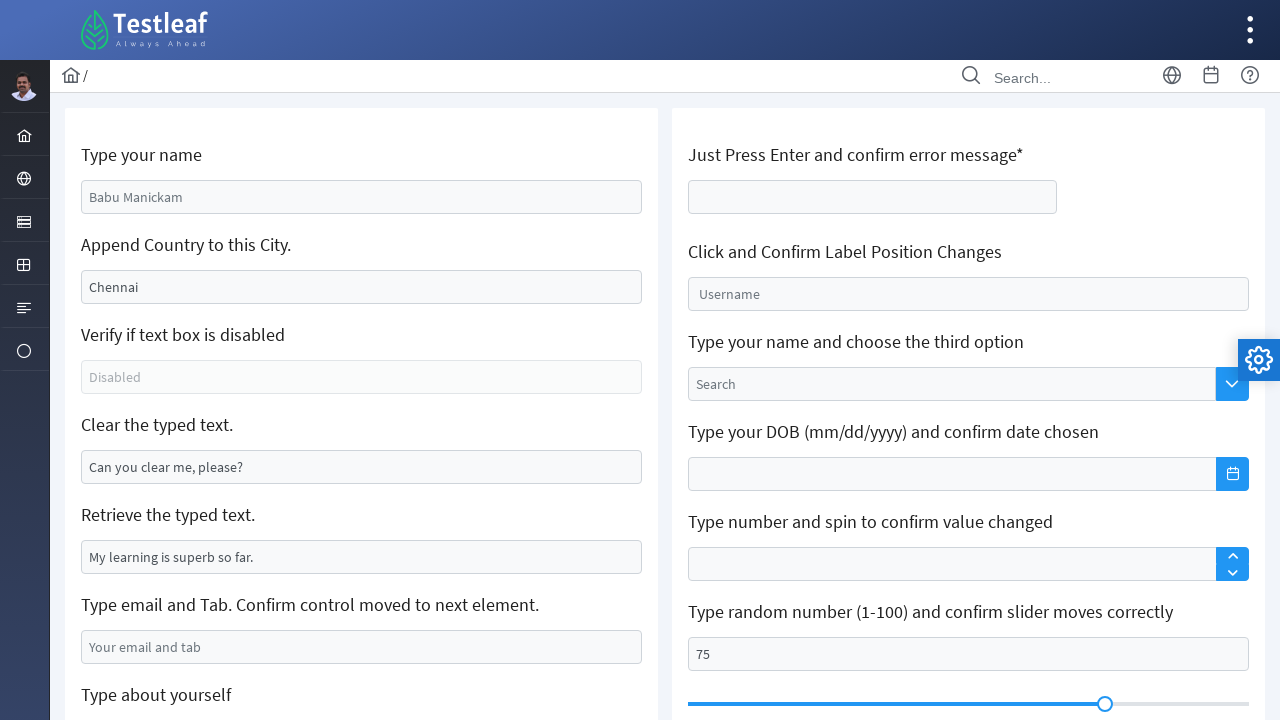

Pressed ArrowRight on slider (iteration 76/80) on xpath=/html/body/div[1]/div[5]/div[2]/div/div[2]/div/div[2]/span
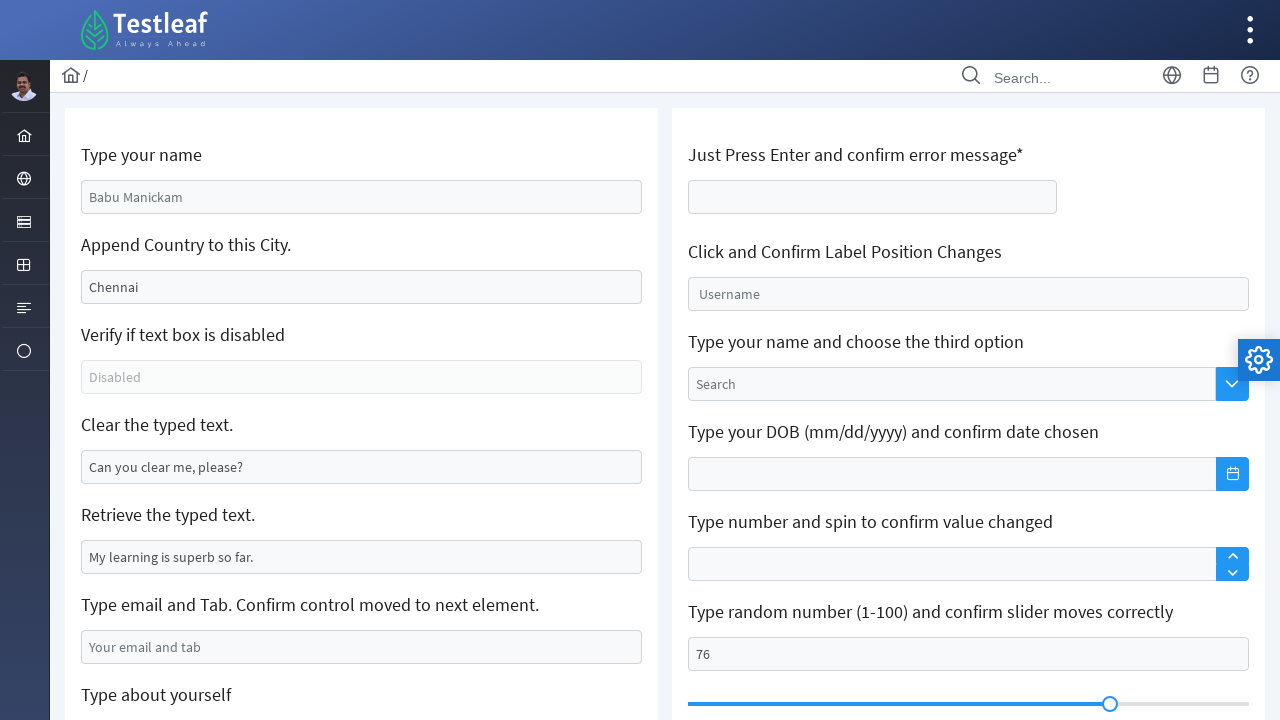

Pressed ArrowRight on slider (iteration 77/80) on xpath=/html/body/div[1]/div[5]/div[2]/div/div[2]/div/div[2]/span
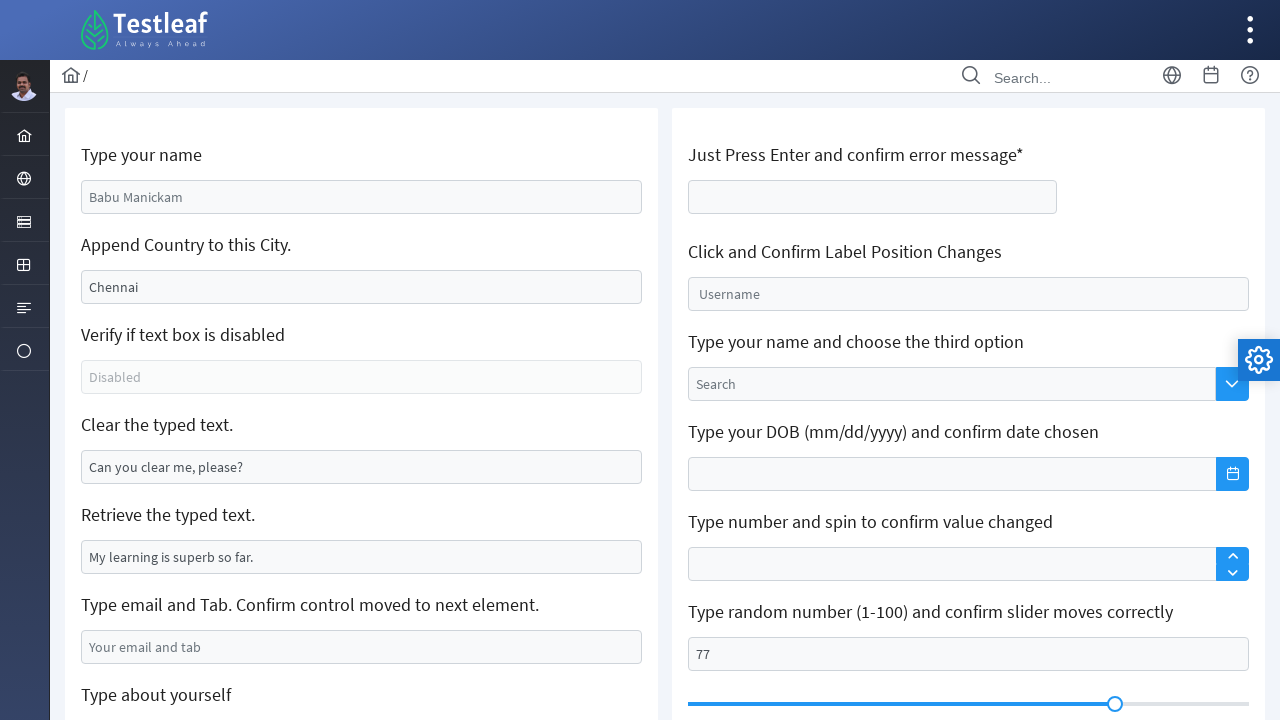

Pressed ArrowRight on slider (iteration 78/80) on xpath=/html/body/div[1]/div[5]/div[2]/div/div[2]/div/div[2]/span
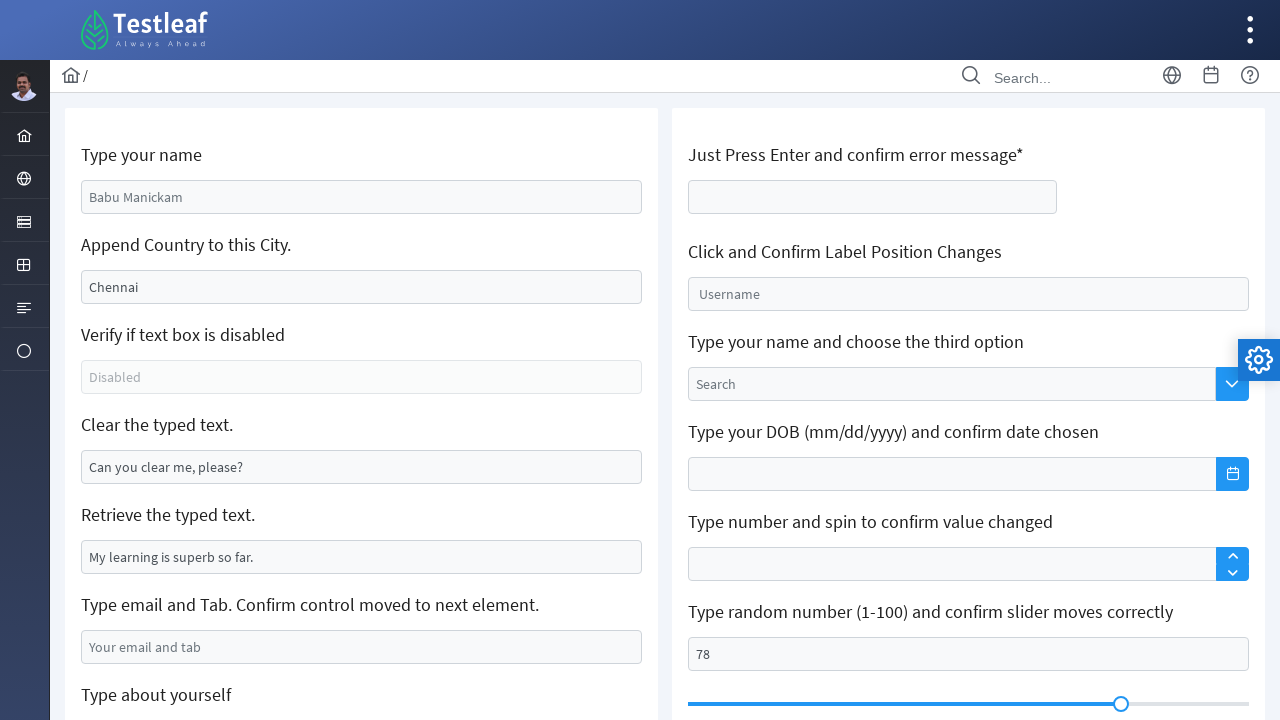

Pressed ArrowRight on slider (iteration 79/80) on xpath=/html/body/div[1]/div[5]/div[2]/div/div[2]/div/div[2]/span
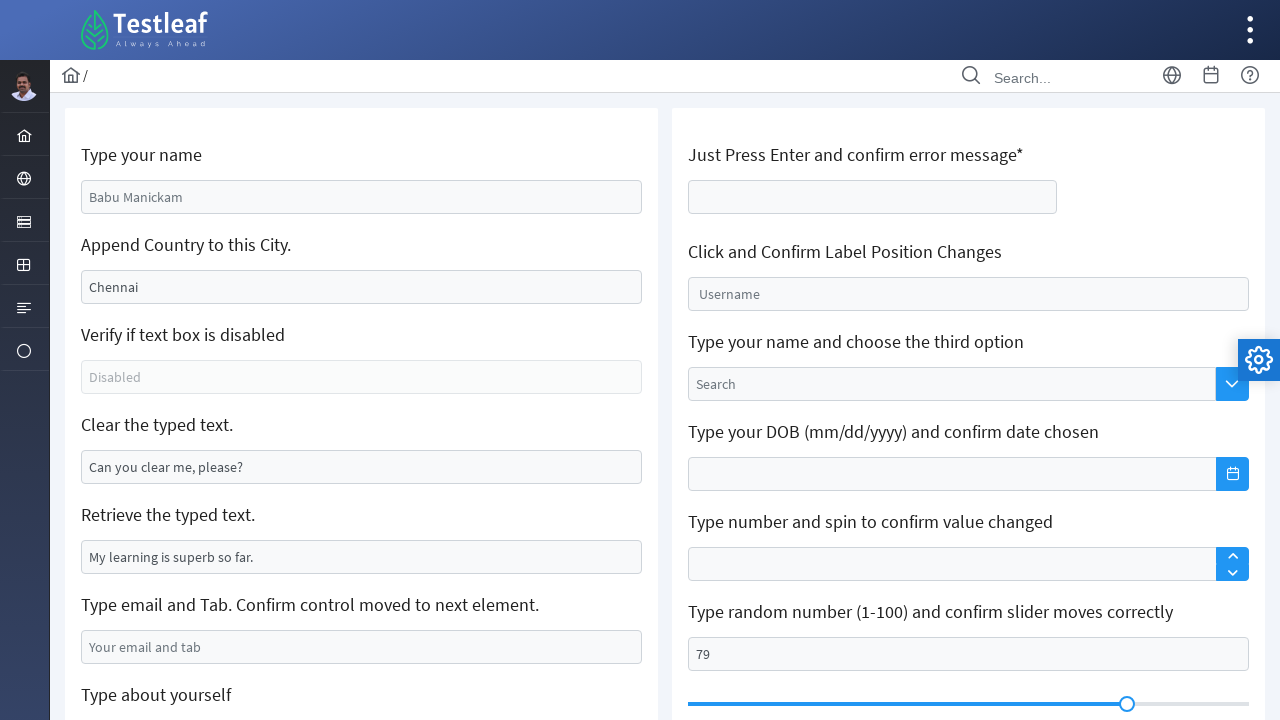

Pressed ArrowRight on slider (iteration 80/80) on xpath=/html/body/div[1]/div[5]/div[2]/div/div[2]/div/div[2]/span
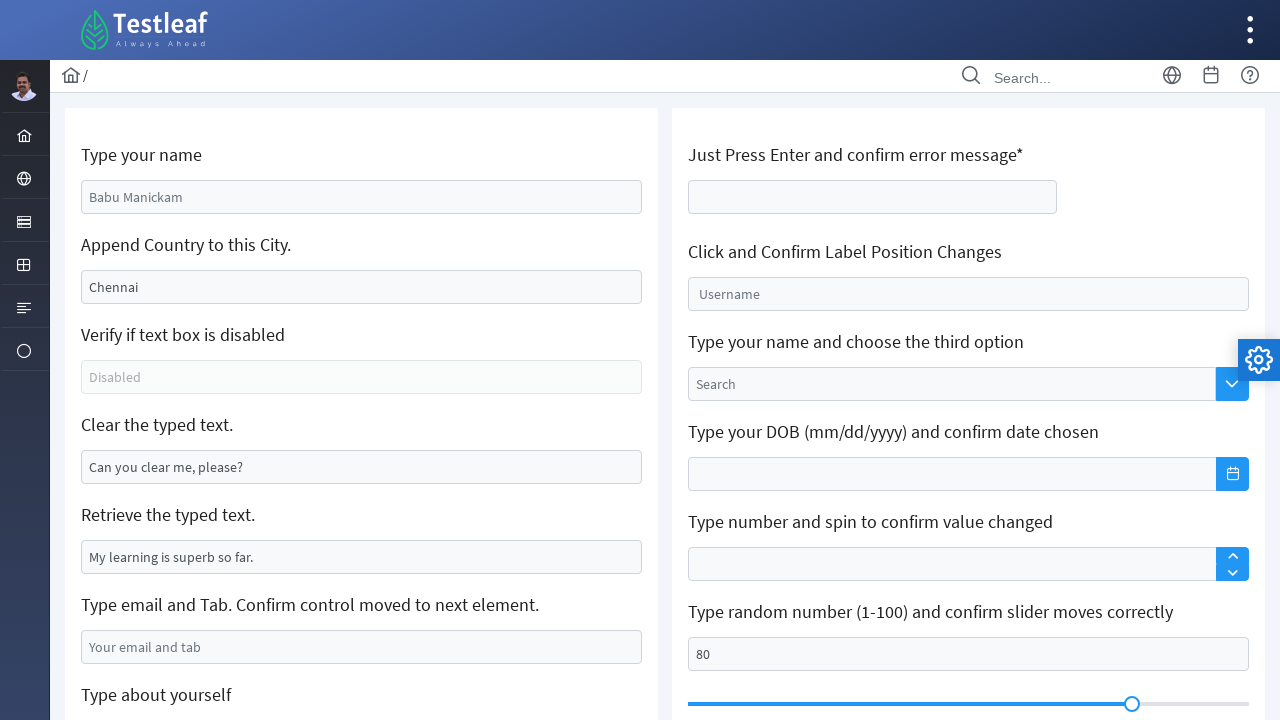

Pressed ArrowLeft on slider (iteration 1/10) on xpath=/html/body/div[1]/div[5]/div[2]/div/div[2]/div/div[2]/span
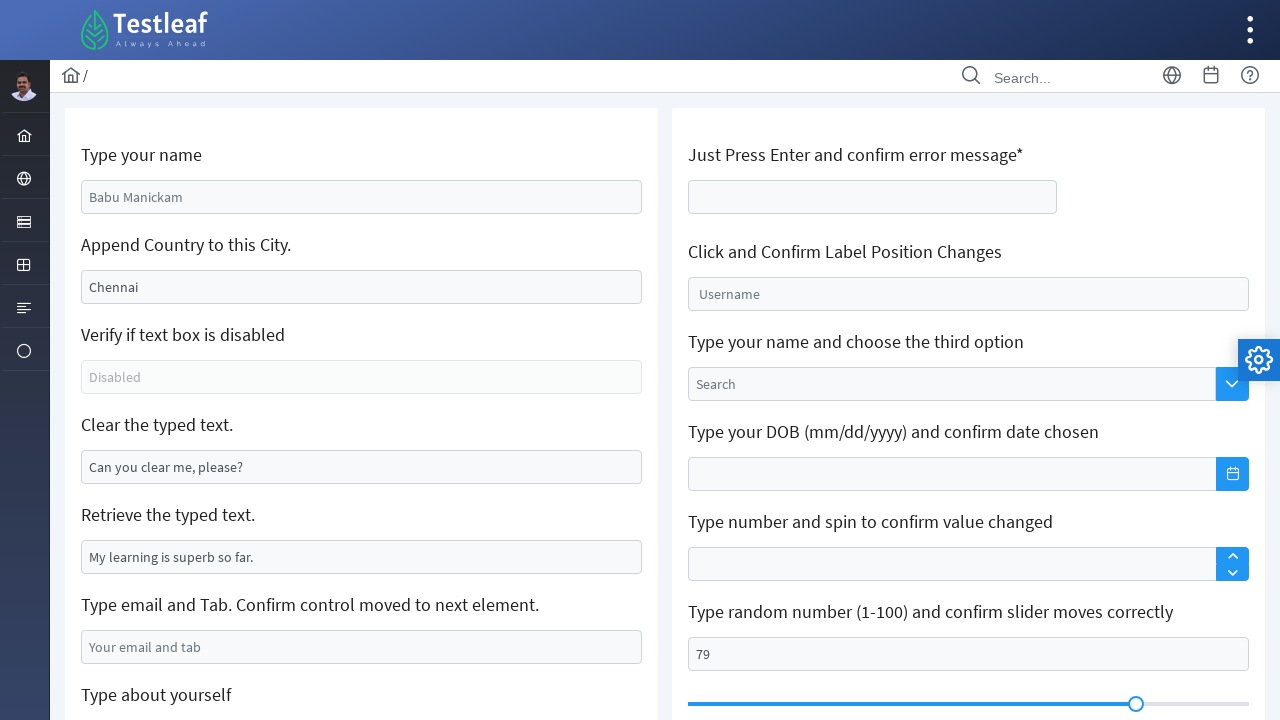

Pressed ArrowLeft on slider (iteration 2/10) on xpath=/html/body/div[1]/div[5]/div[2]/div/div[2]/div/div[2]/span
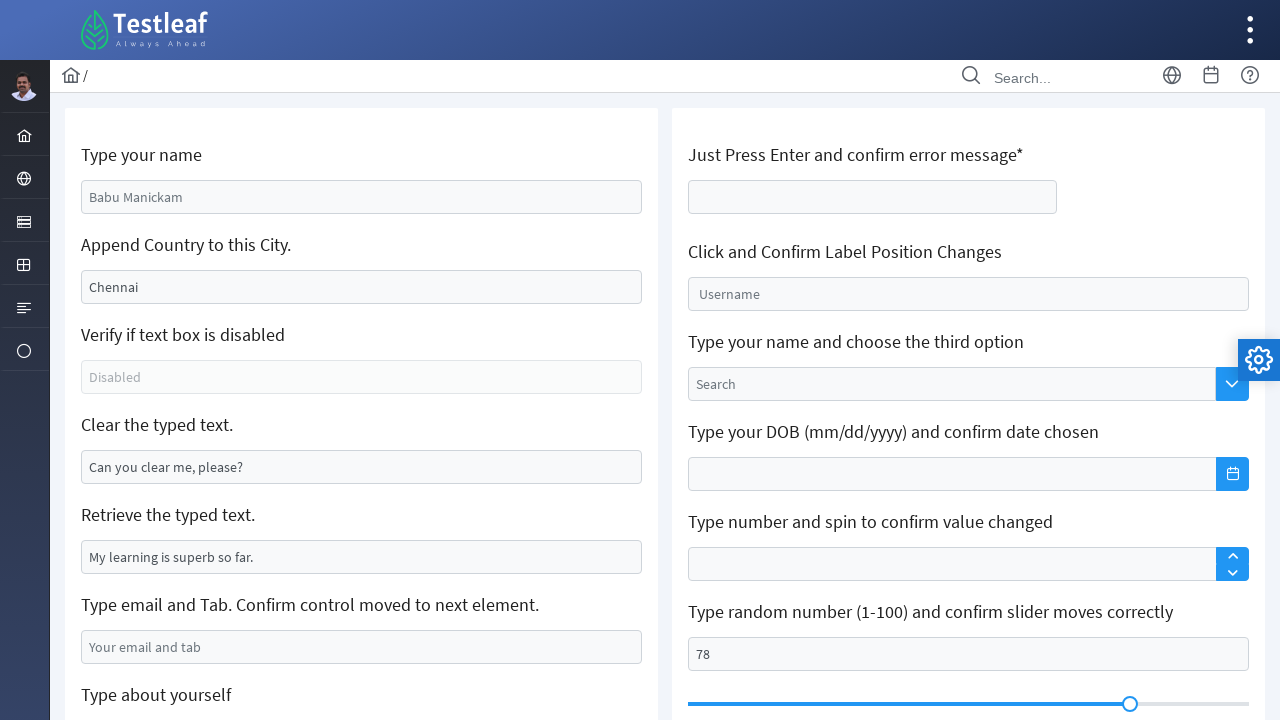

Pressed ArrowLeft on slider (iteration 3/10) on xpath=/html/body/div[1]/div[5]/div[2]/div/div[2]/div/div[2]/span
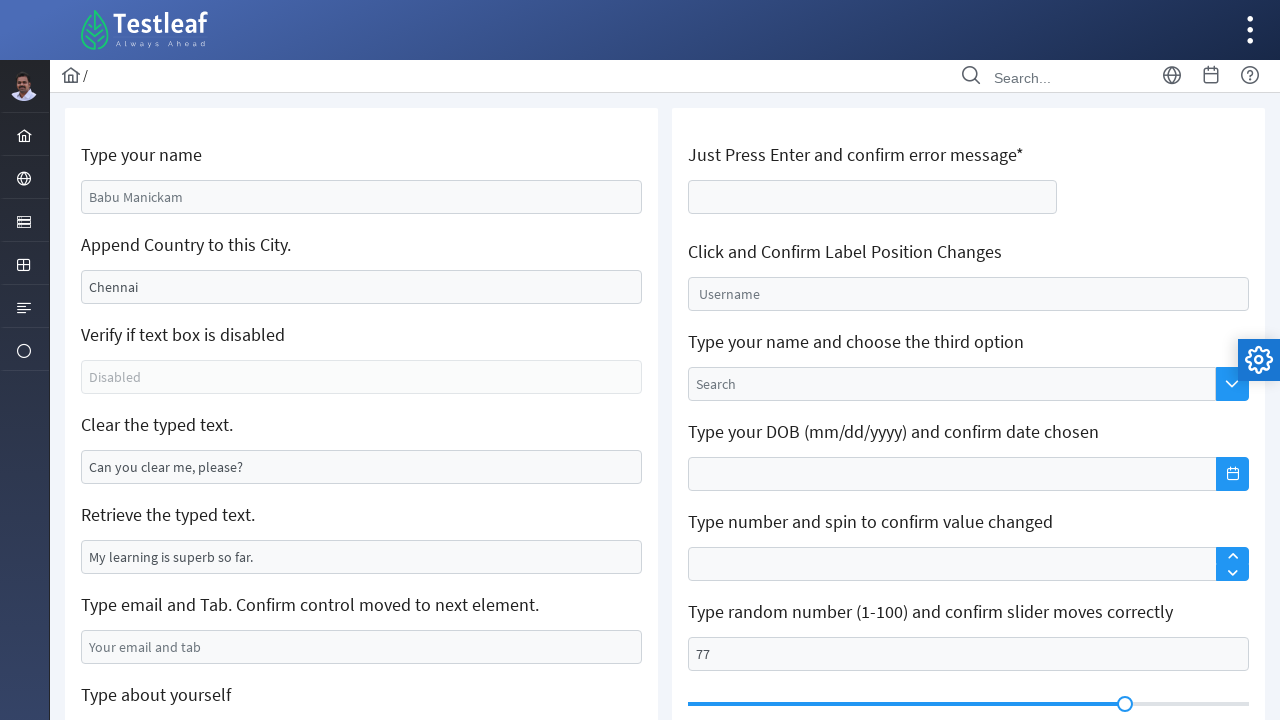

Pressed ArrowLeft on slider (iteration 4/10) on xpath=/html/body/div[1]/div[5]/div[2]/div/div[2]/div/div[2]/span
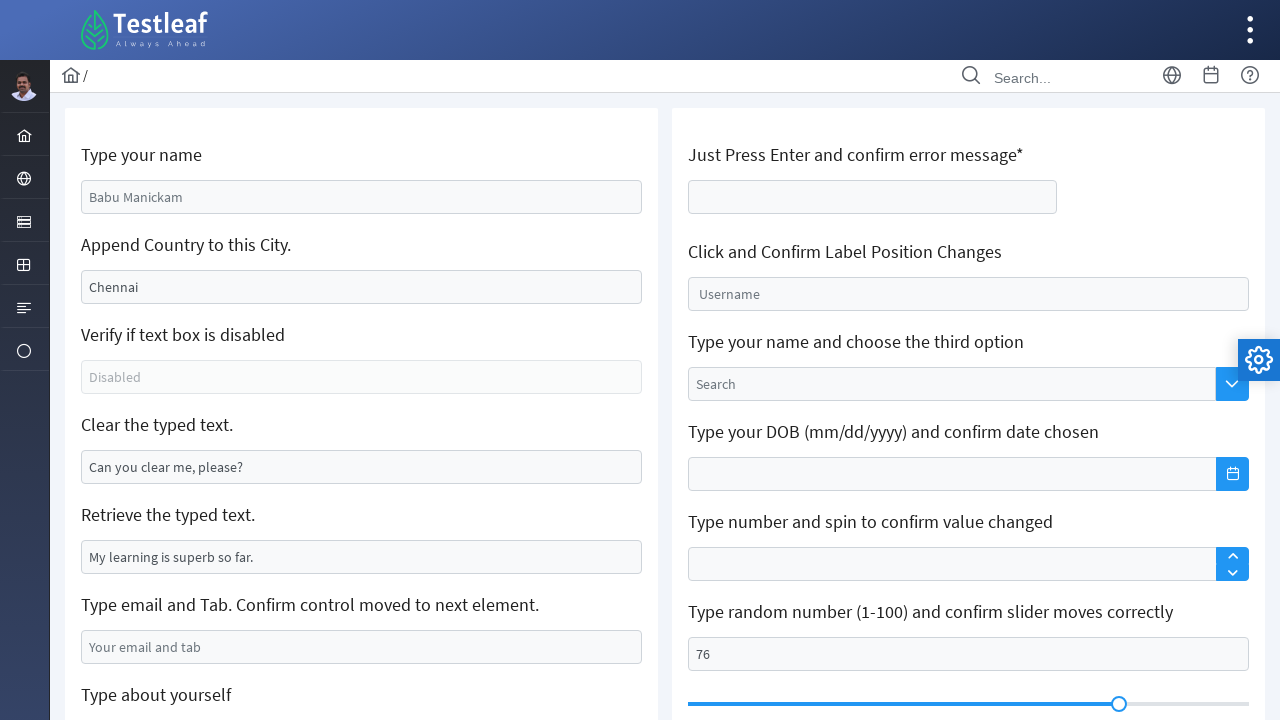

Pressed ArrowLeft on slider (iteration 5/10) on xpath=/html/body/div[1]/div[5]/div[2]/div/div[2]/div/div[2]/span
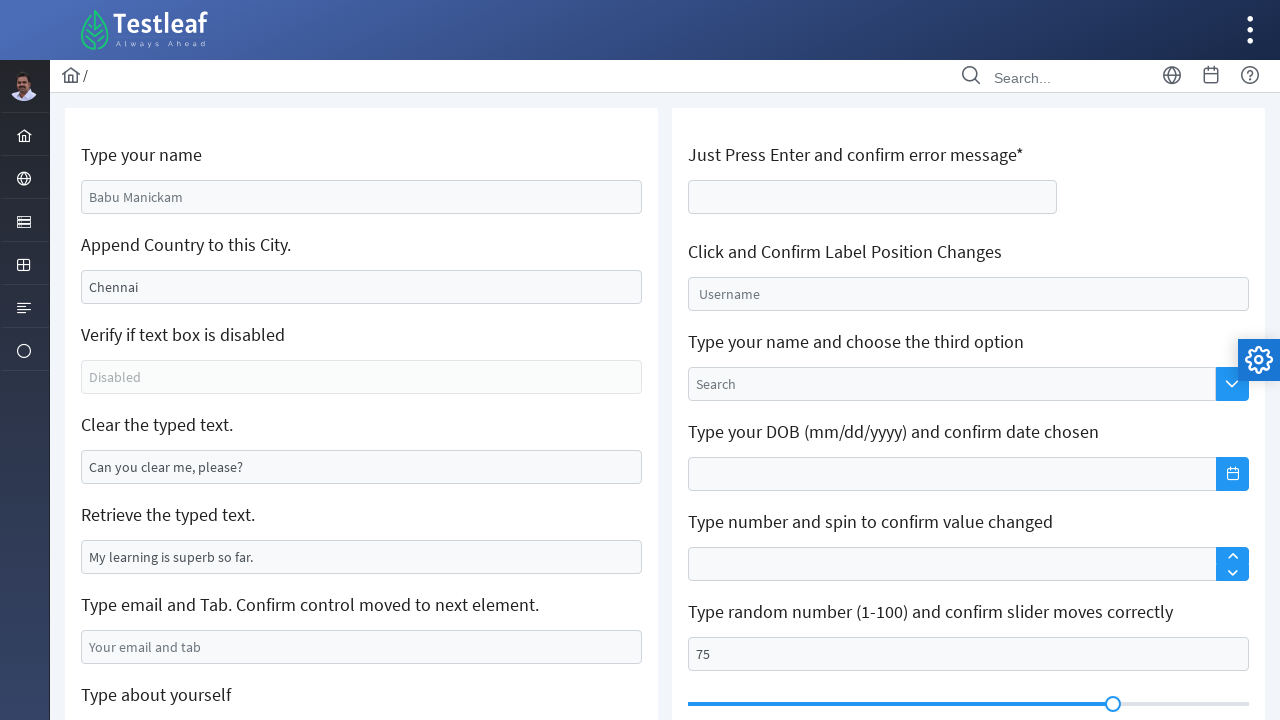

Pressed ArrowLeft on slider (iteration 6/10) on xpath=/html/body/div[1]/div[5]/div[2]/div/div[2]/div/div[2]/span
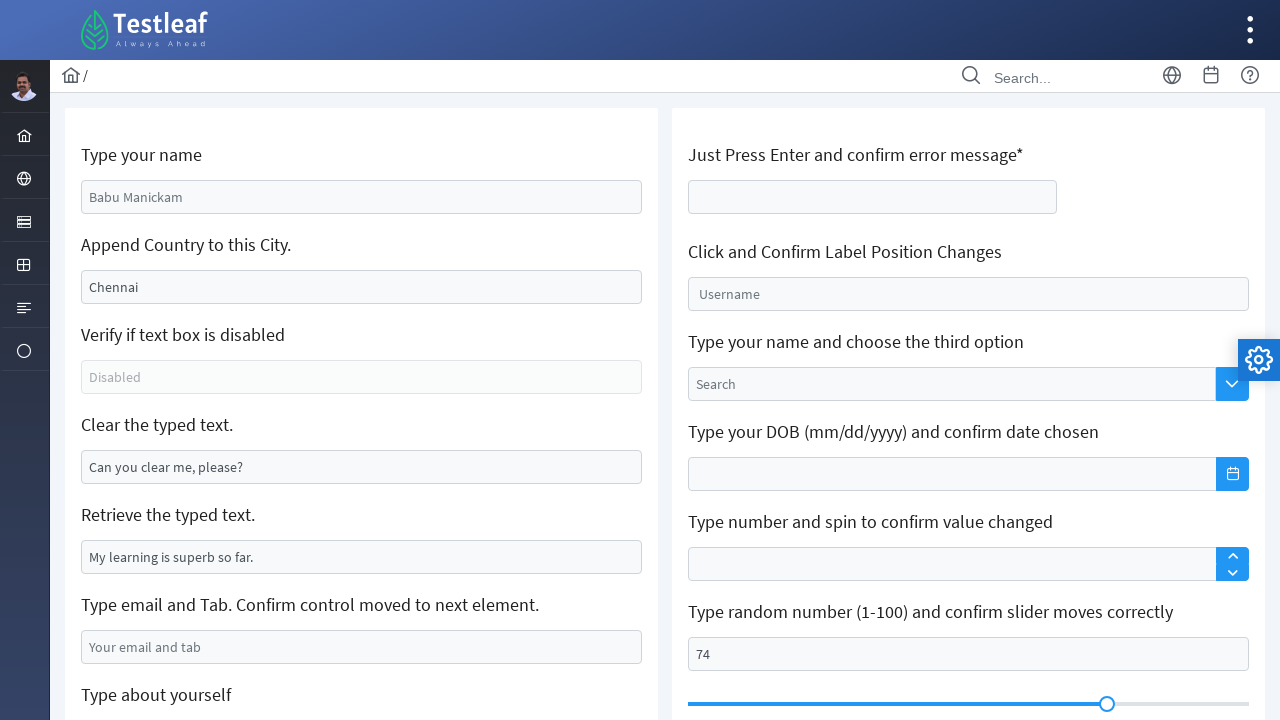

Pressed ArrowLeft on slider (iteration 7/10) on xpath=/html/body/div[1]/div[5]/div[2]/div/div[2]/div/div[2]/span
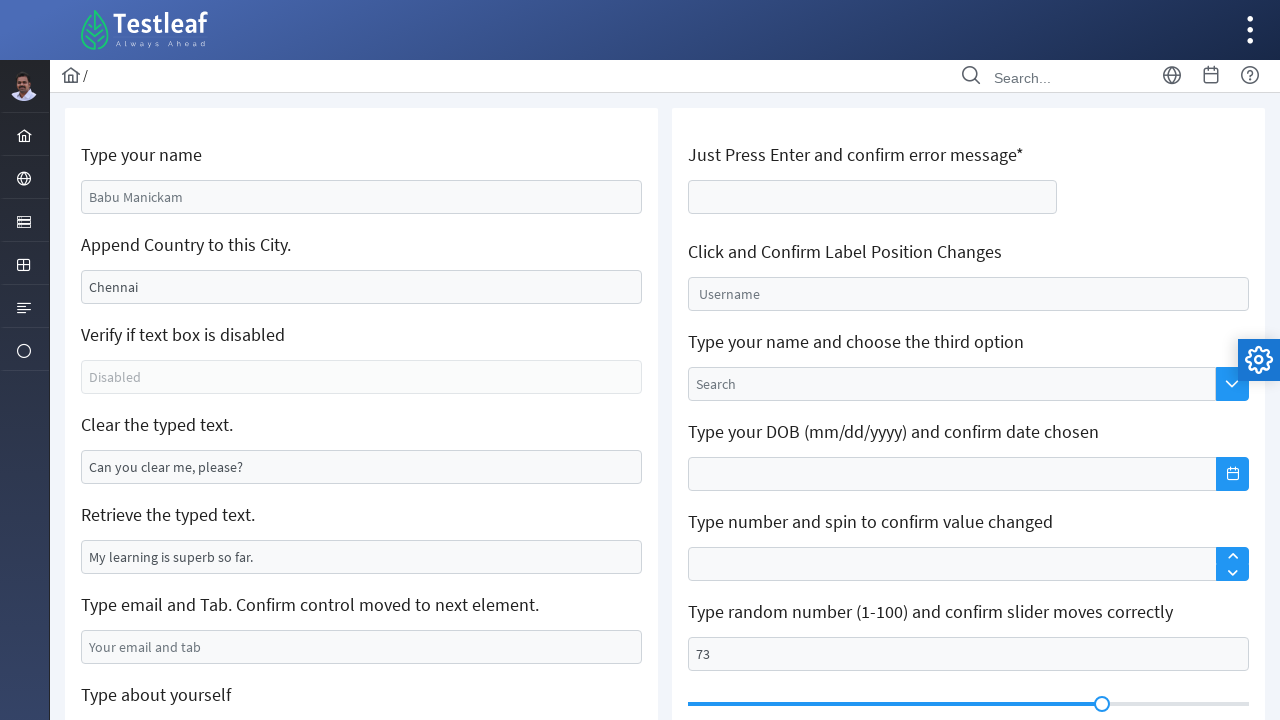

Pressed ArrowLeft on slider (iteration 8/10) on xpath=/html/body/div[1]/div[5]/div[2]/div/div[2]/div/div[2]/span
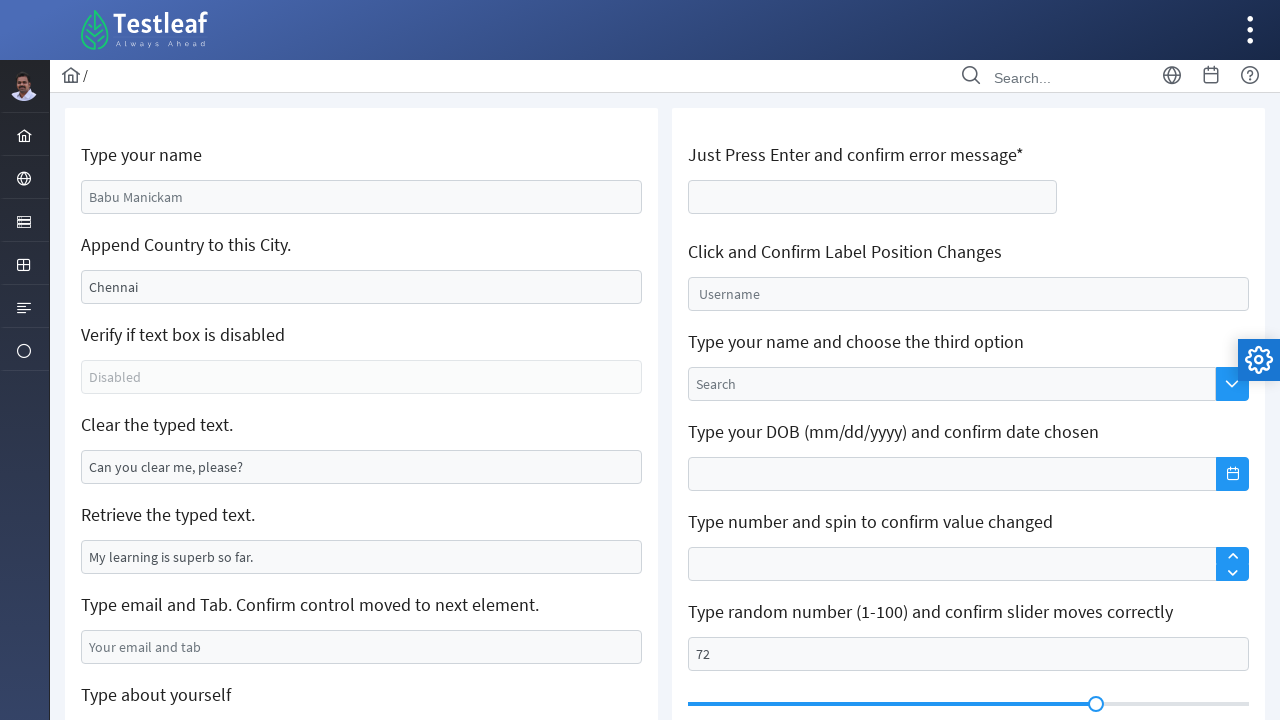

Pressed ArrowLeft on slider (iteration 9/10) on xpath=/html/body/div[1]/div[5]/div[2]/div/div[2]/div/div[2]/span
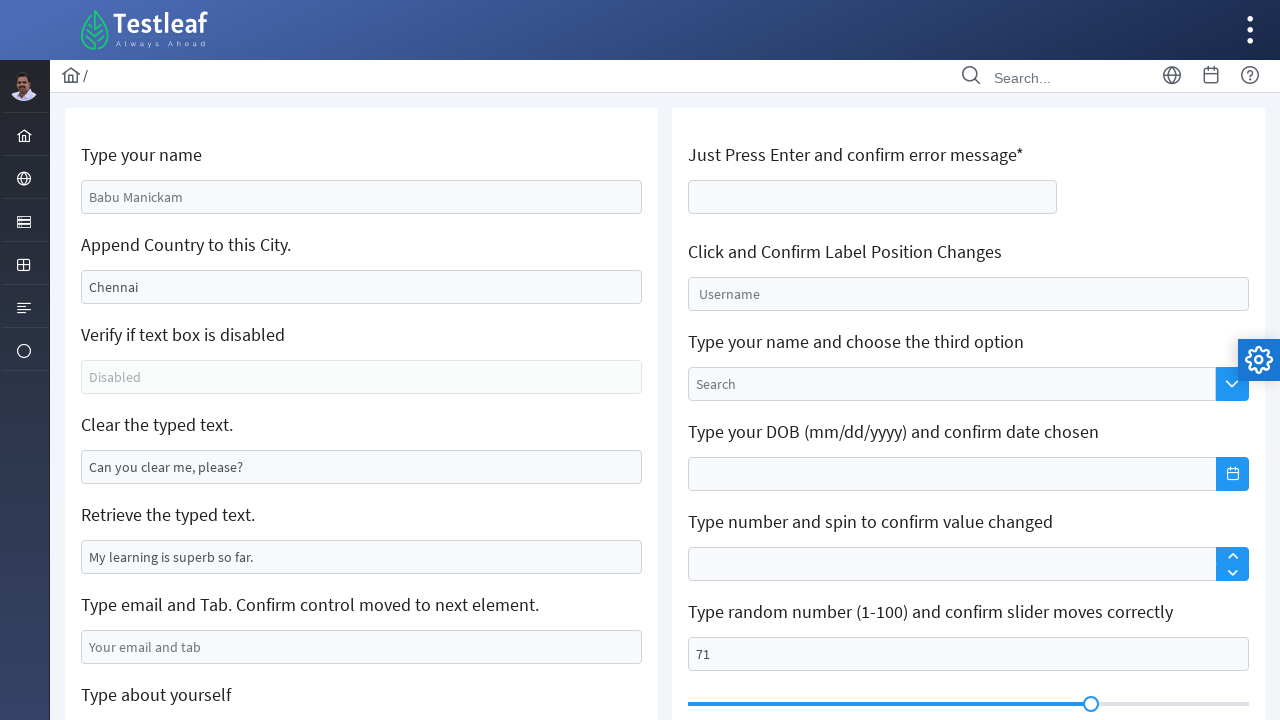

Pressed ArrowLeft on slider (iteration 10/10) on xpath=/html/body/div[1]/div[5]/div[2]/div/div[2]/div/div[2]/span
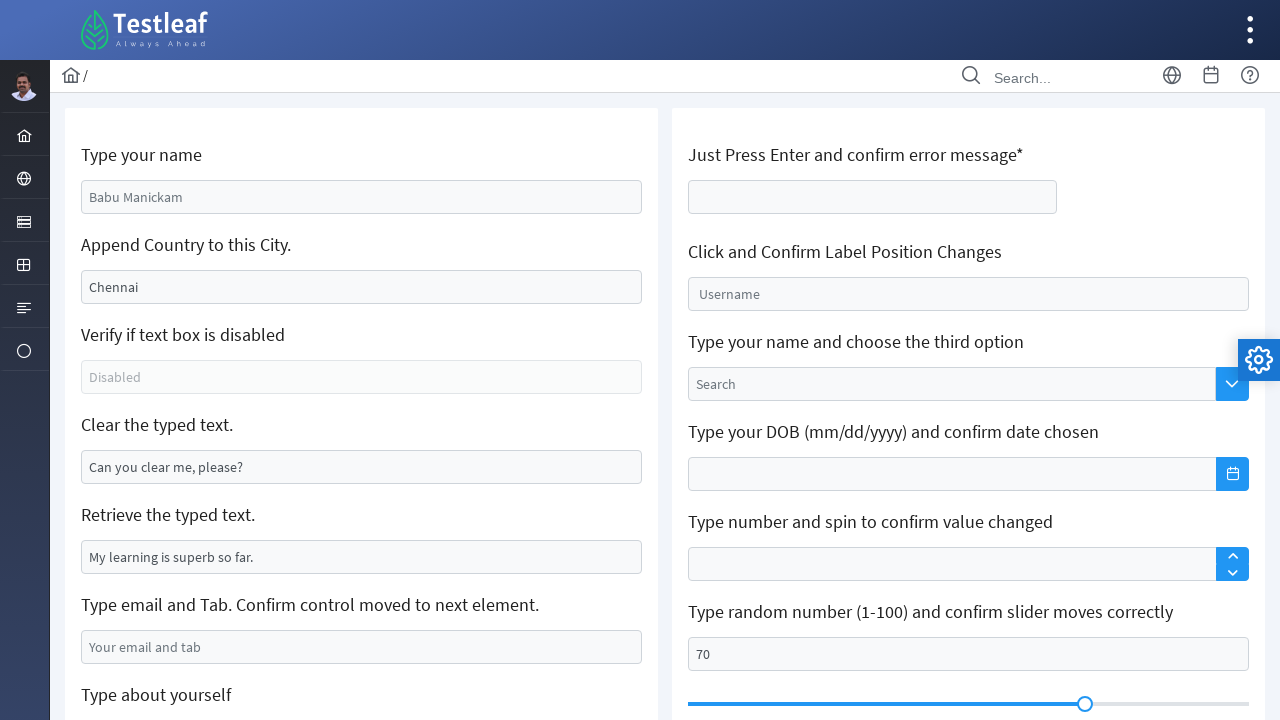

Pressed ArrowLeft on slider (iteration 1/20) on xpath=/html/body/div[1]/div[5]/div[2]/div/div[2]/div/div[2]/span
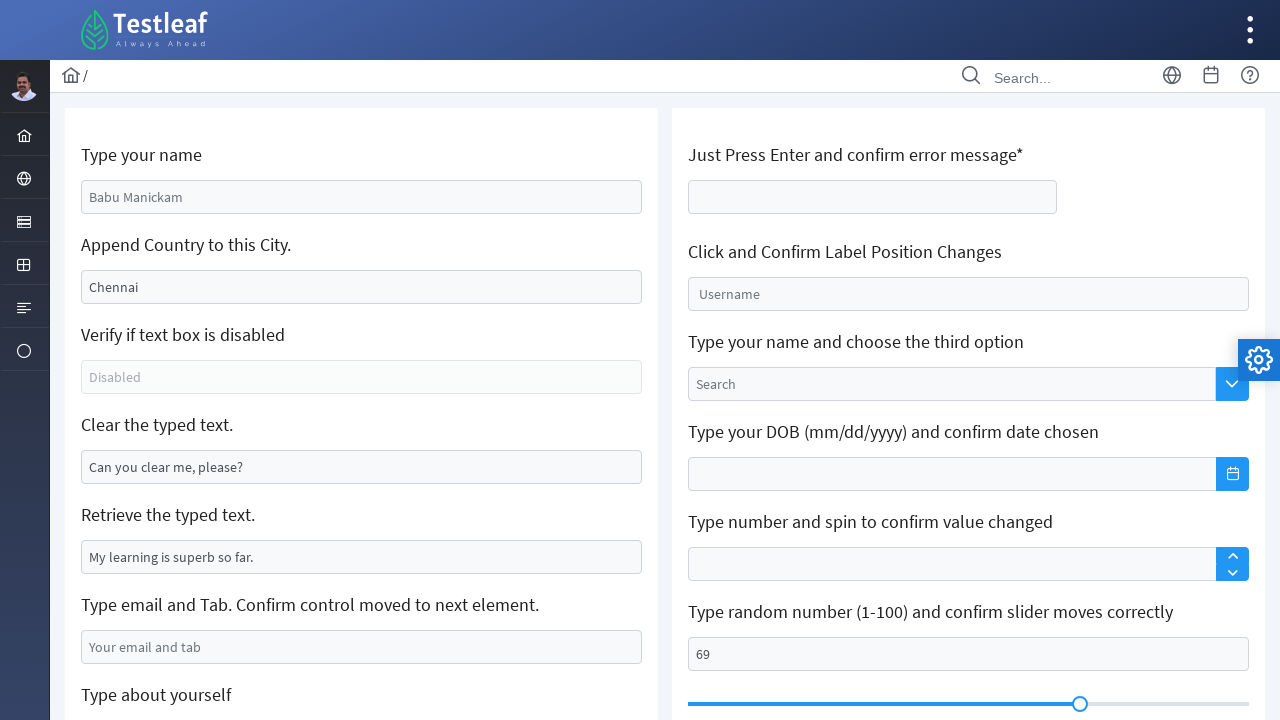

Pressed ArrowLeft on slider (iteration 2/20) on xpath=/html/body/div[1]/div[5]/div[2]/div/div[2]/div/div[2]/span
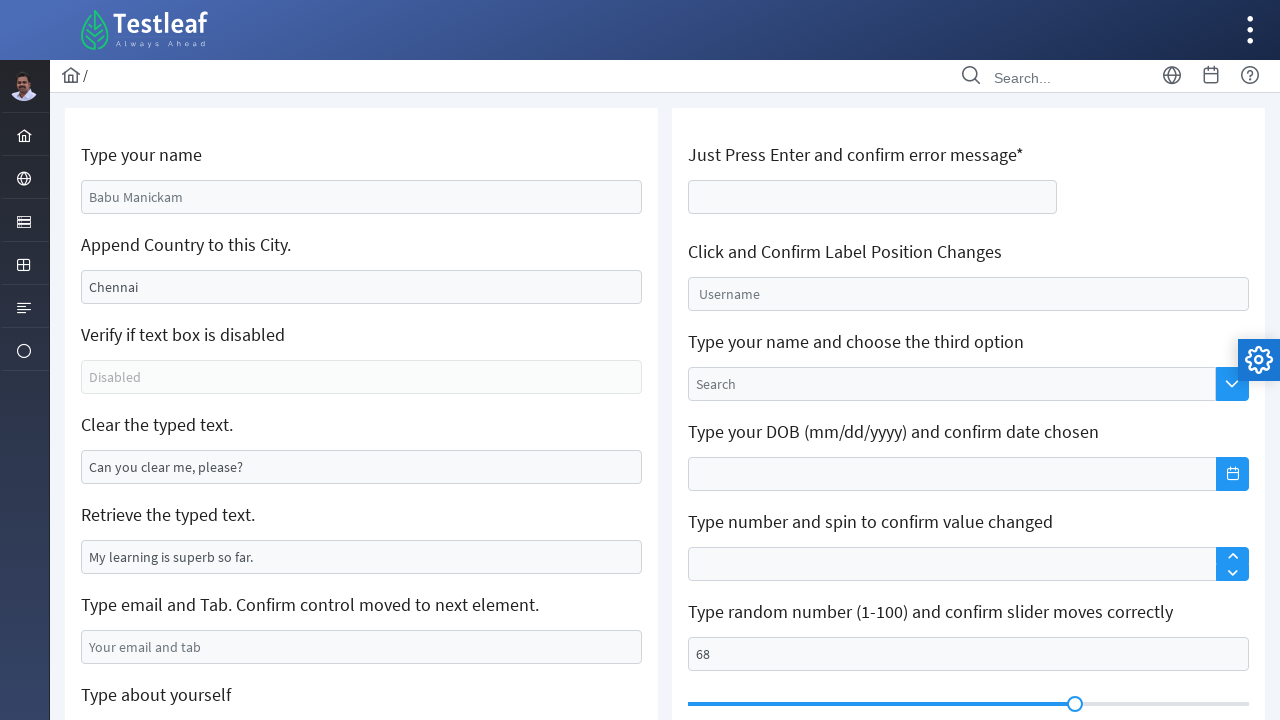

Pressed ArrowLeft on slider (iteration 3/20) on xpath=/html/body/div[1]/div[5]/div[2]/div/div[2]/div/div[2]/span
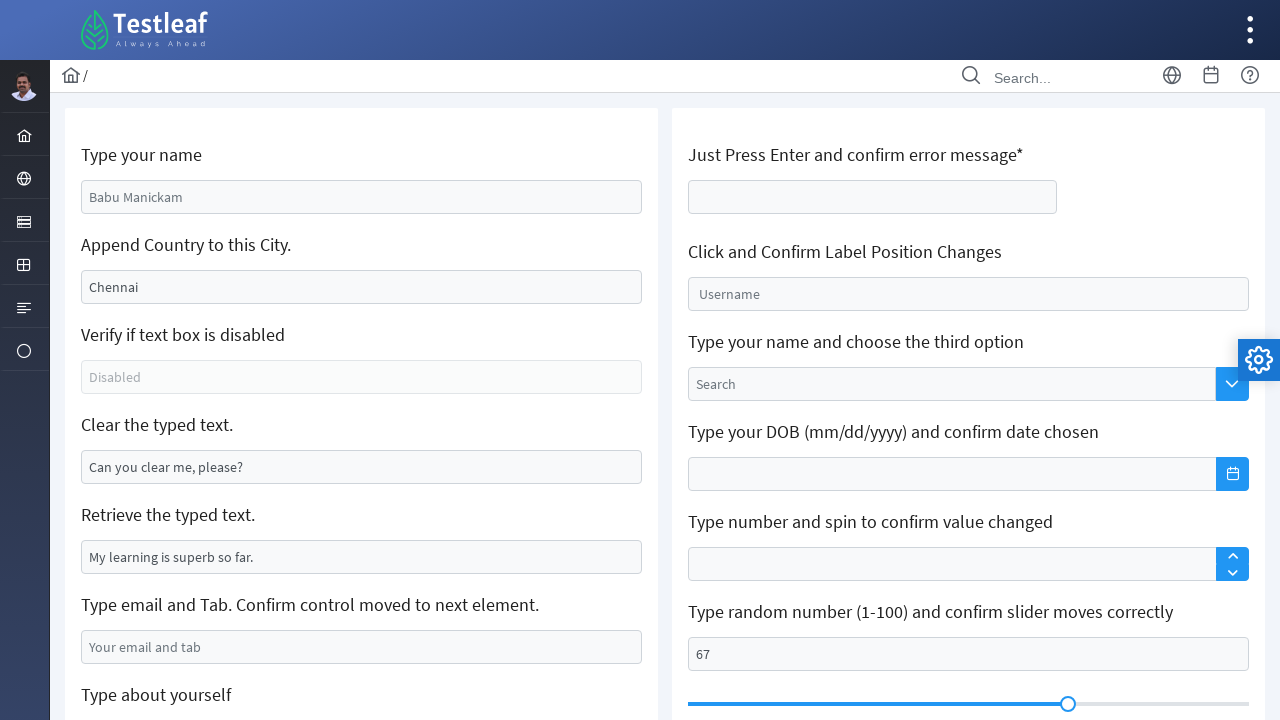

Pressed ArrowLeft on slider (iteration 4/20) on xpath=/html/body/div[1]/div[5]/div[2]/div/div[2]/div/div[2]/span
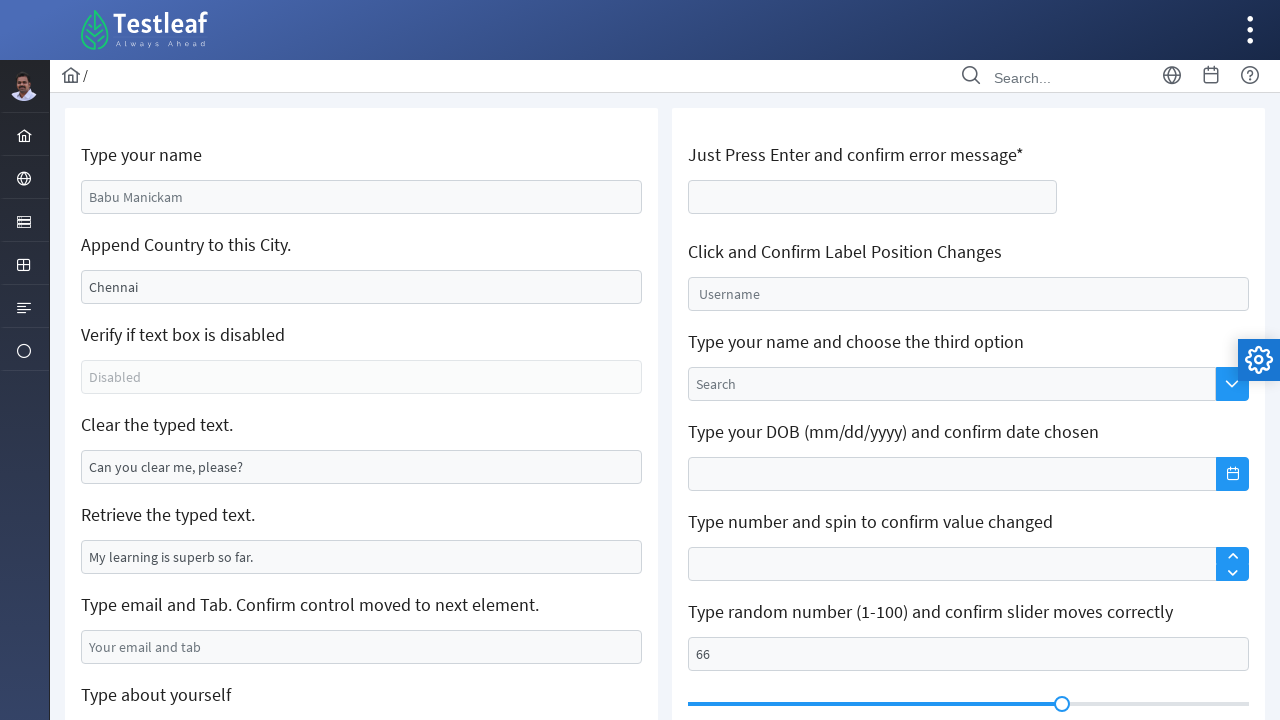

Pressed ArrowLeft on slider (iteration 5/20) on xpath=/html/body/div[1]/div[5]/div[2]/div/div[2]/div/div[2]/span
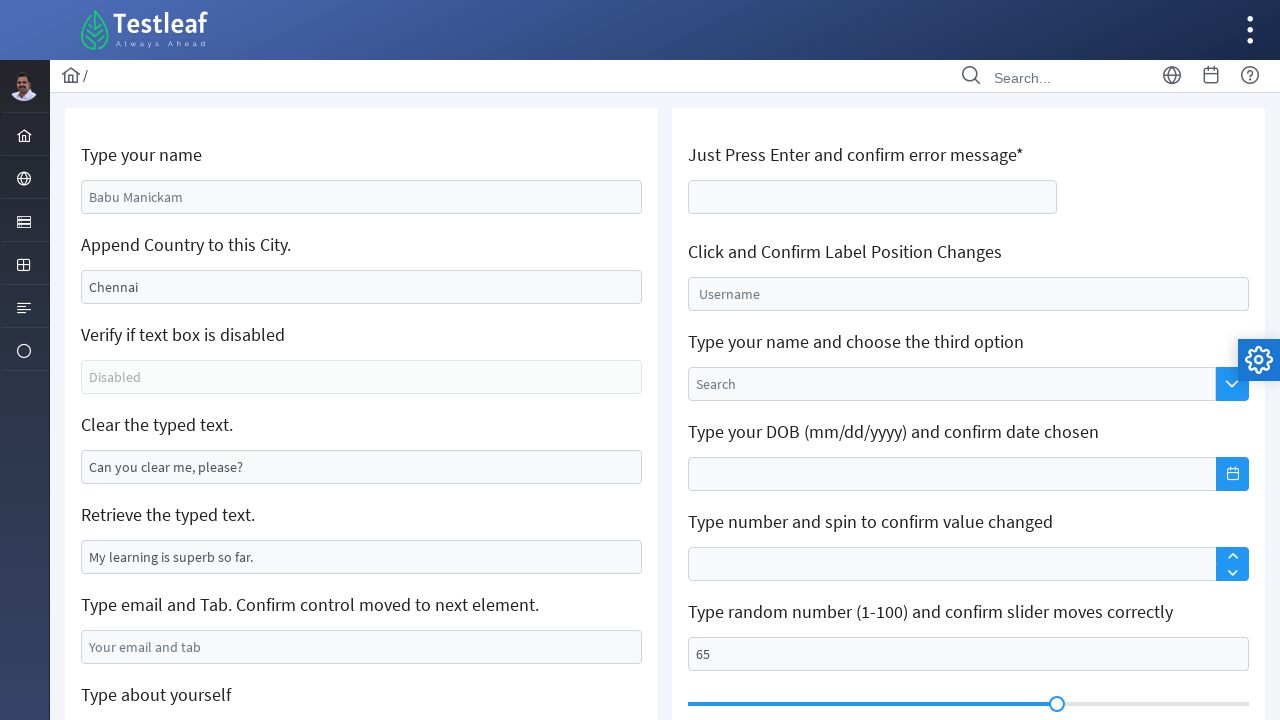

Pressed ArrowLeft on slider (iteration 6/20) on xpath=/html/body/div[1]/div[5]/div[2]/div/div[2]/div/div[2]/span
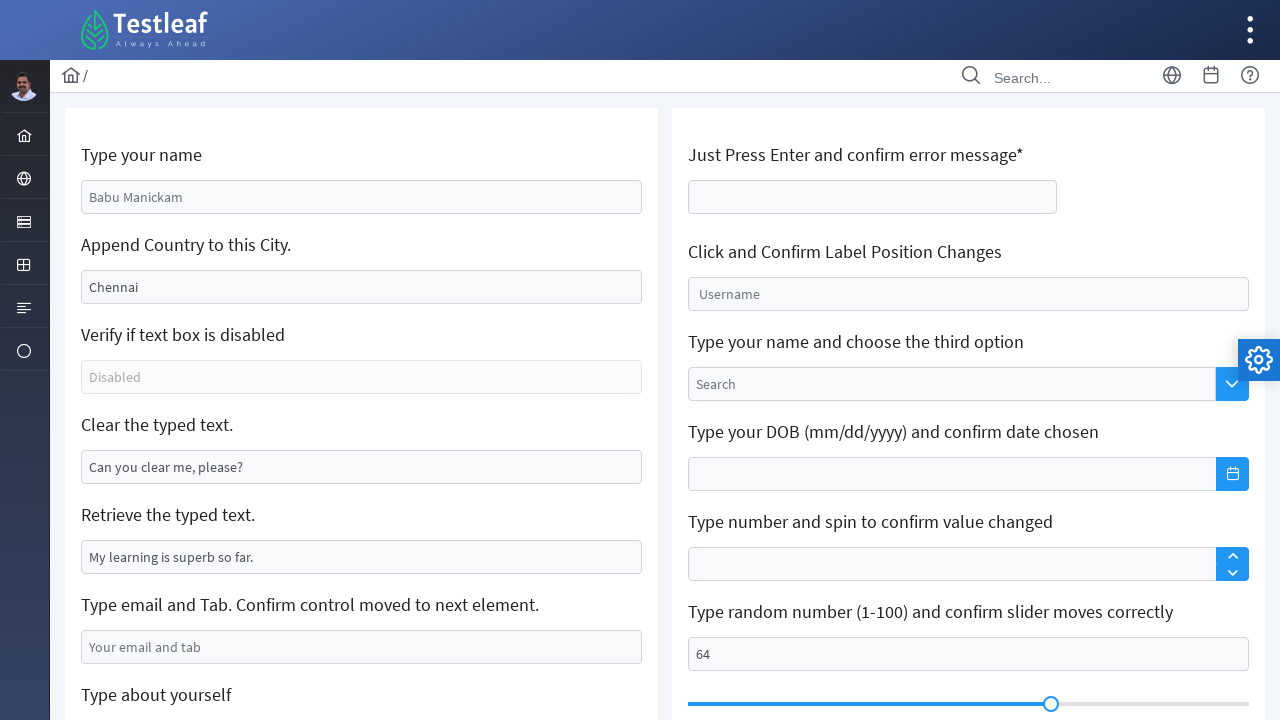

Pressed ArrowLeft on slider (iteration 7/20) on xpath=/html/body/div[1]/div[5]/div[2]/div/div[2]/div/div[2]/span
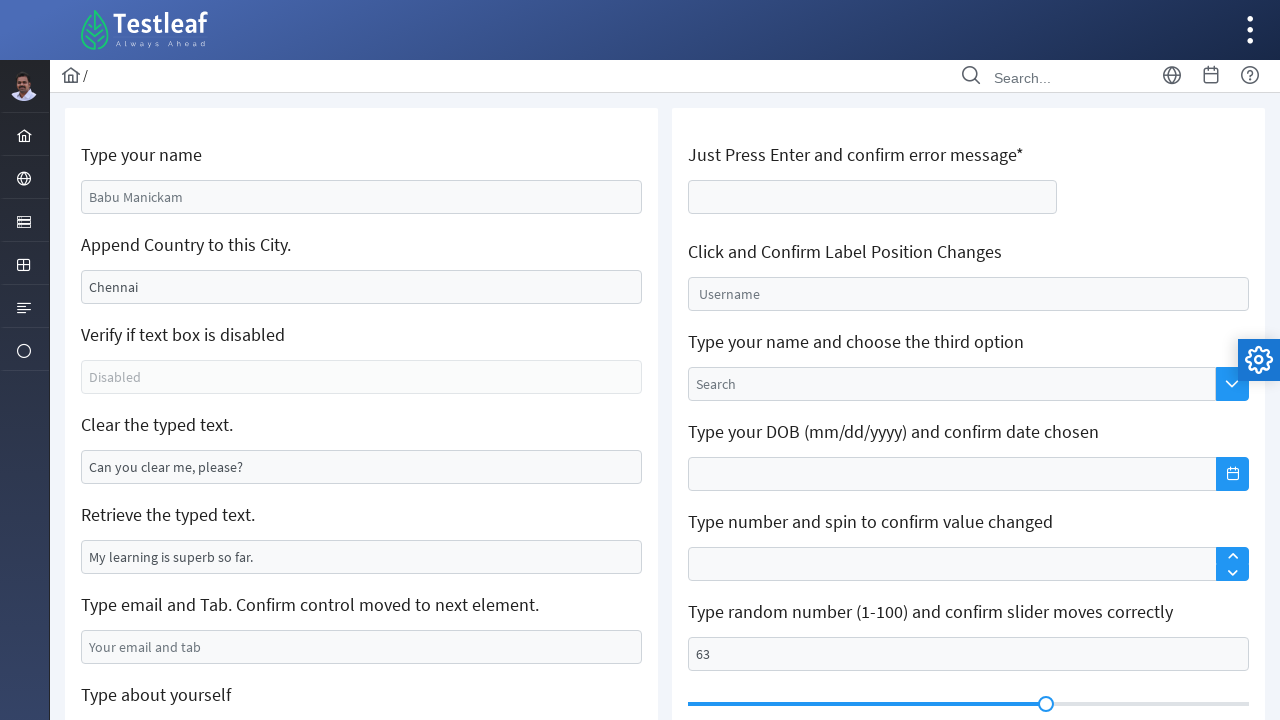

Pressed ArrowLeft on slider (iteration 8/20) on xpath=/html/body/div[1]/div[5]/div[2]/div/div[2]/div/div[2]/span
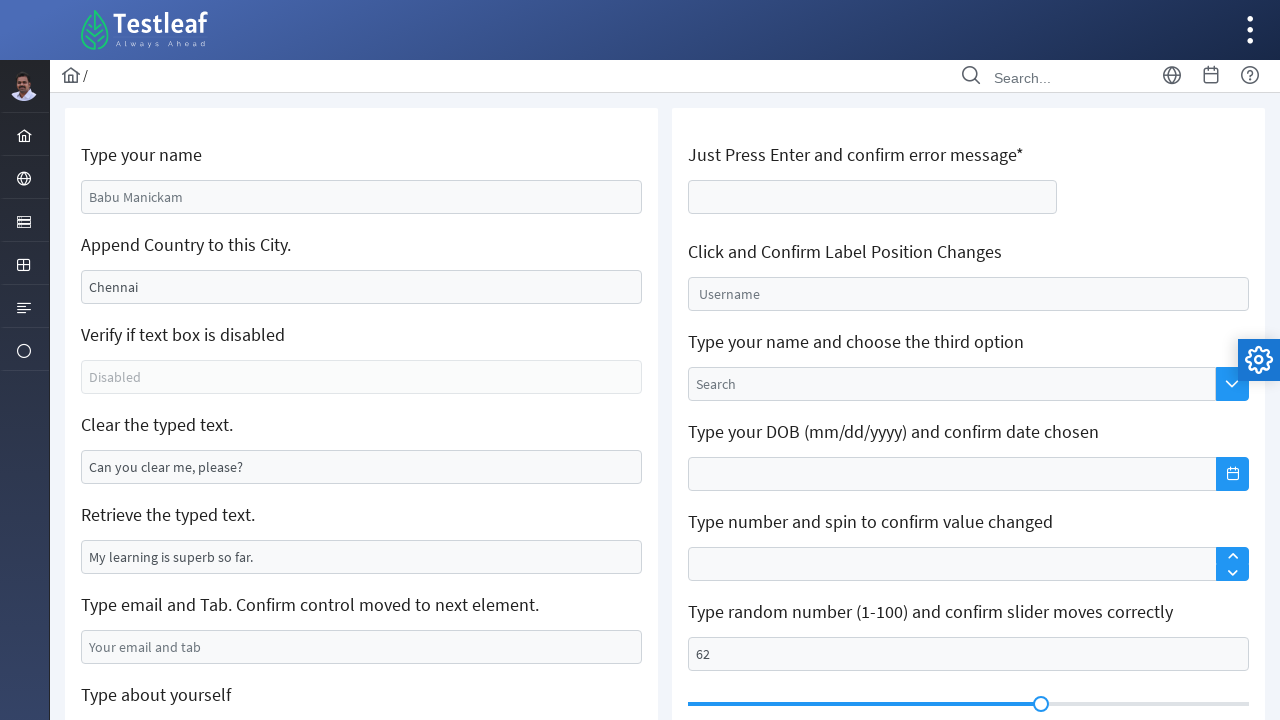

Pressed ArrowLeft on slider (iteration 9/20) on xpath=/html/body/div[1]/div[5]/div[2]/div/div[2]/div/div[2]/span
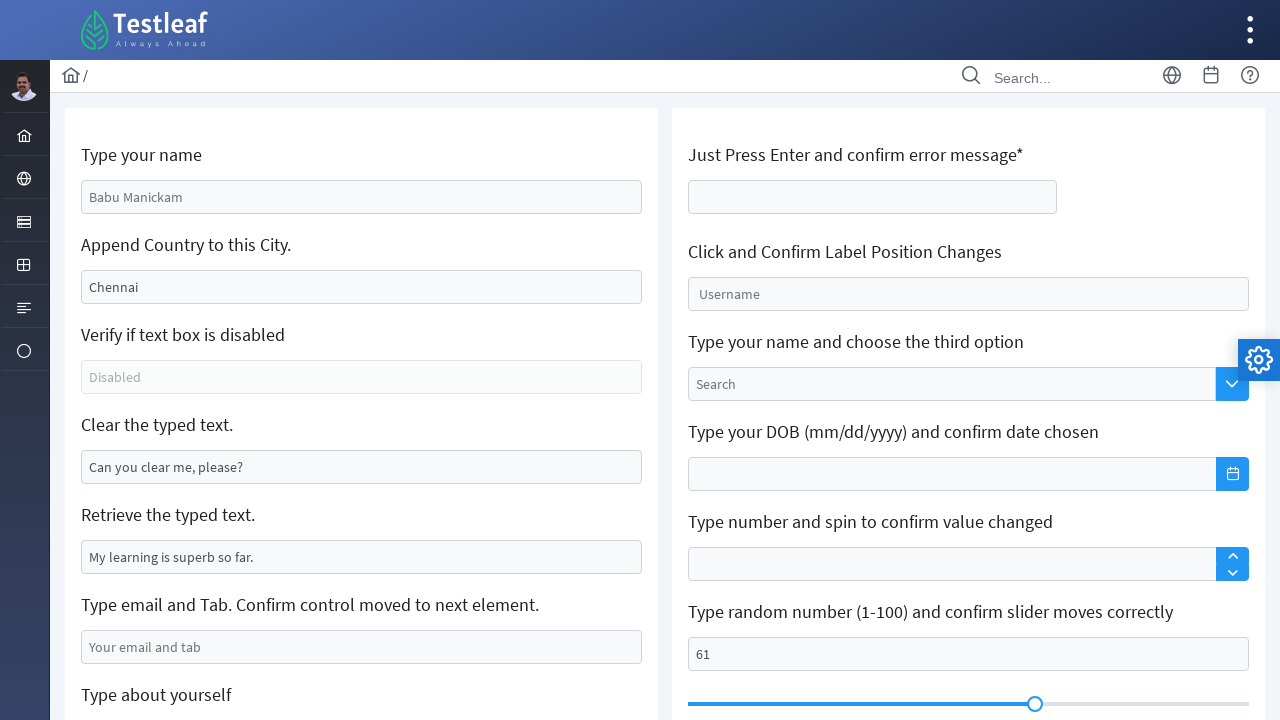

Pressed ArrowLeft on slider (iteration 10/20) on xpath=/html/body/div[1]/div[5]/div[2]/div/div[2]/div/div[2]/span
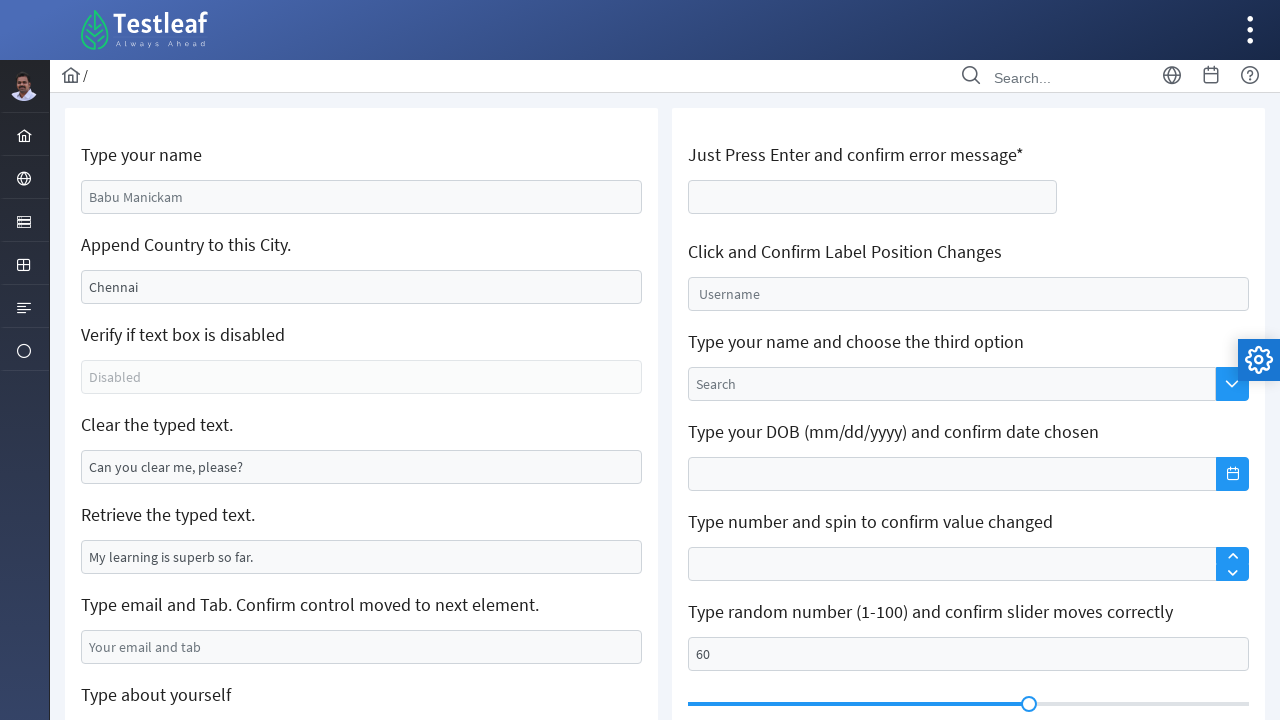

Pressed ArrowLeft on slider (iteration 11/20) on xpath=/html/body/div[1]/div[5]/div[2]/div/div[2]/div/div[2]/span
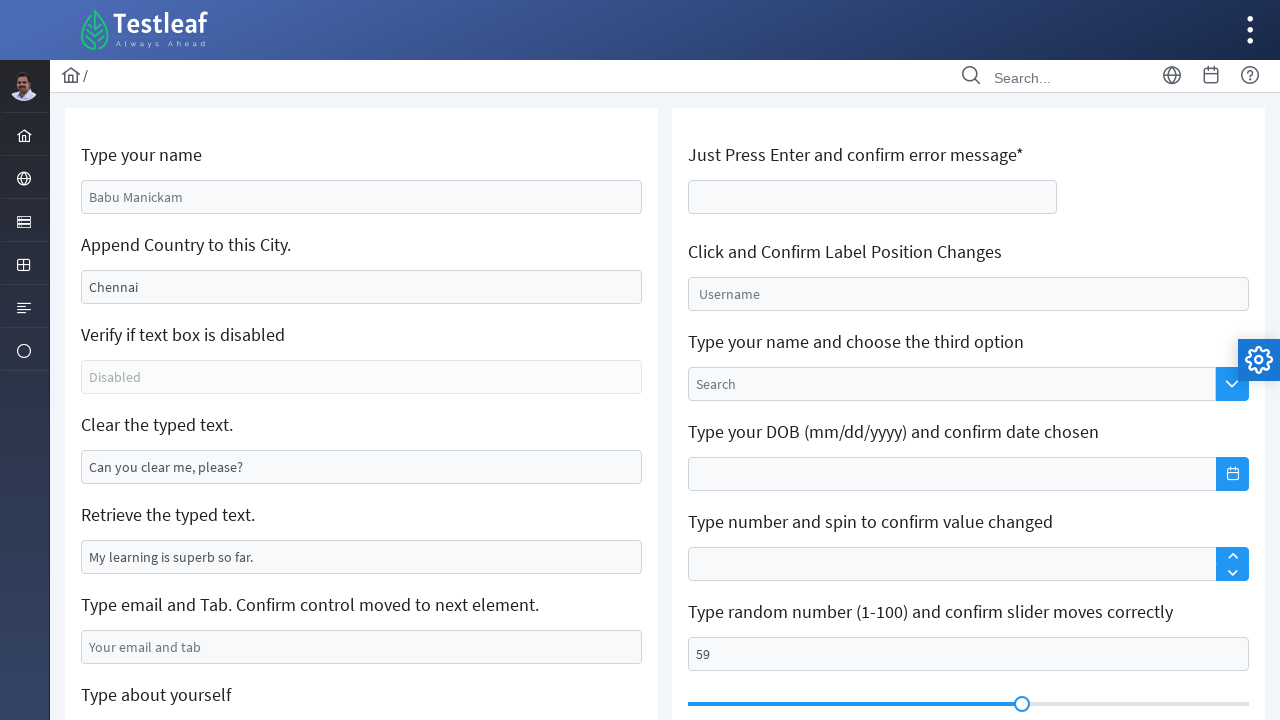

Pressed ArrowLeft on slider (iteration 12/20) on xpath=/html/body/div[1]/div[5]/div[2]/div/div[2]/div/div[2]/span
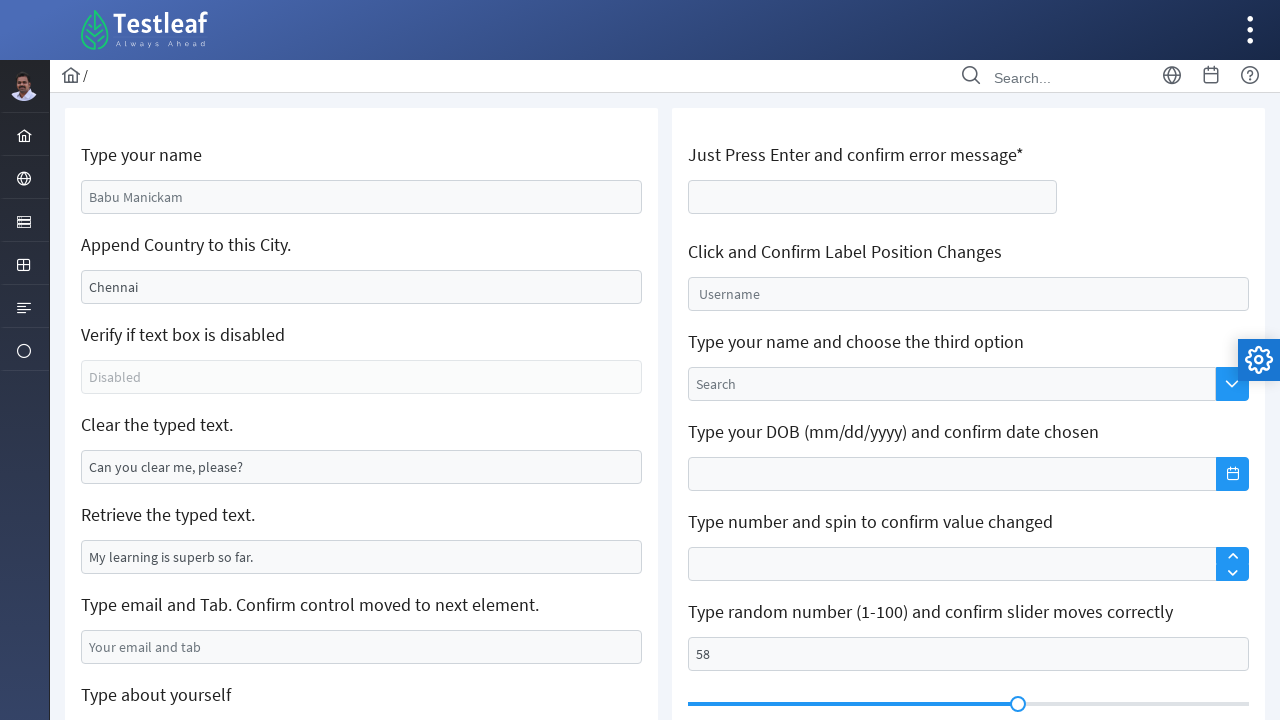

Pressed ArrowLeft on slider (iteration 13/20) on xpath=/html/body/div[1]/div[5]/div[2]/div/div[2]/div/div[2]/span
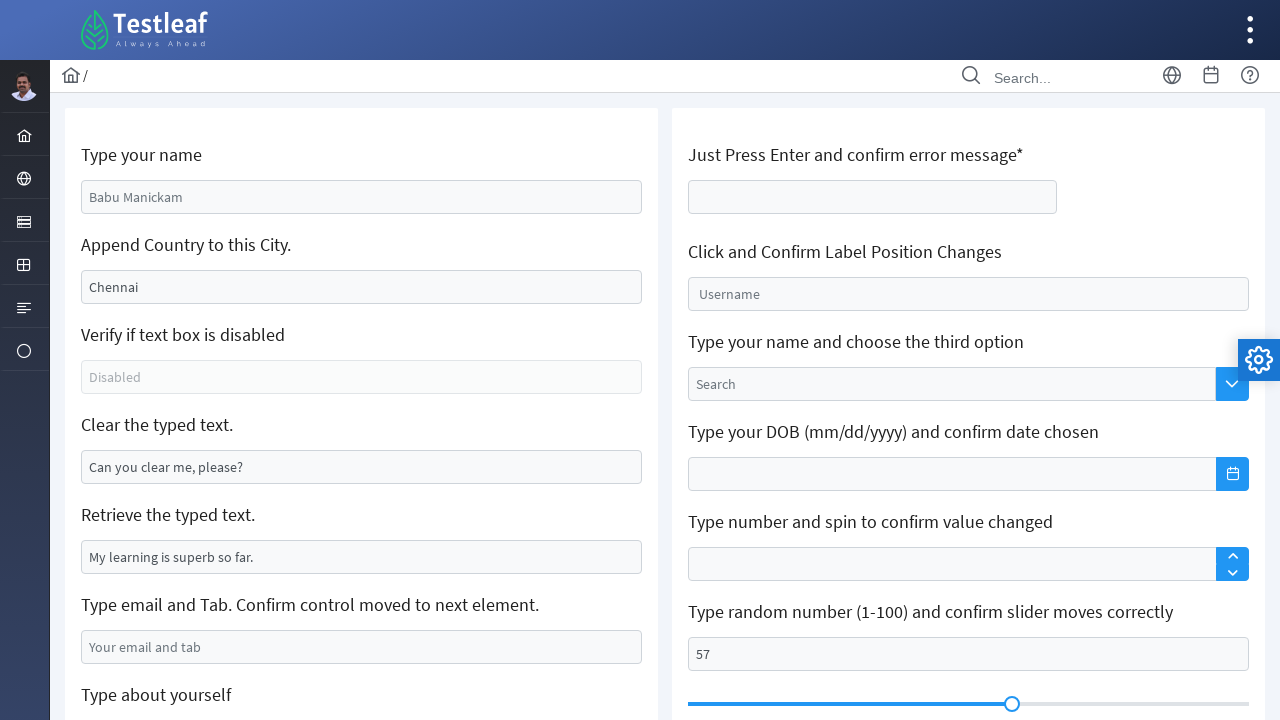

Pressed ArrowLeft on slider (iteration 14/20) on xpath=/html/body/div[1]/div[5]/div[2]/div/div[2]/div/div[2]/span
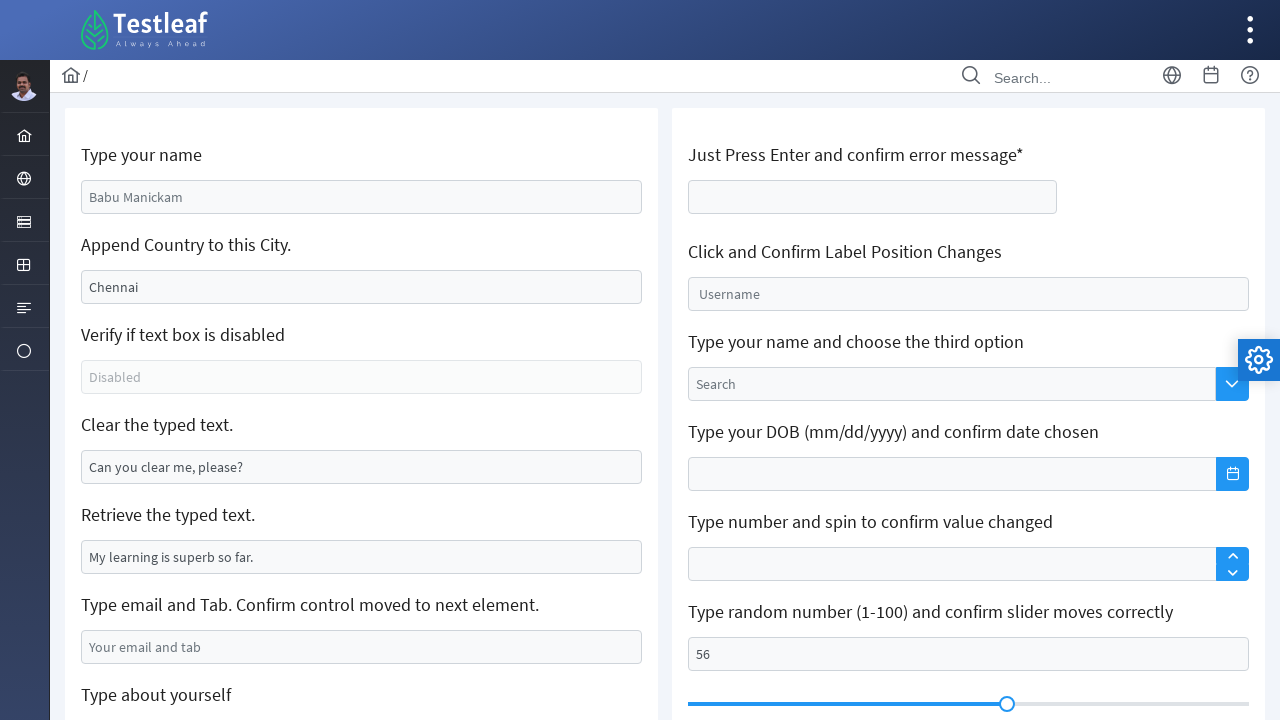

Pressed ArrowLeft on slider (iteration 15/20) on xpath=/html/body/div[1]/div[5]/div[2]/div/div[2]/div/div[2]/span
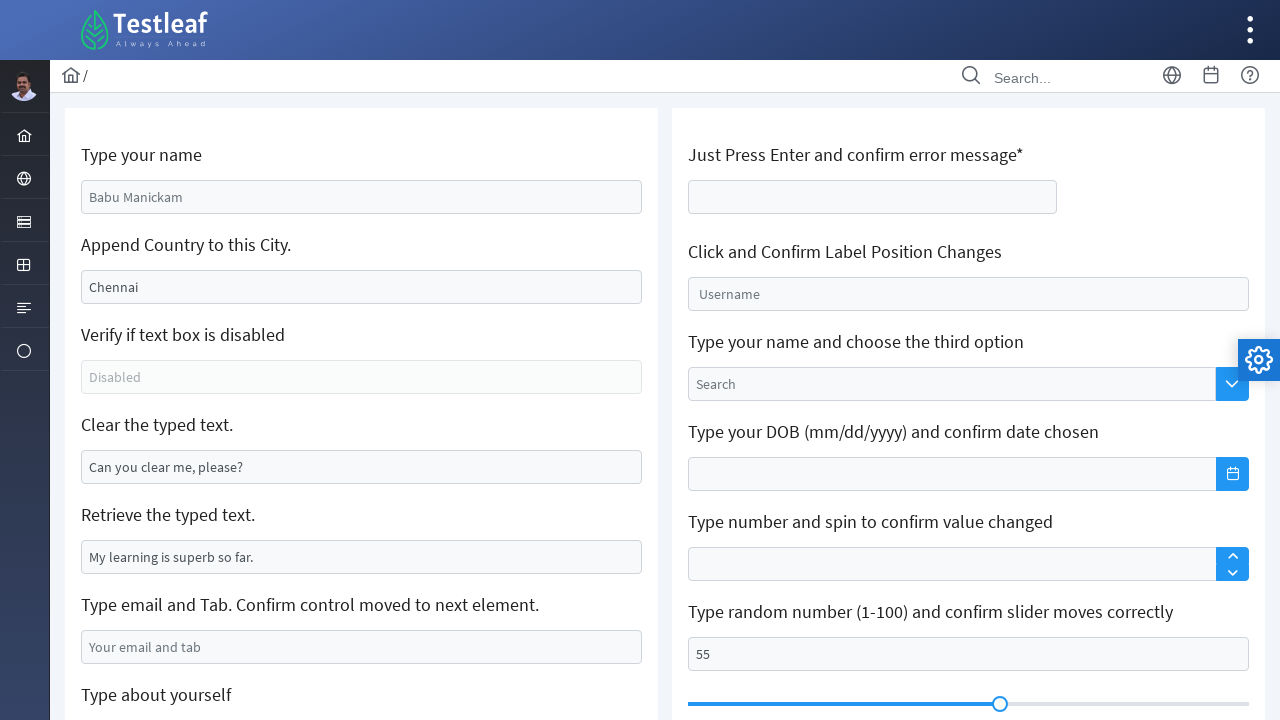

Pressed ArrowLeft on slider (iteration 16/20) on xpath=/html/body/div[1]/div[5]/div[2]/div/div[2]/div/div[2]/span
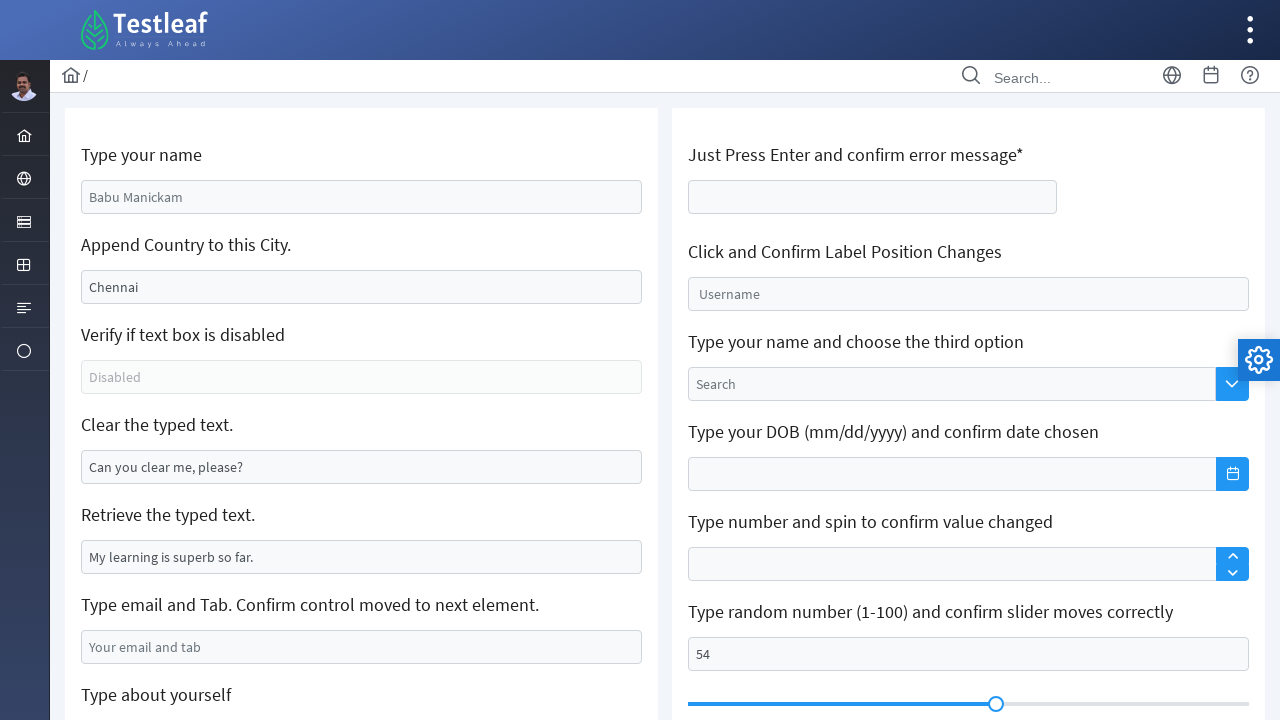

Pressed ArrowLeft on slider (iteration 17/20) on xpath=/html/body/div[1]/div[5]/div[2]/div/div[2]/div/div[2]/span
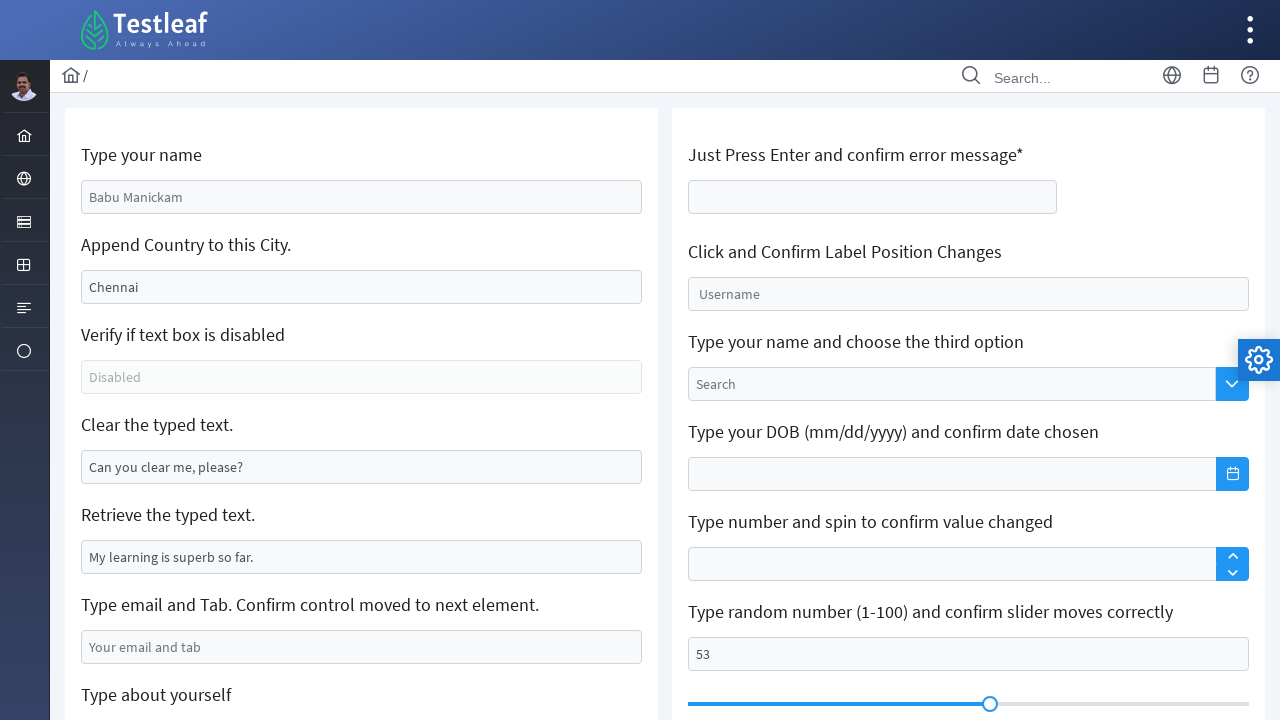

Pressed ArrowLeft on slider (iteration 18/20) on xpath=/html/body/div[1]/div[5]/div[2]/div/div[2]/div/div[2]/span
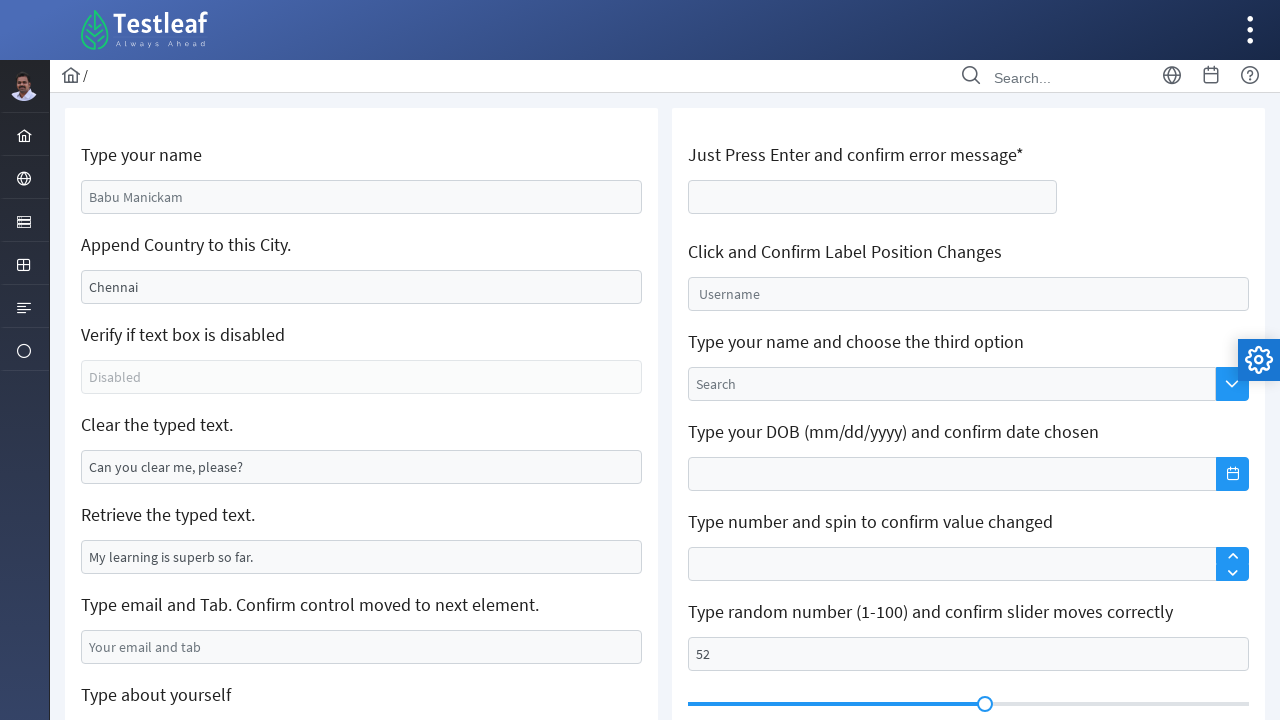

Pressed ArrowLeft on slider (iteration 19/20) on xpath=/html/body/div[1]/div[5]/div[2]/div/div[2]/div/div[2]/span
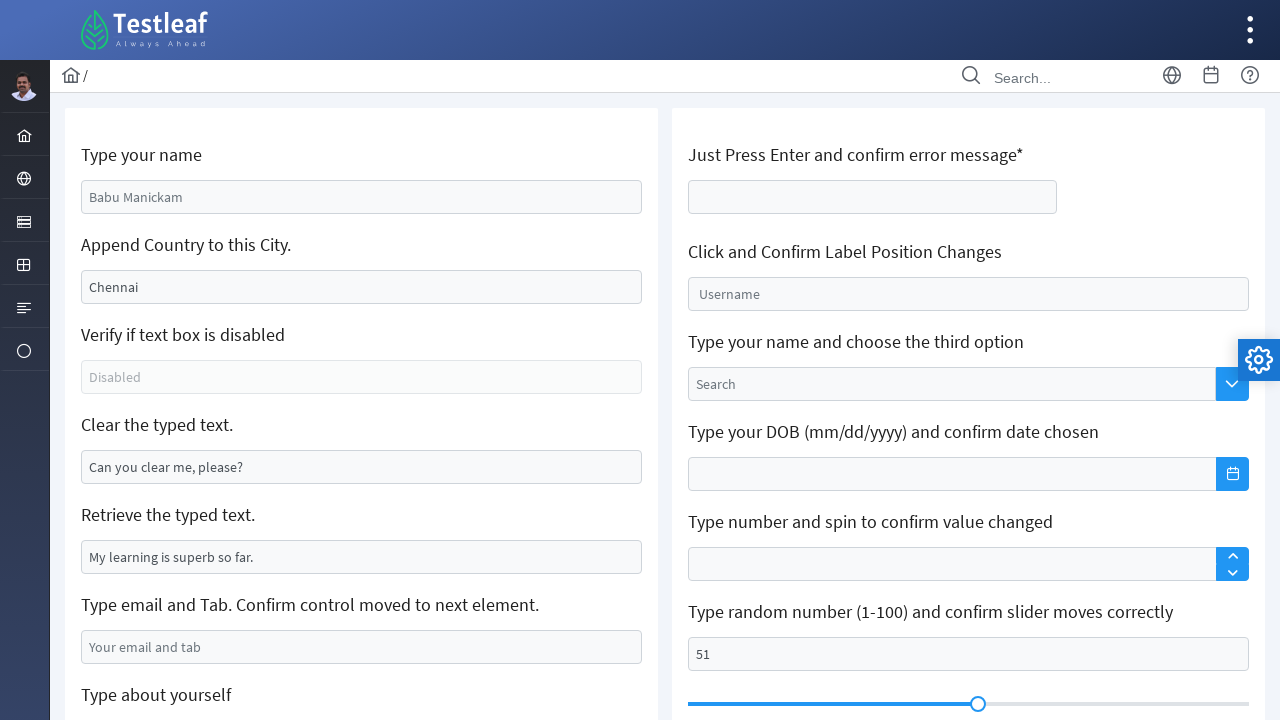

Pressed ArrowLeft on slider (iteration 20/20) on xpath=/html/body/div[1]/div[5]/div[2]/div/div[2]/div/div[2]/span
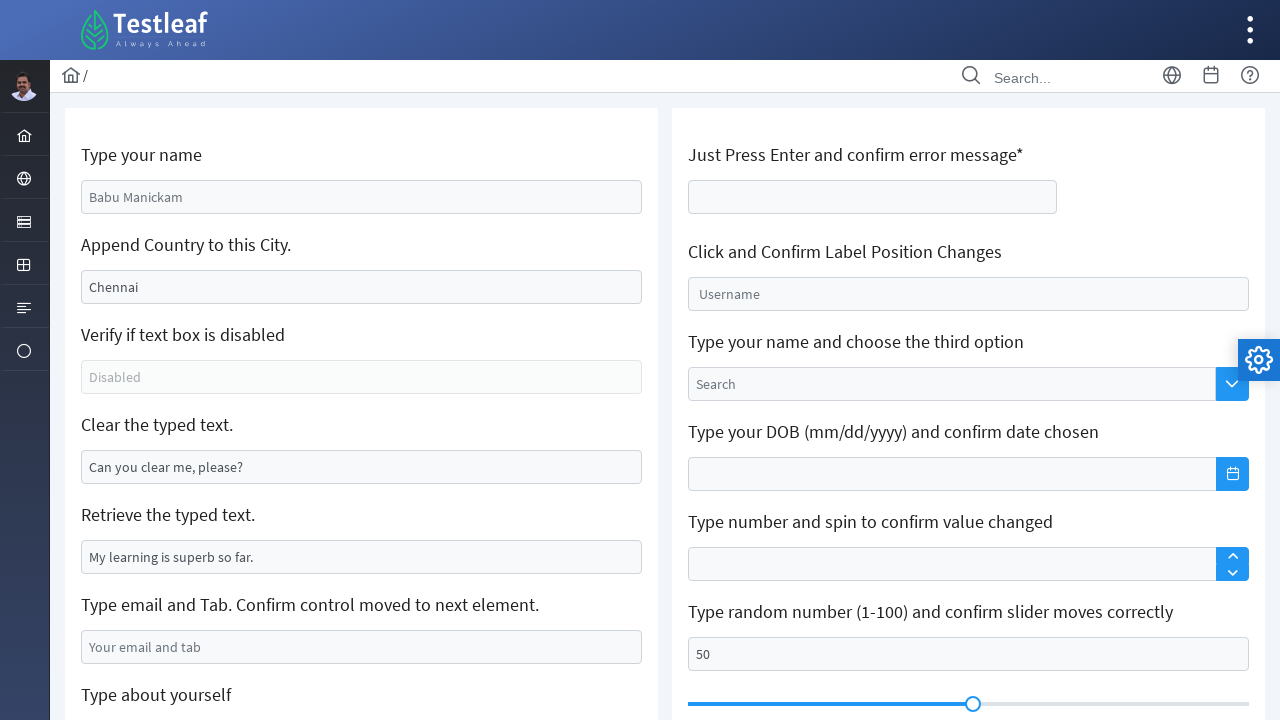

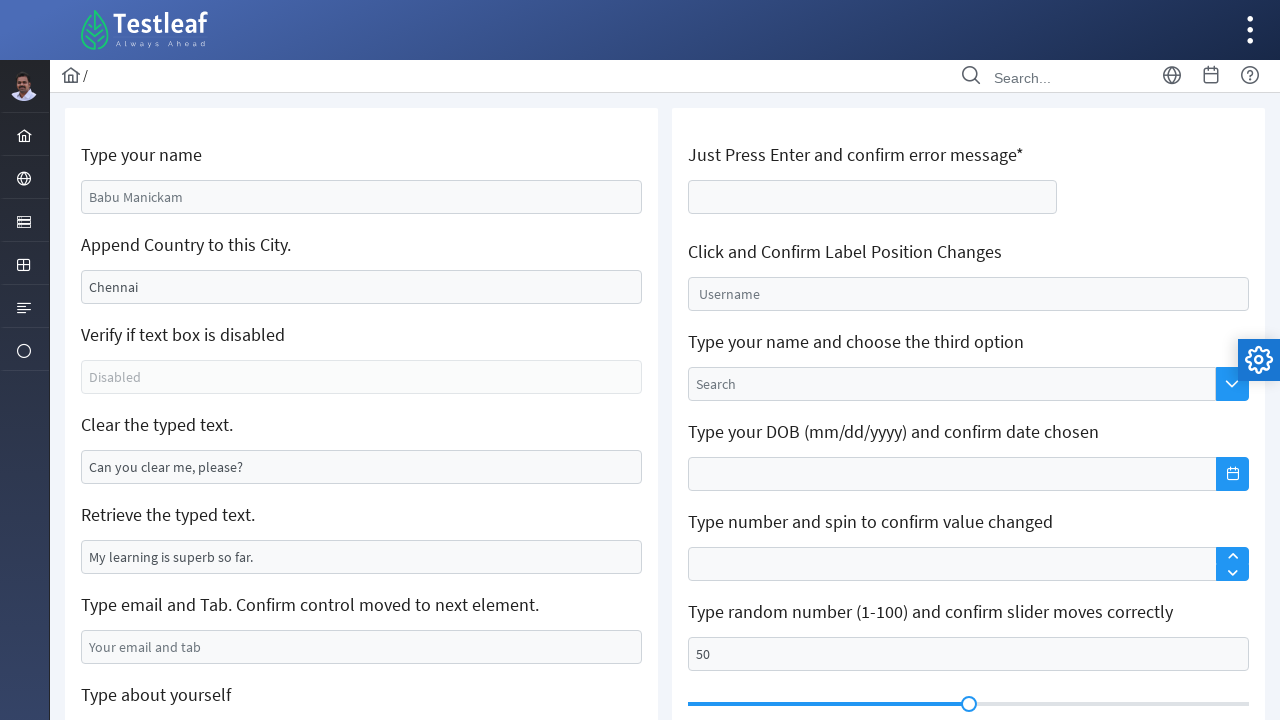